Tests a large form submission by filling all input fields with text and clicking the submit button

Starting URL: http://suninjuly.github.io/huge_form.html

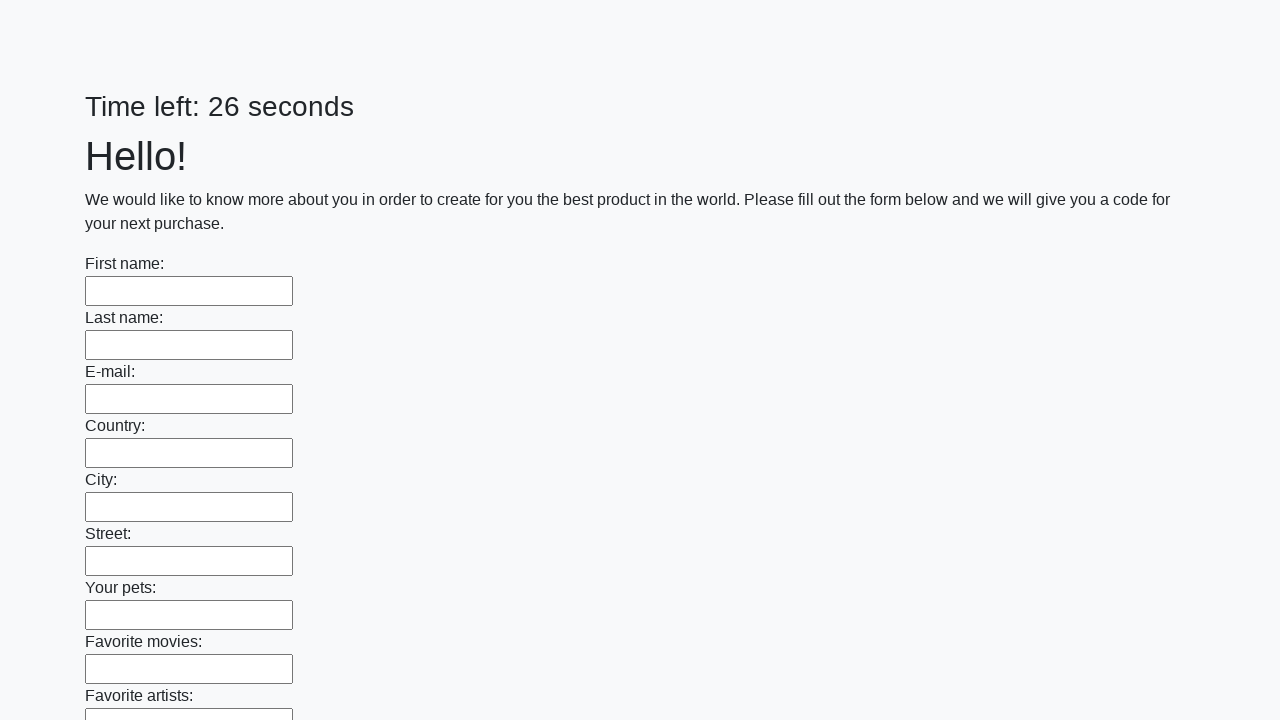

Navigated to huge form test page
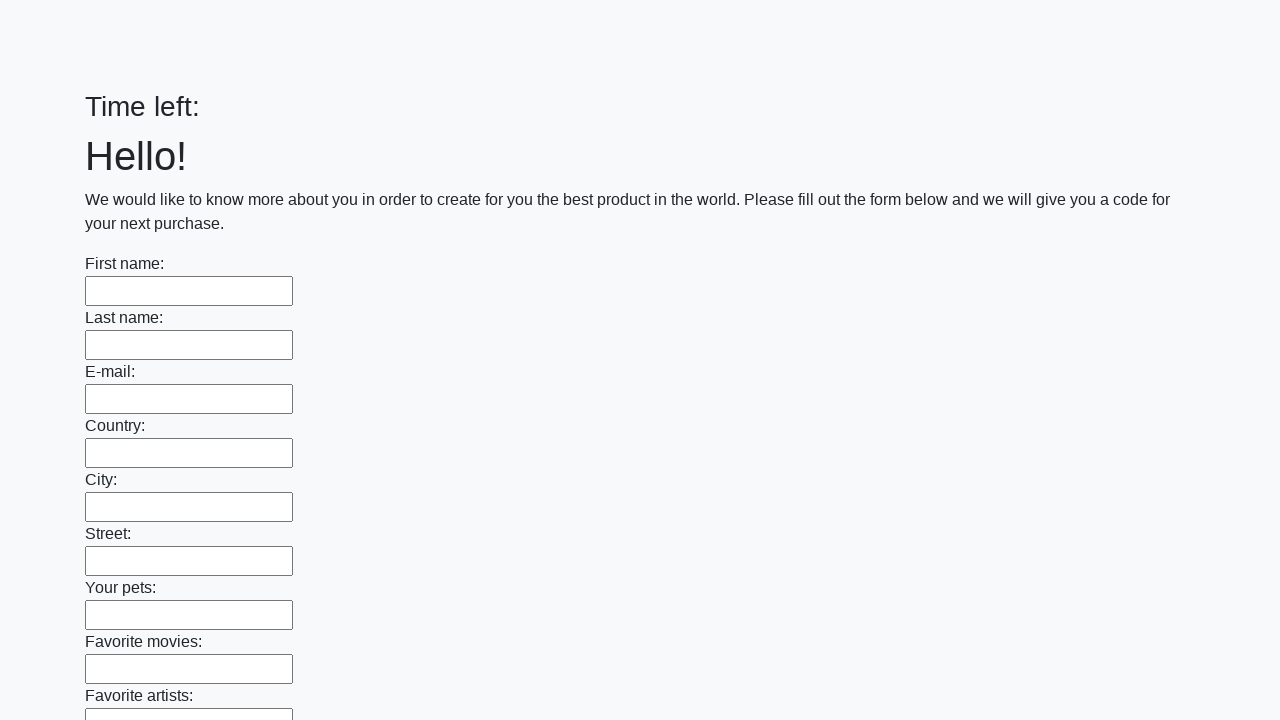

Filled input field with 'My answer' on input >> nth=0
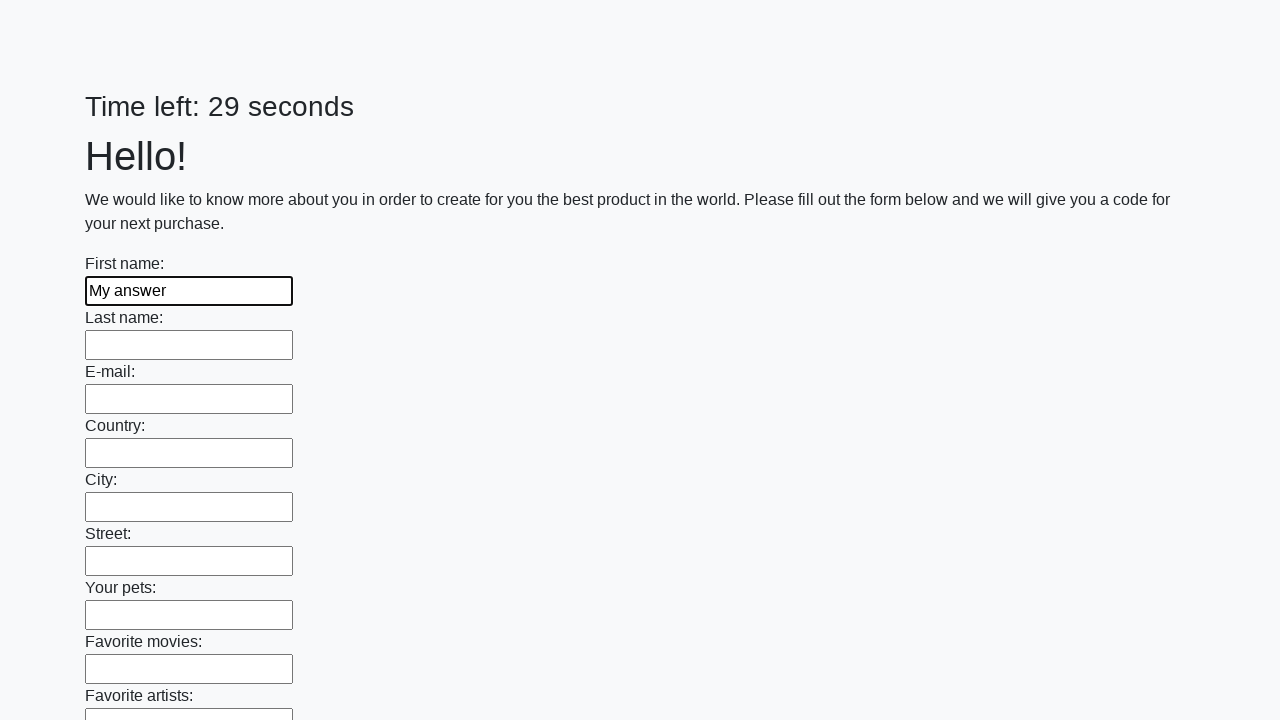

Filled input field with 'My answer' on input >> nth=1
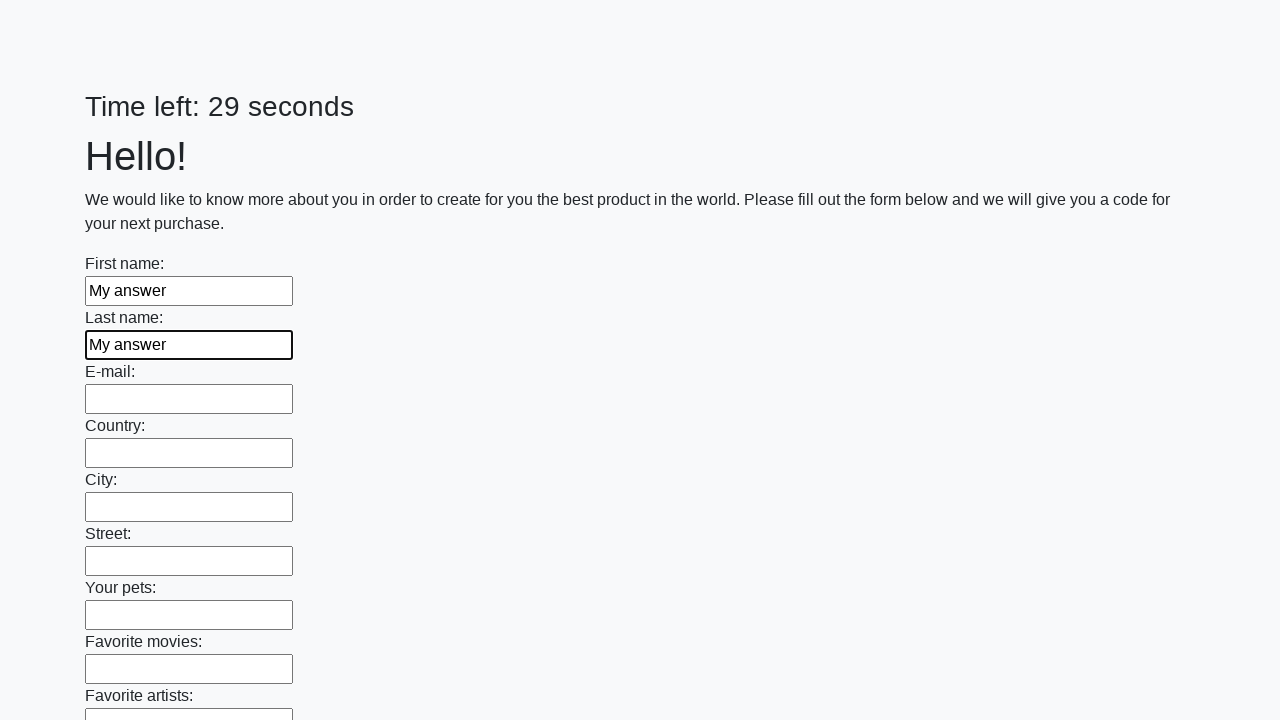

Filled input field with 'My answer' on input >> nth=2
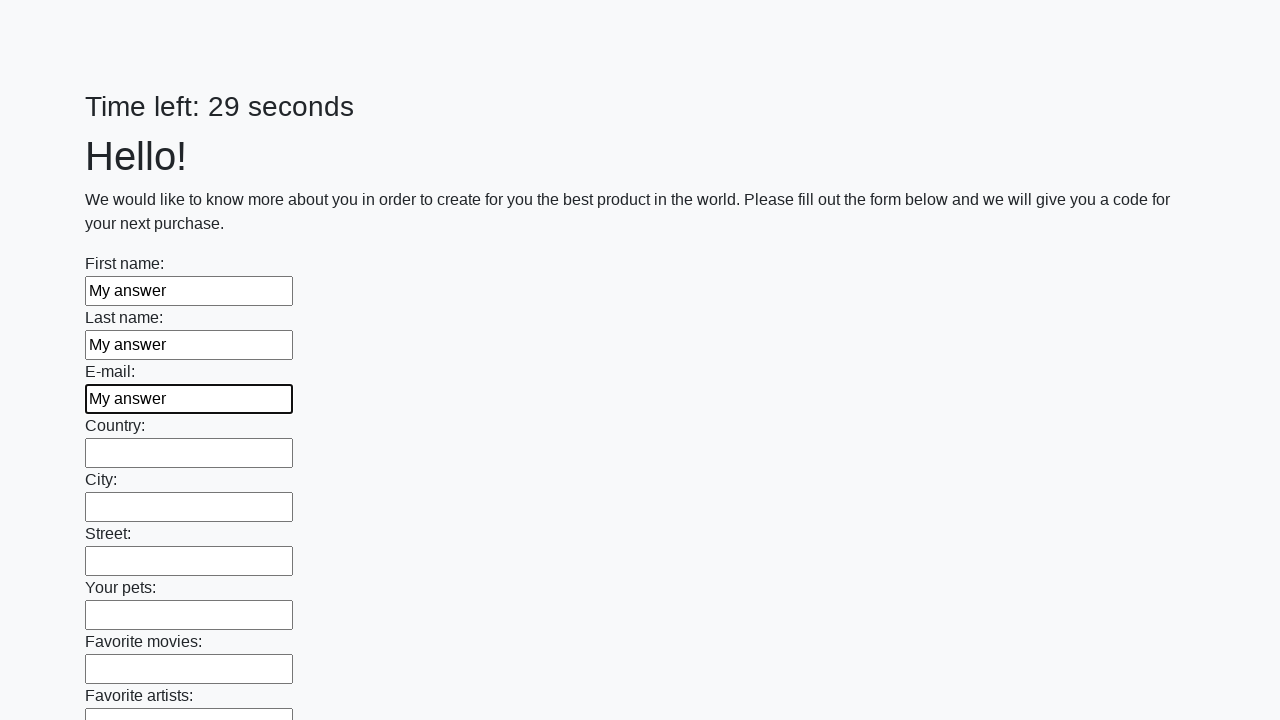

Filled input field with 'My answer' on input >> nth=3
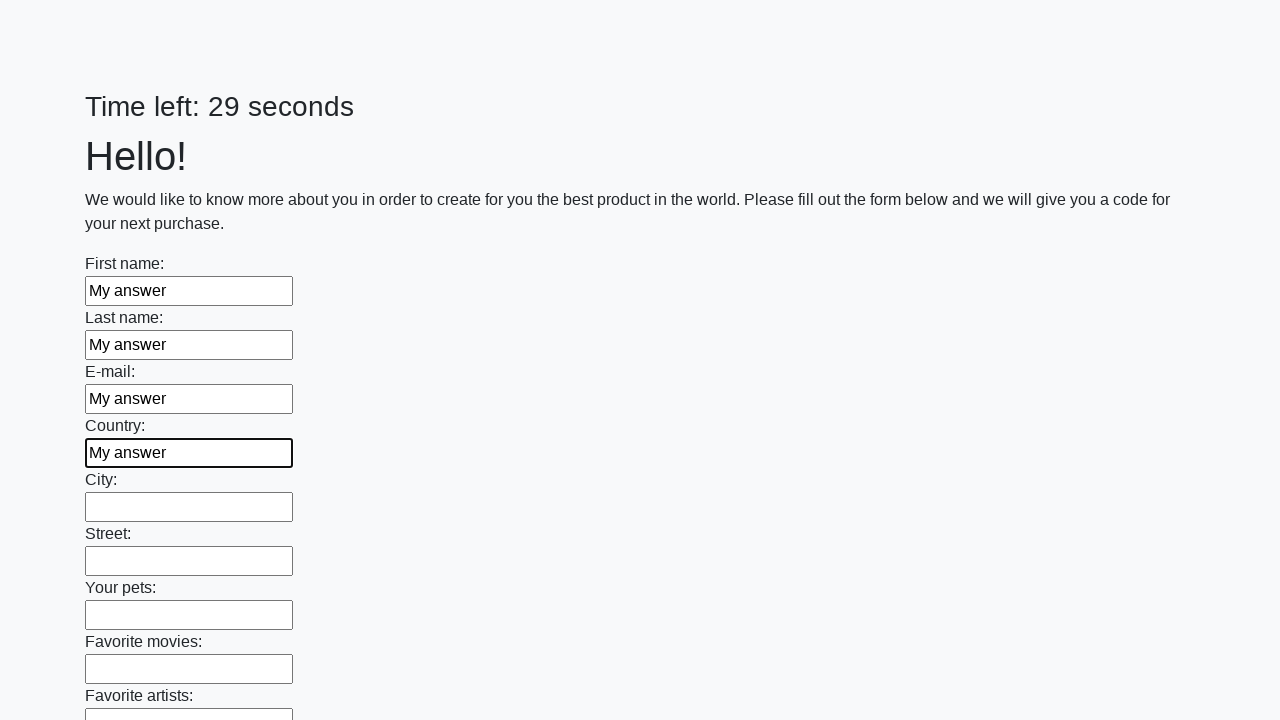

Filled input field with 'My answer' on input >> nth=4
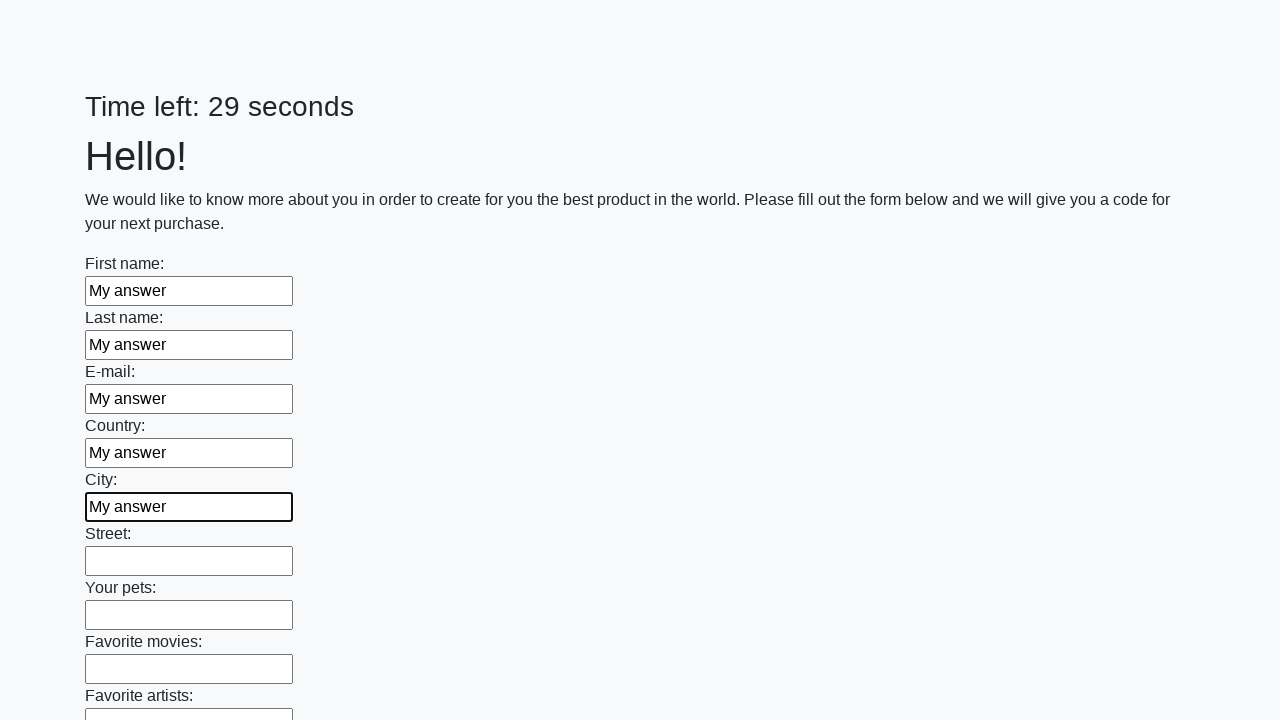

Filled input field with 'My answer' on input >> nth=5
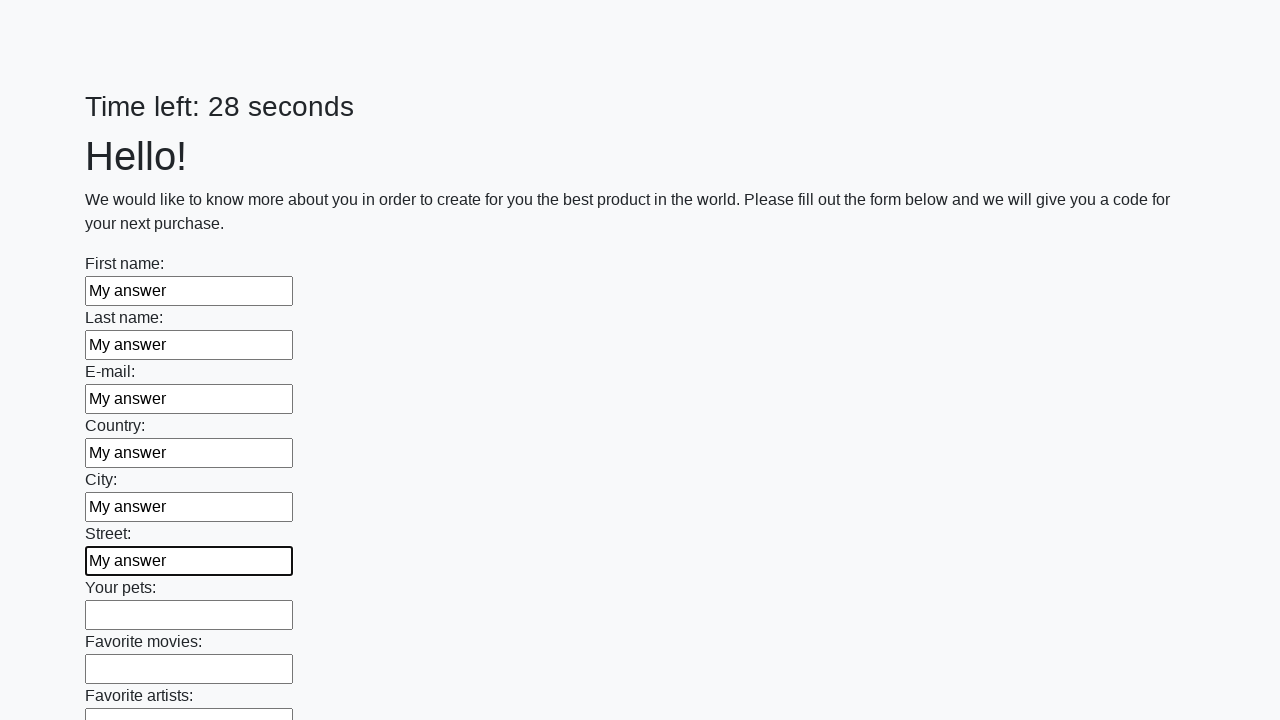

Filled input field with 'My answer' on input >> nth=6
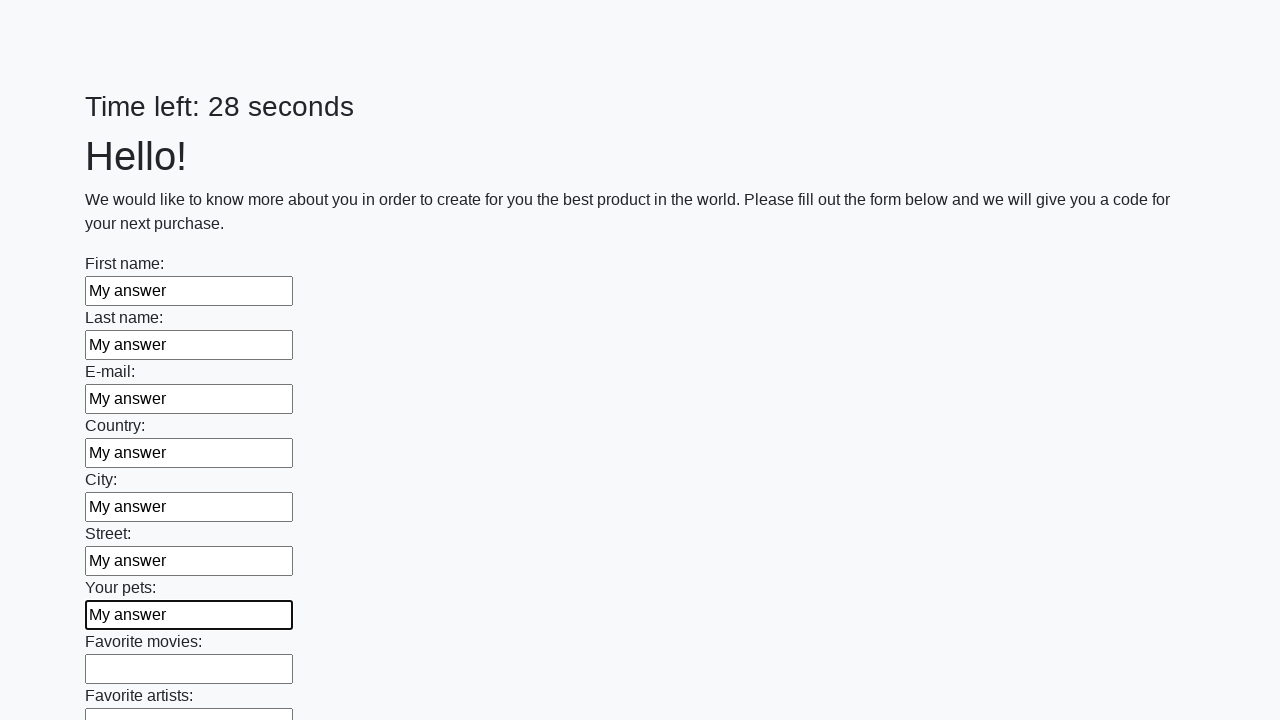

Filled input field with 'My answer' on input >> nth=7
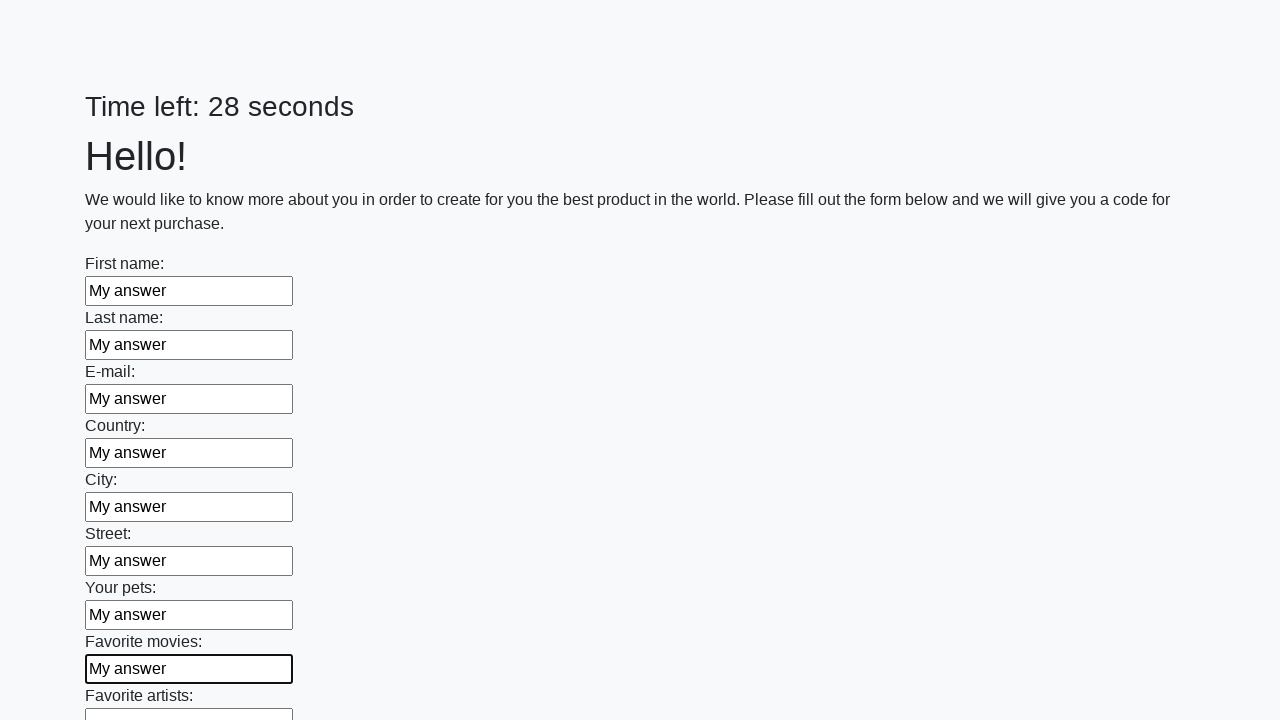

Filled input field with 'My answer' on input >> nth=8
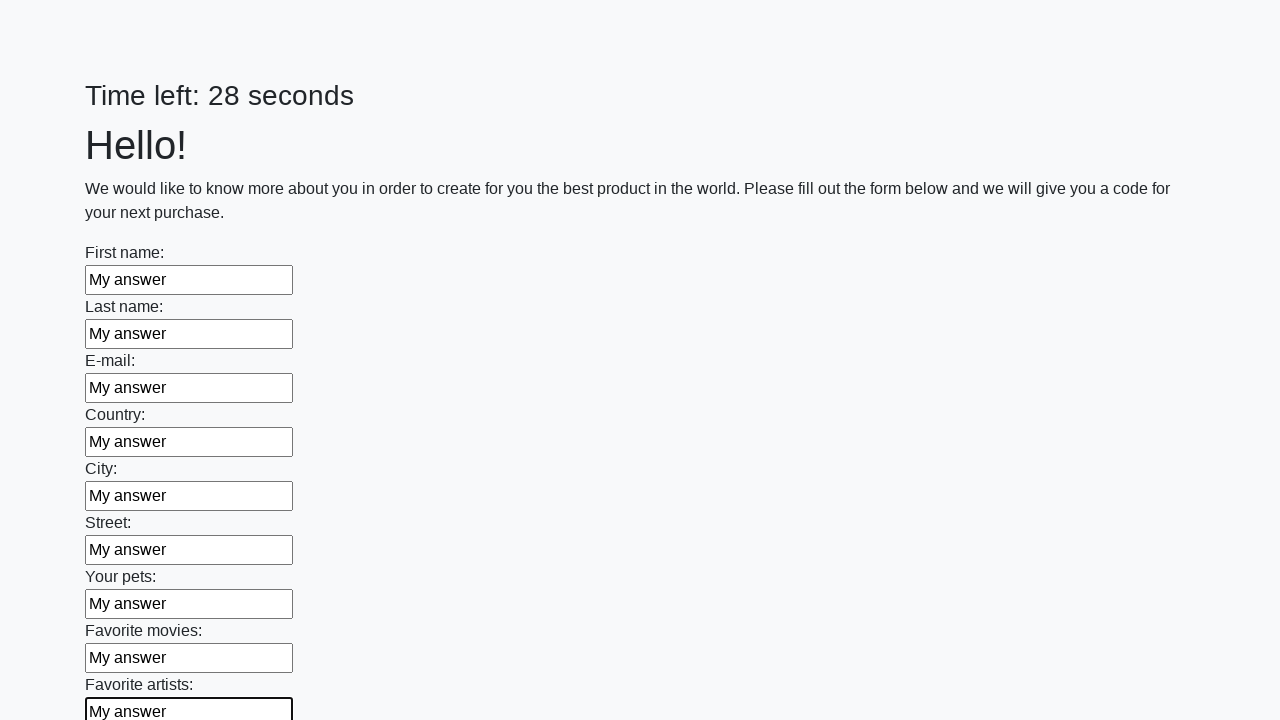

Filled input field with 'My answer' on input >> nth=9
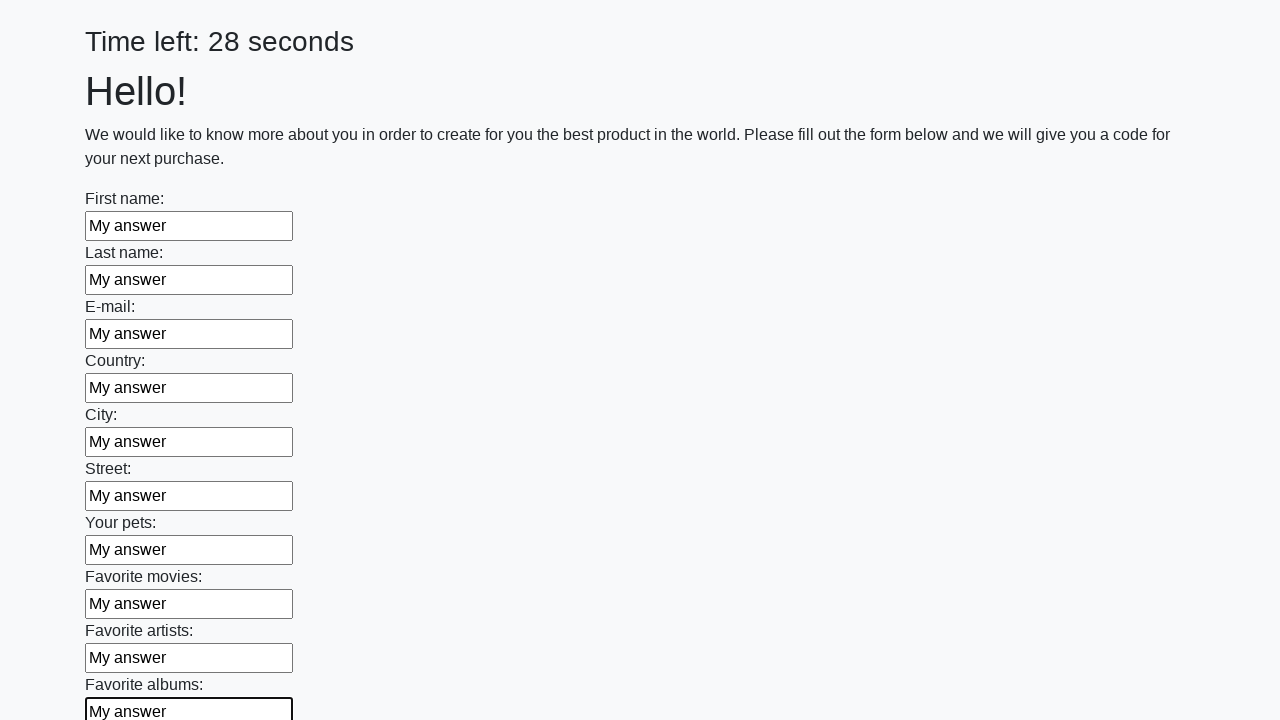

Filled input field with 'My answer' on input >> nth=10
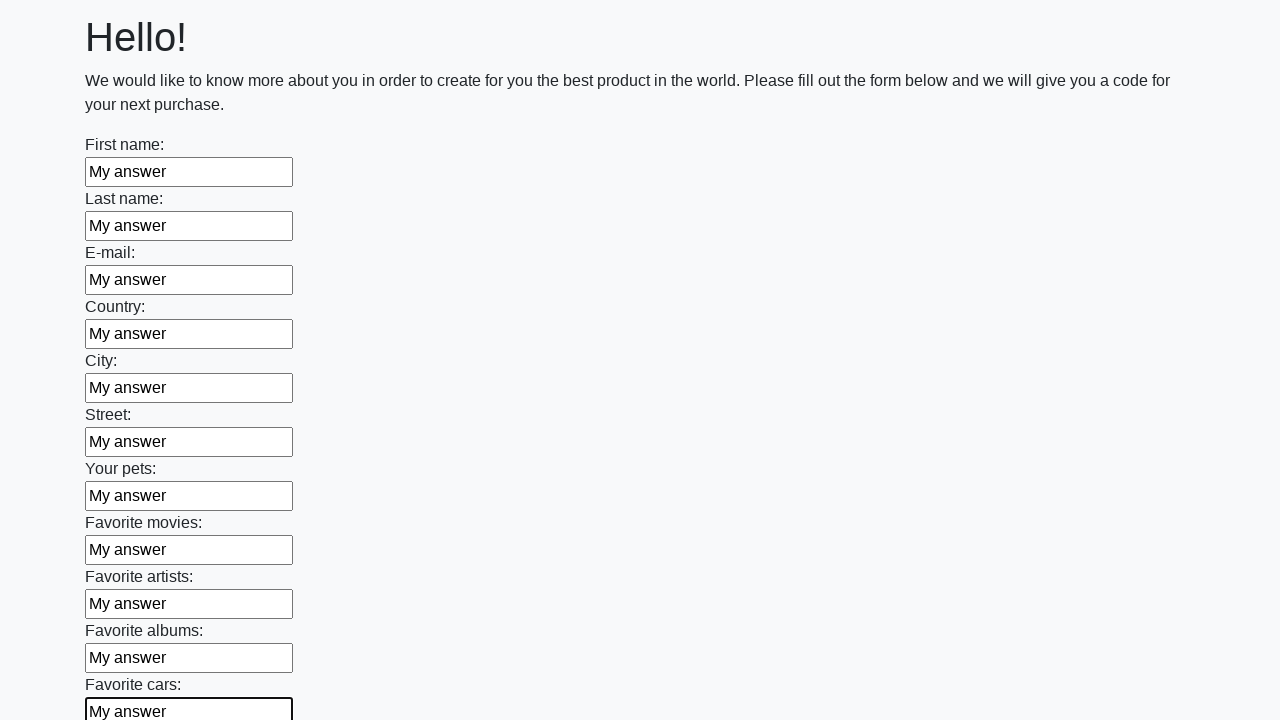

Filled input field with 'My answer' on input >> nth=11
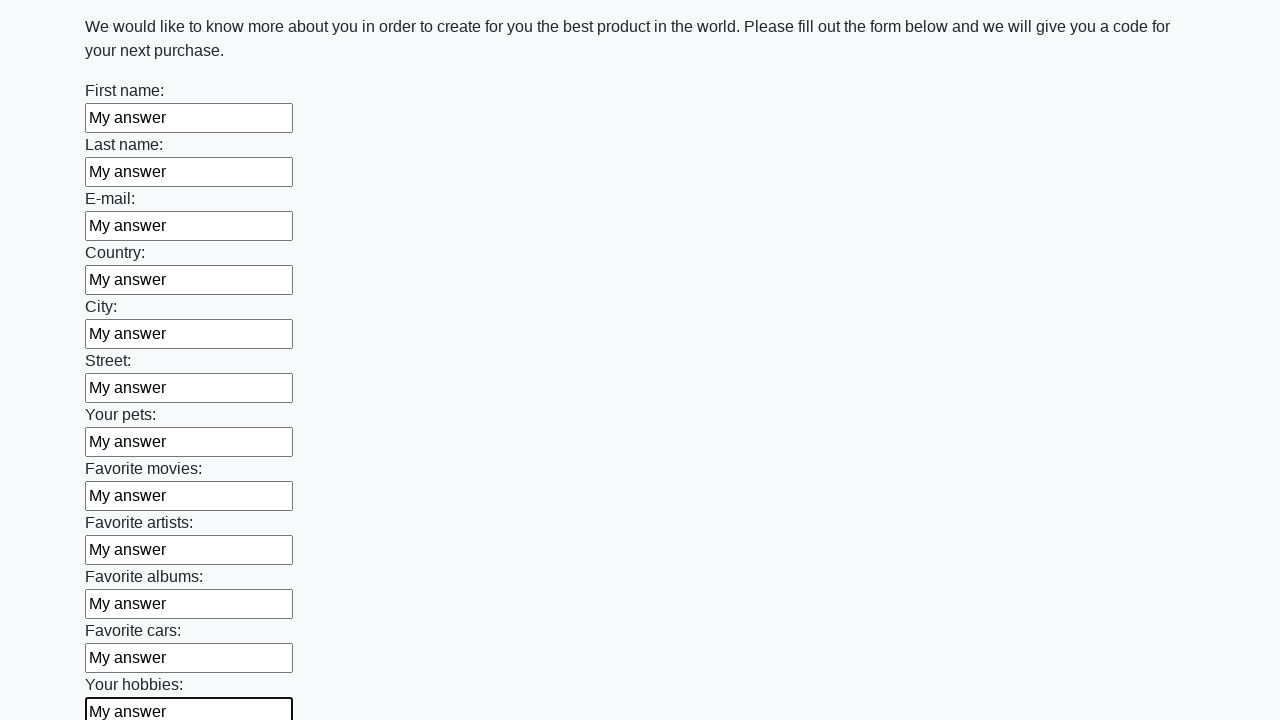

Filled input field with 'My answer' on input >> nth=12
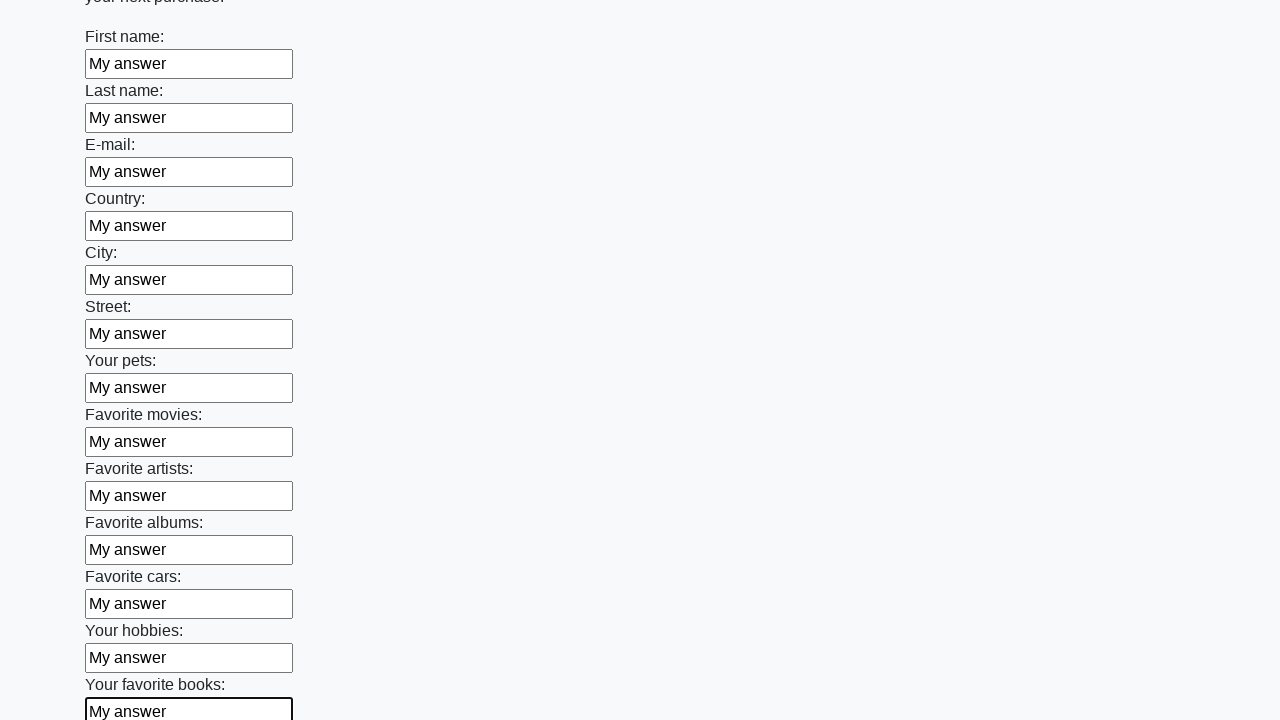

Filled input field with 'My answer' on input >> nth=13
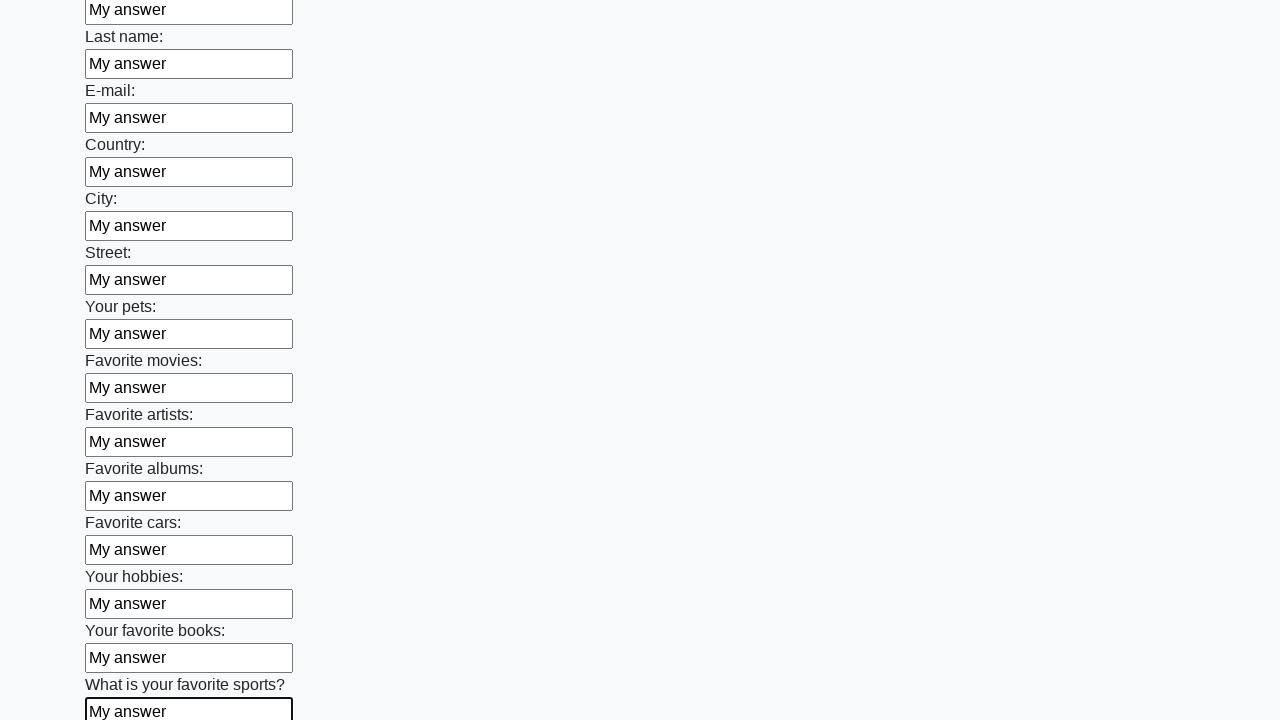

Filled input field with 'My answer' on input >> nth=14
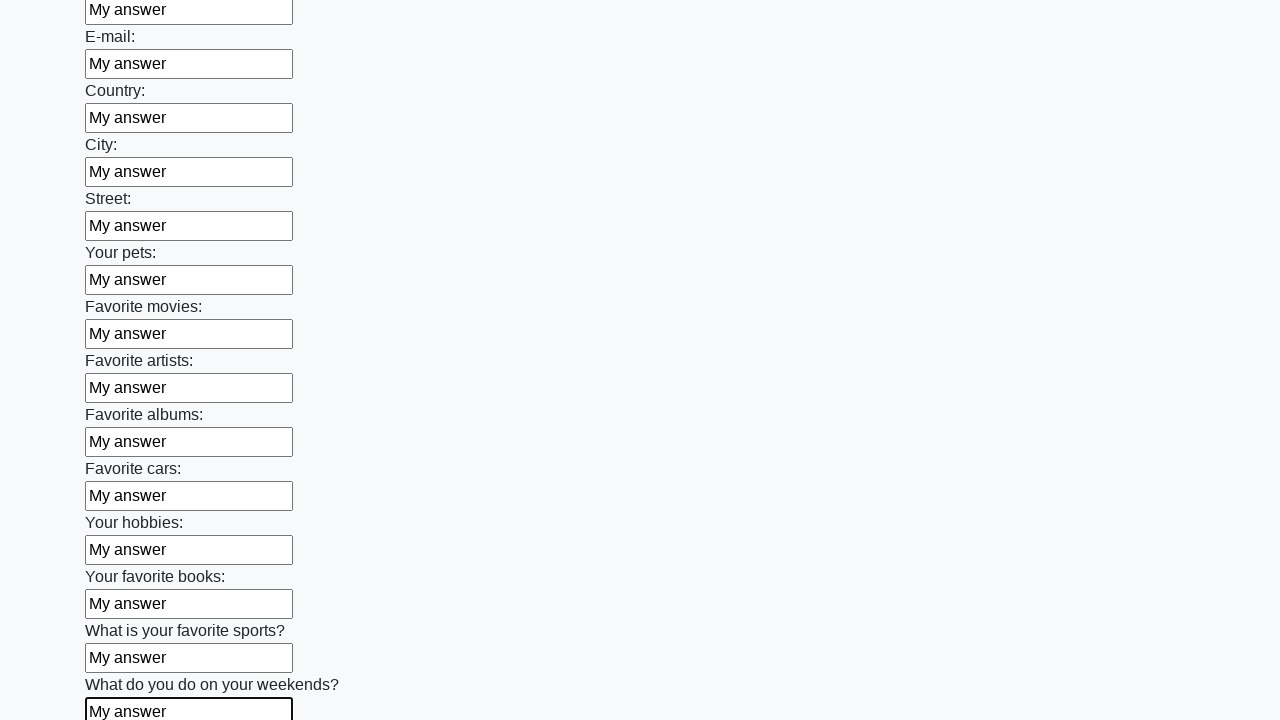

Filled input field with 'My answer' on input >> nth=15
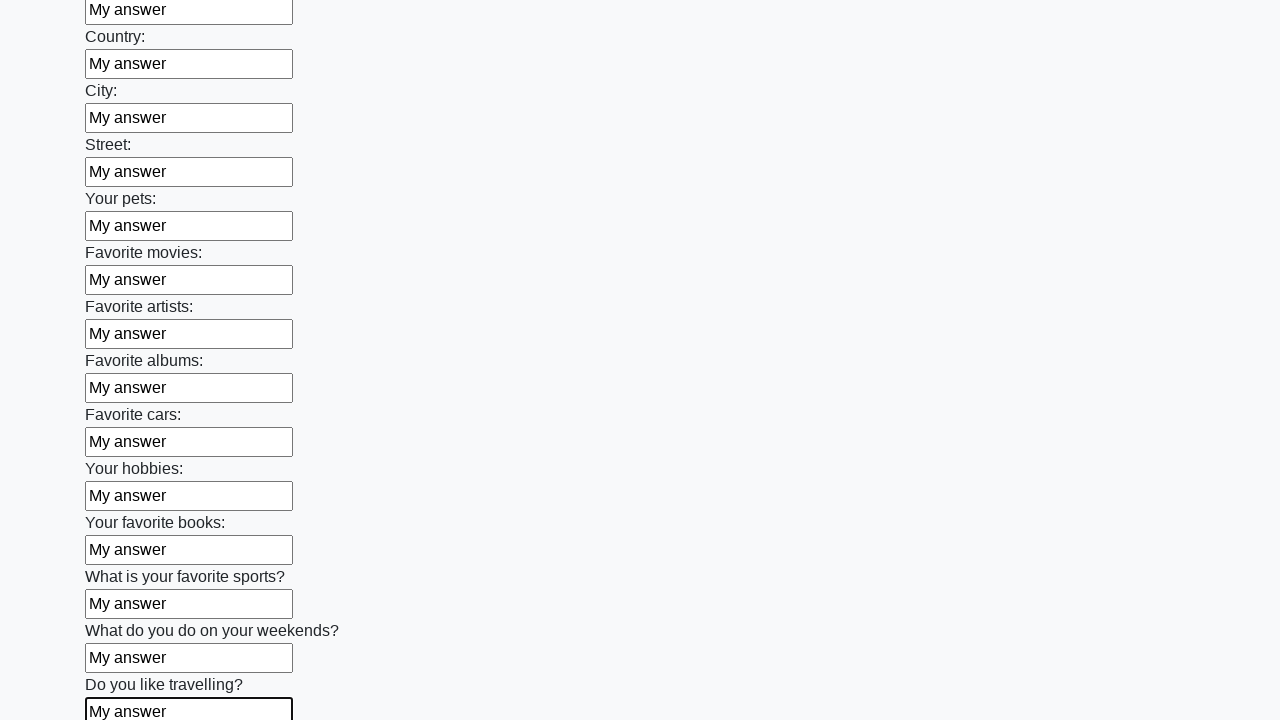

Filled input field with 'My answer' on input >> nth=16
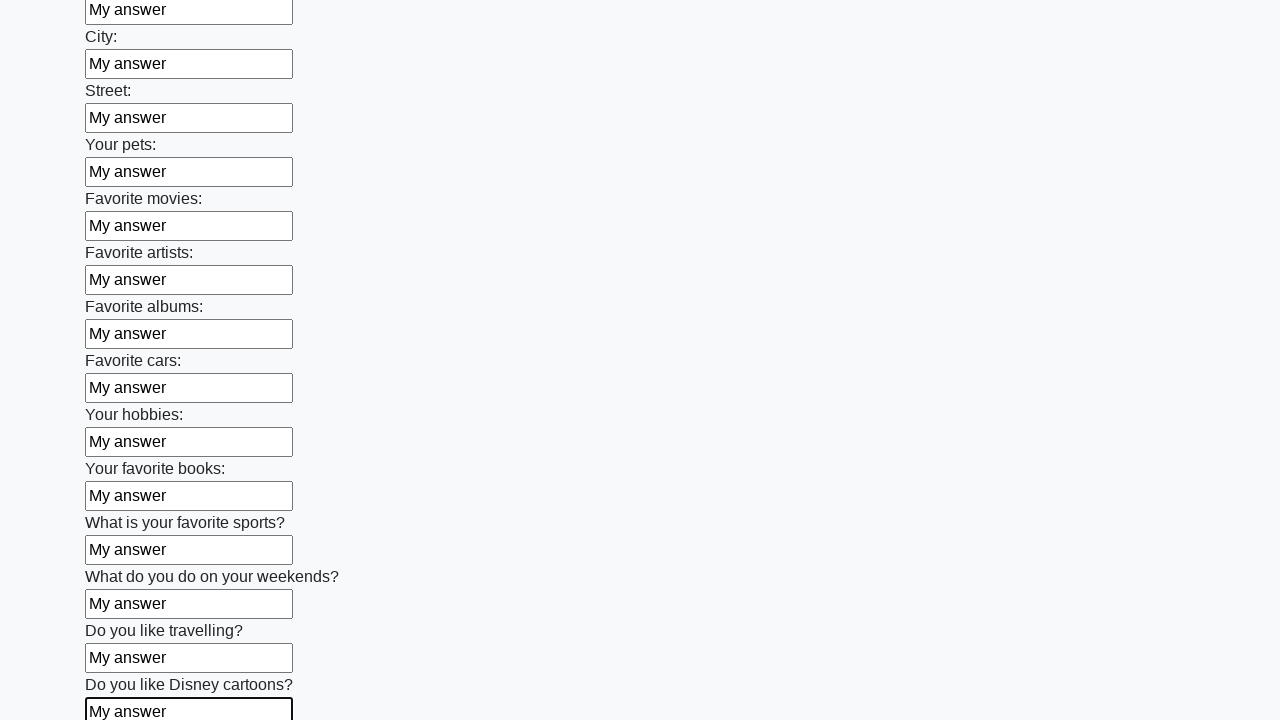

Filled input field with 'My answer' on input >> nth=17
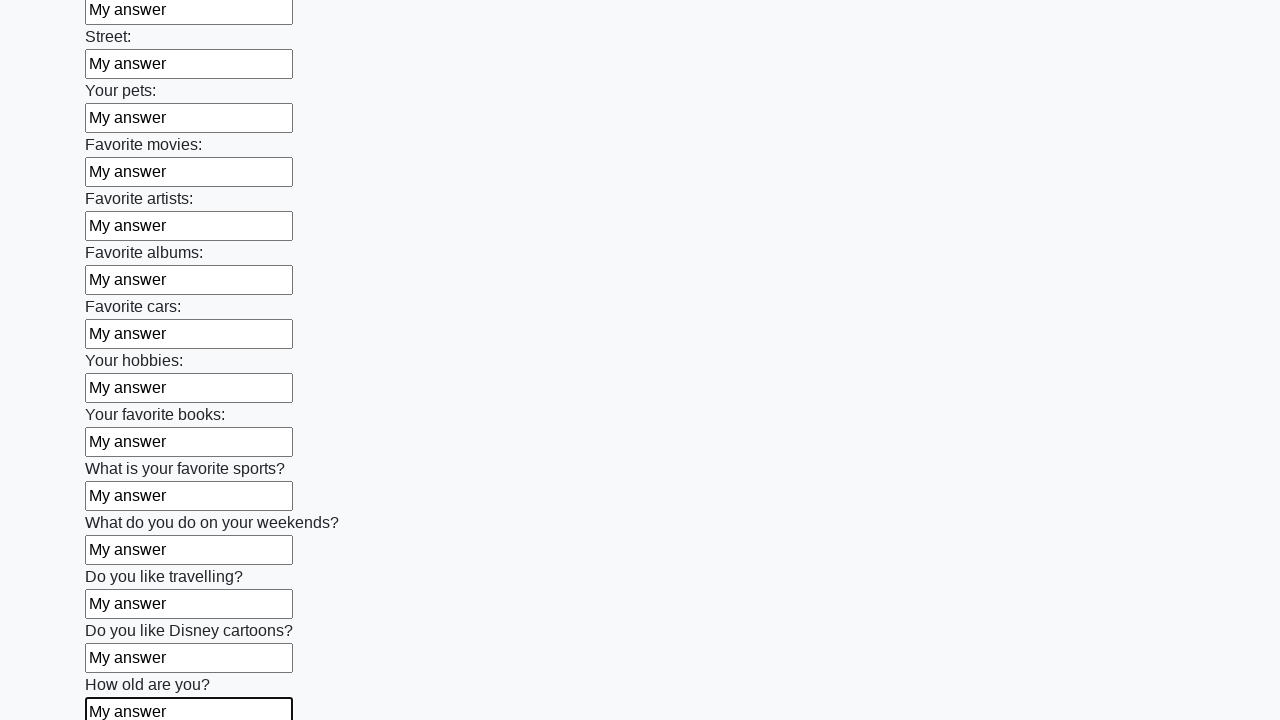

Filled input field with 'My answer' on input >> nth=18
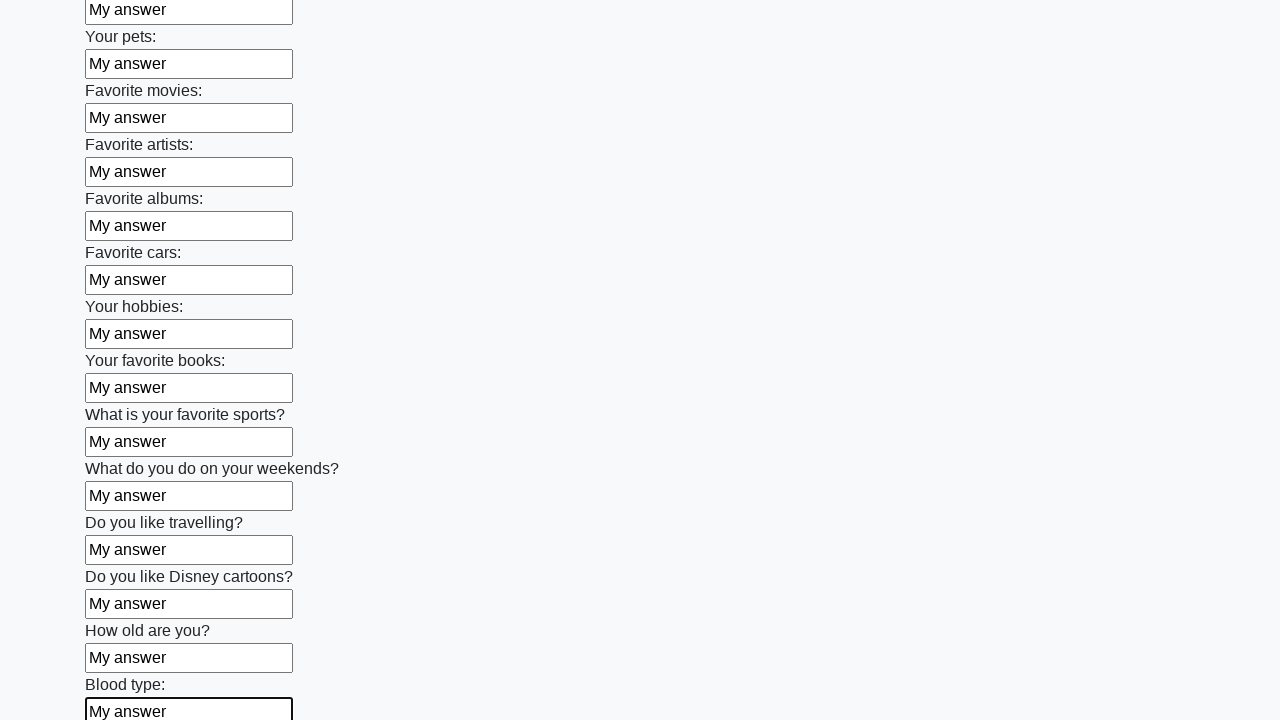

Filled input field with 'My answer' on input >> nth=19
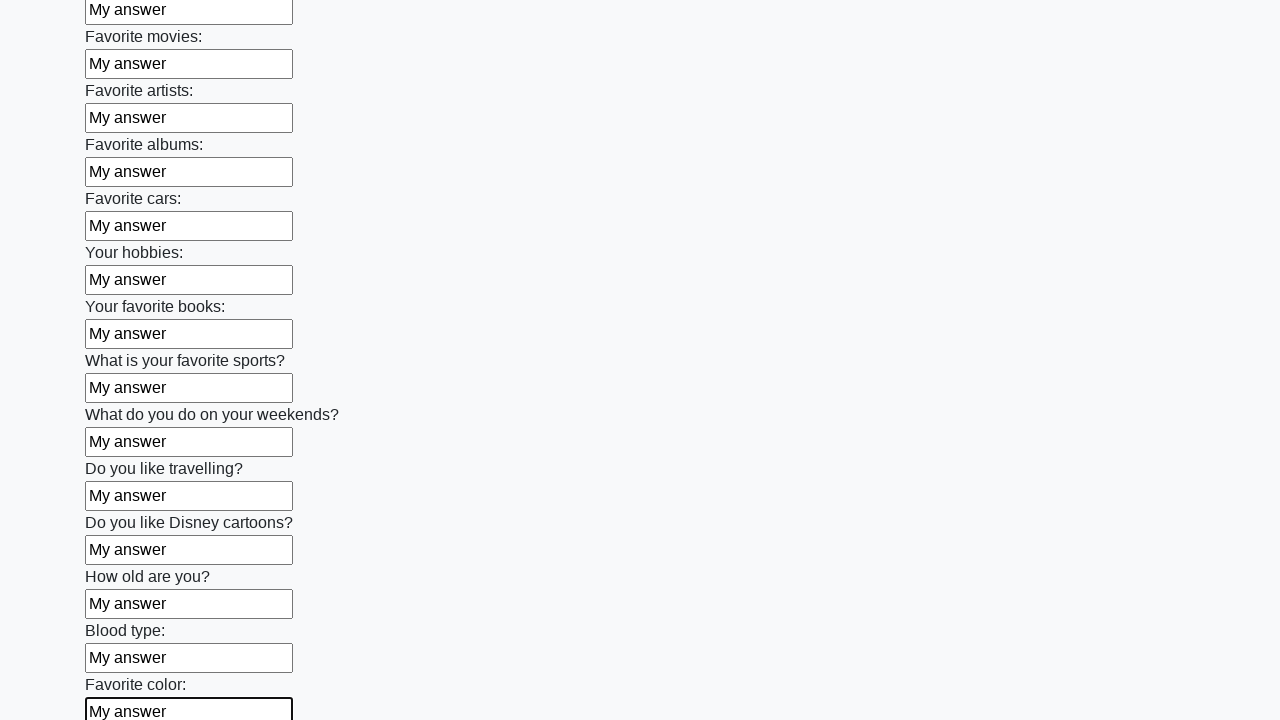

Filled input field with 'My answer' on input >> nth=20
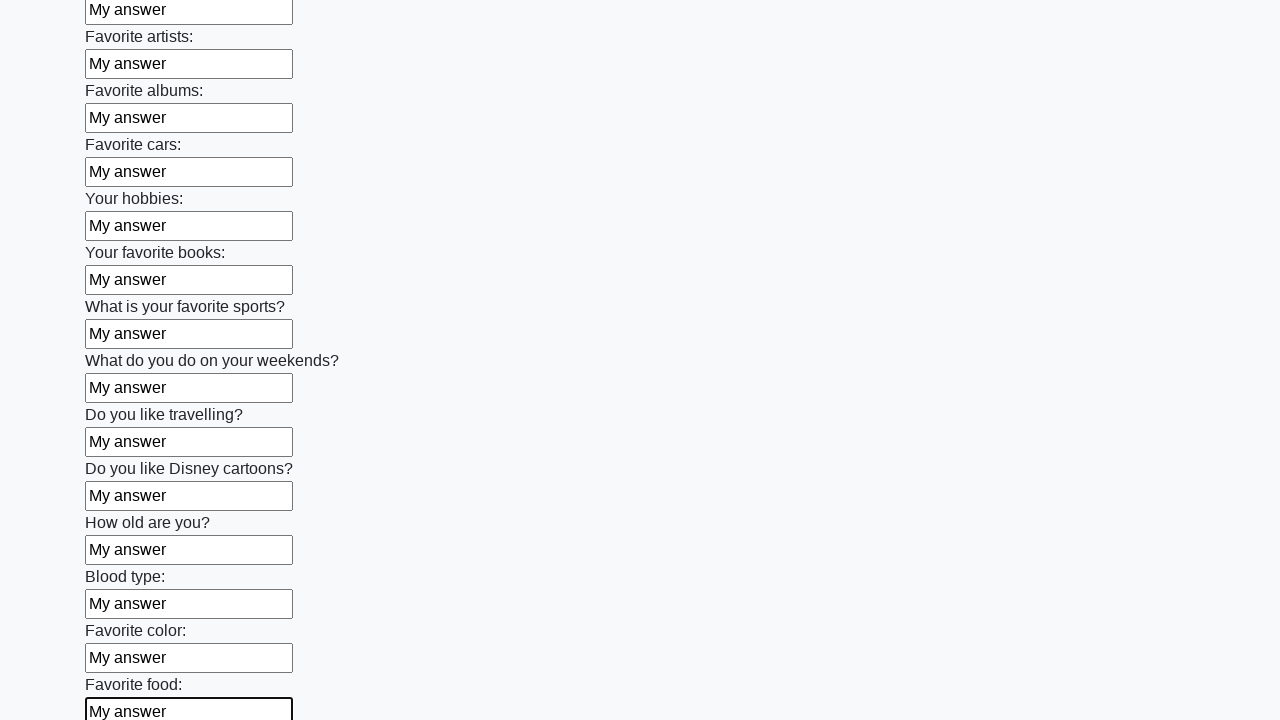

Filled input field with 'My answer' on input >> nth=21
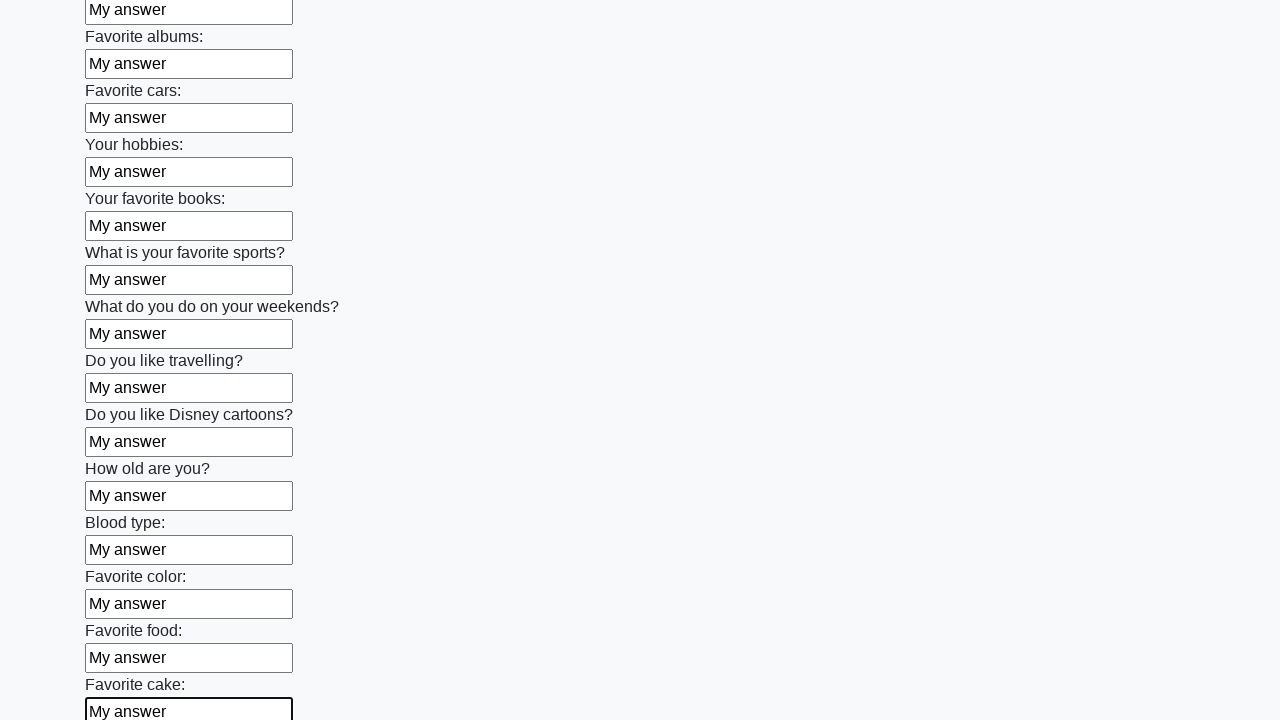

Filled input field with 'My answer' on input >> nth=22
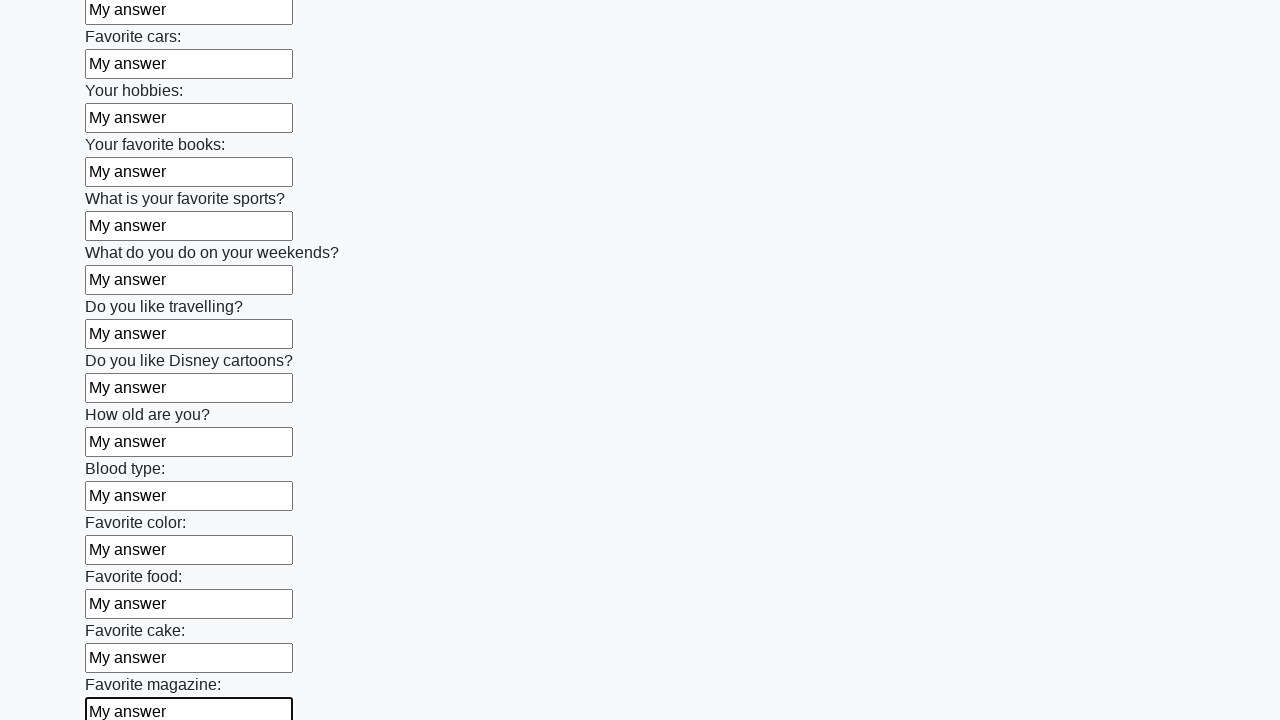

Filled input field with 'My answer' on input >> nth=23
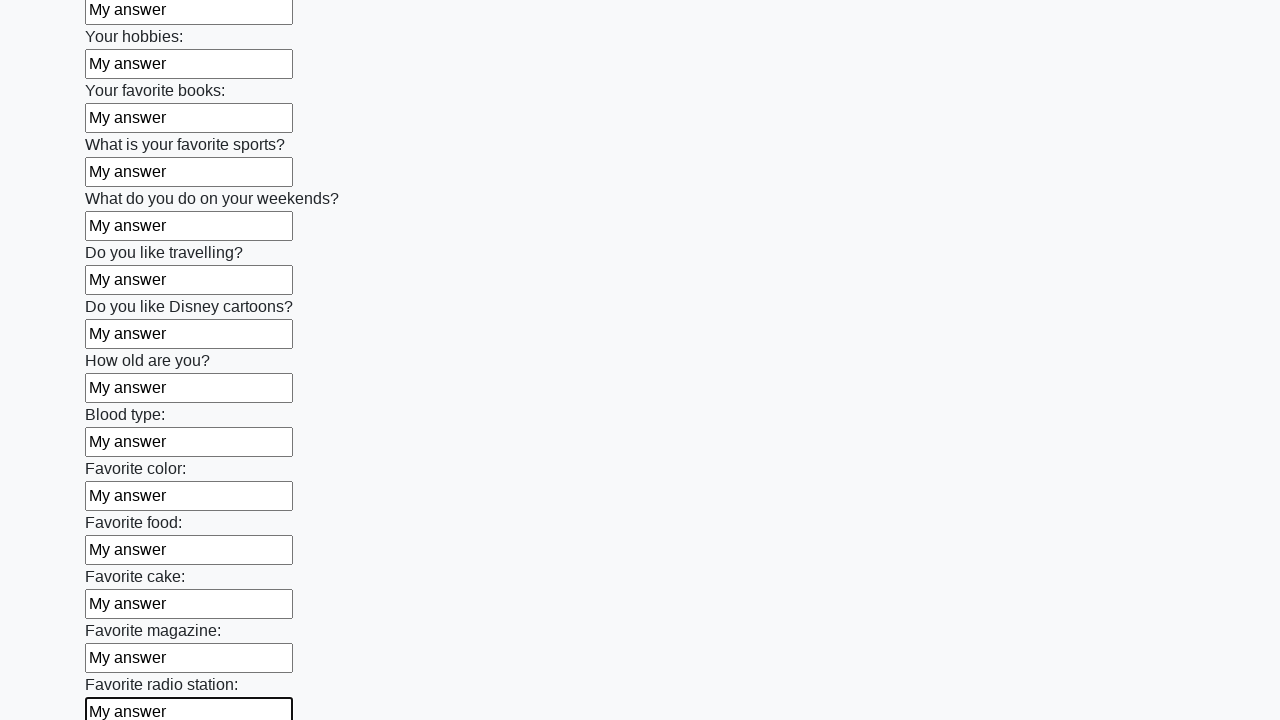

Filled input field with 'My answer' on input >> nth=24
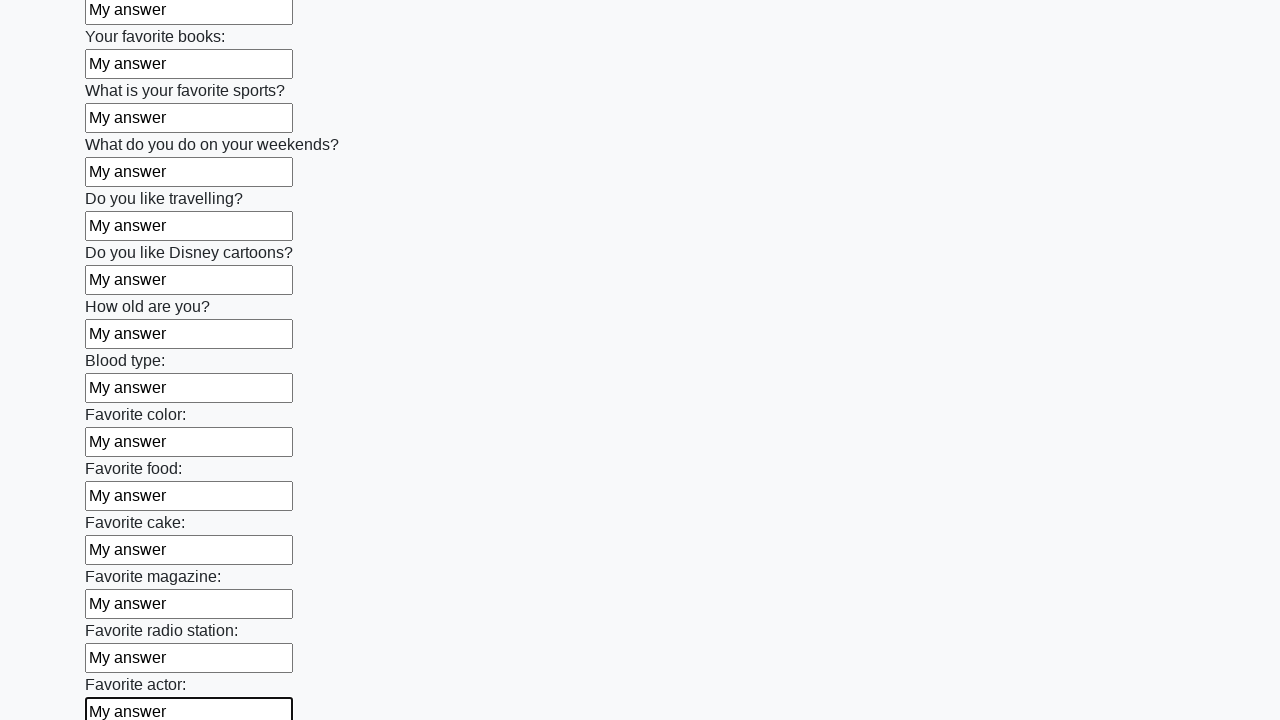

Filled input field with 'My answer' on input >> nth=25
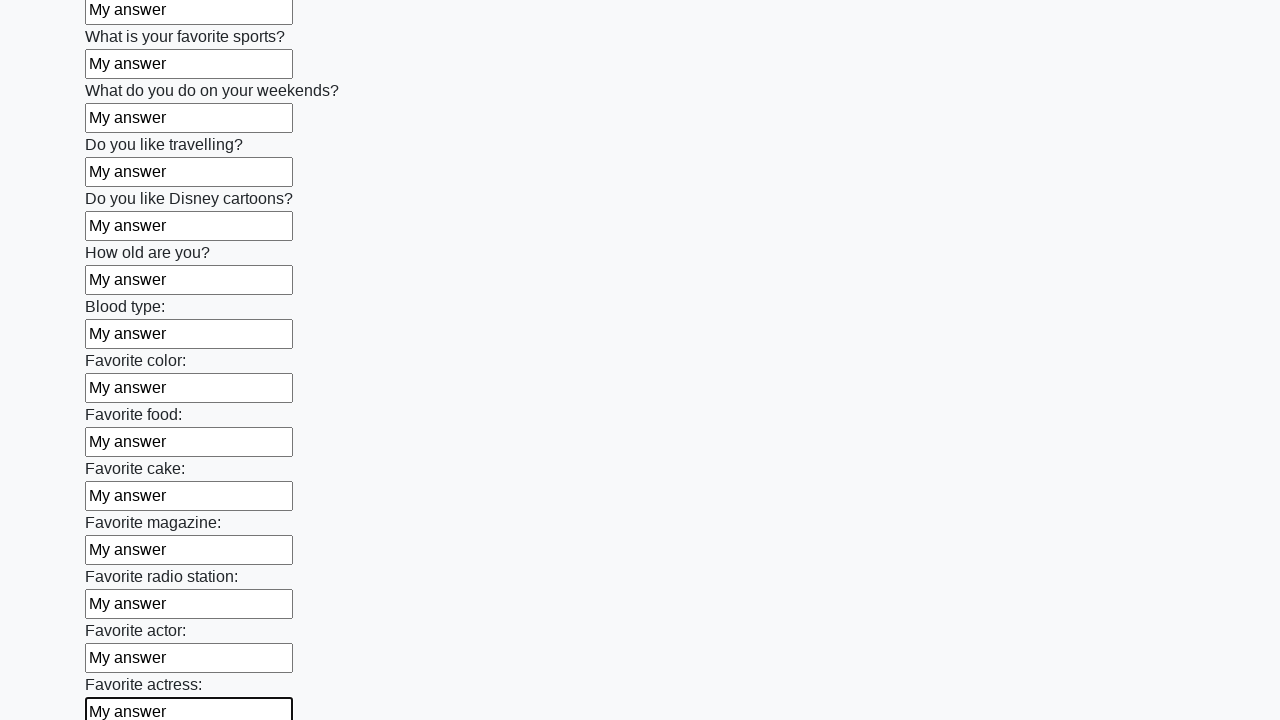

Filled input field with 'My answer' on input >> nth=26
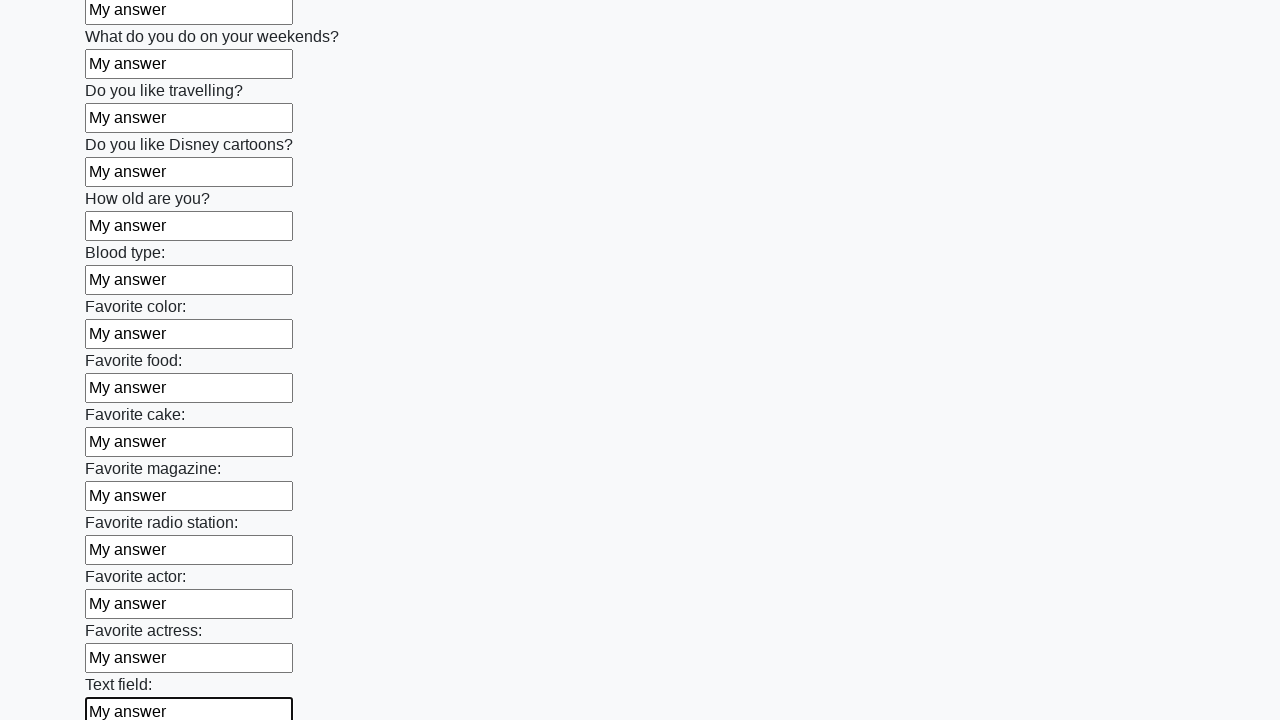

Filled input field with 'My answer' on input >> nth=27
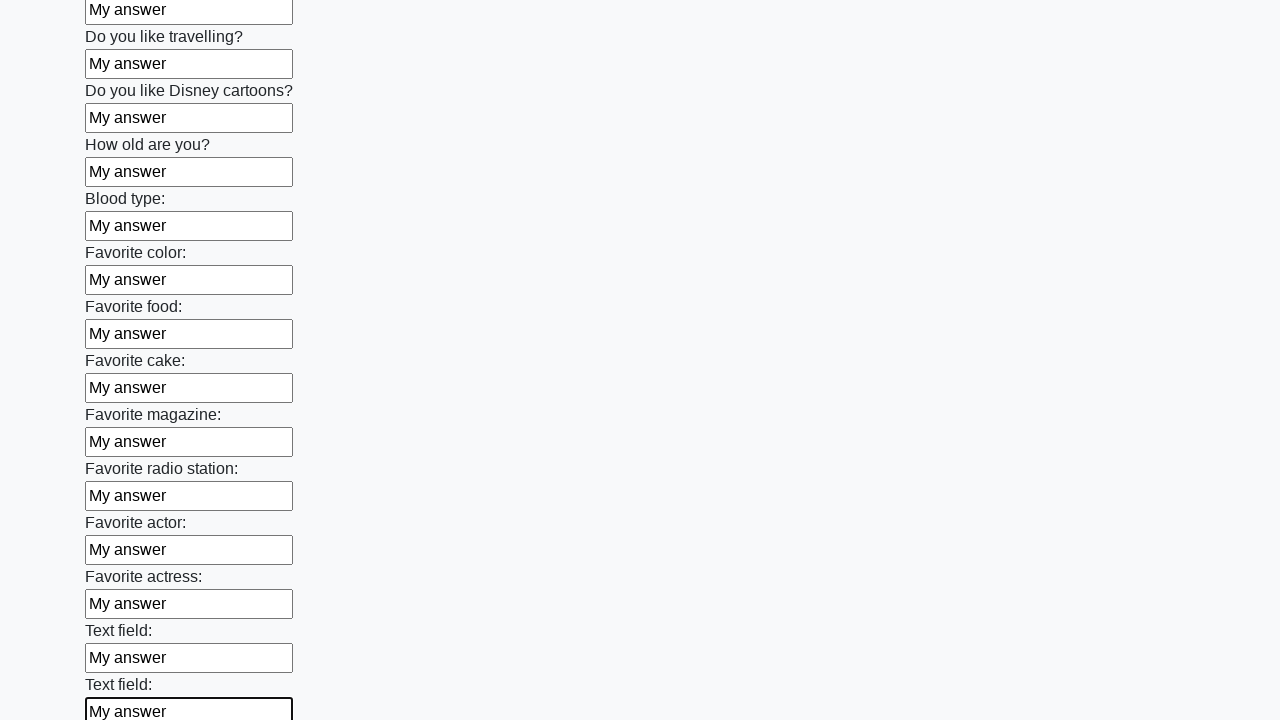

Filled input field with 'My answer' on input >> nth=28
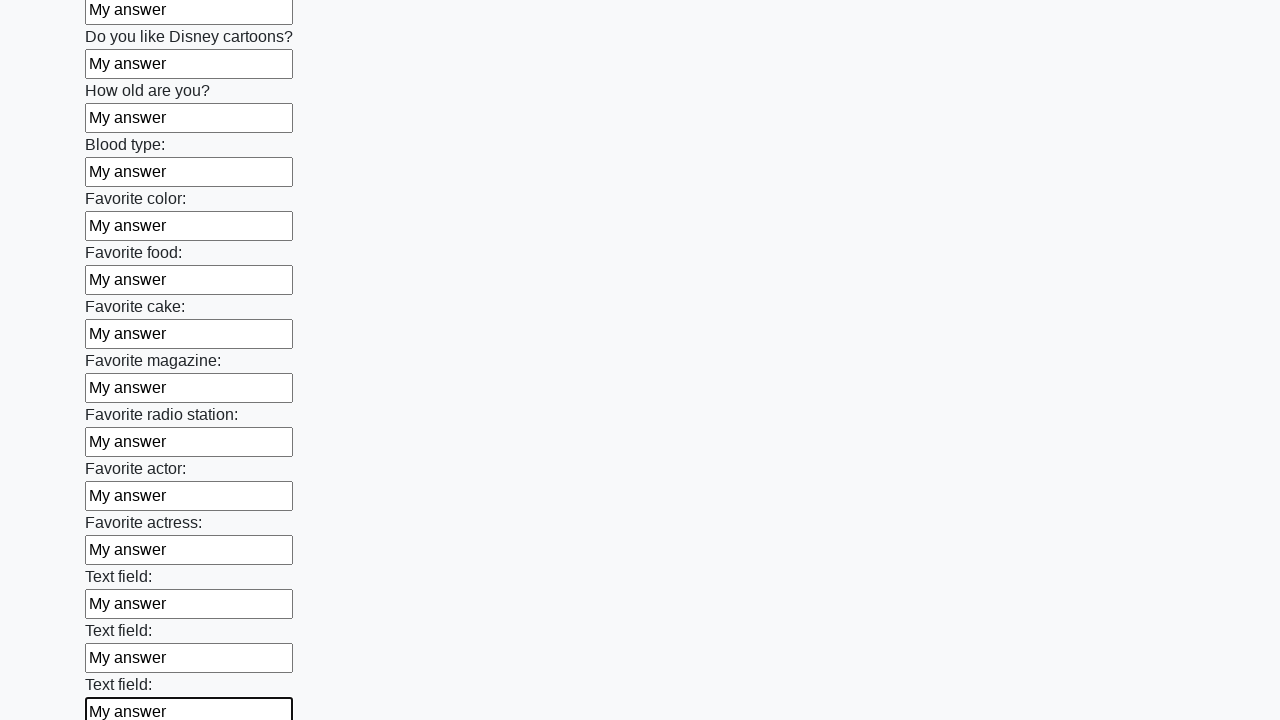

Filled input field with 'My answer' on input >> nth=29
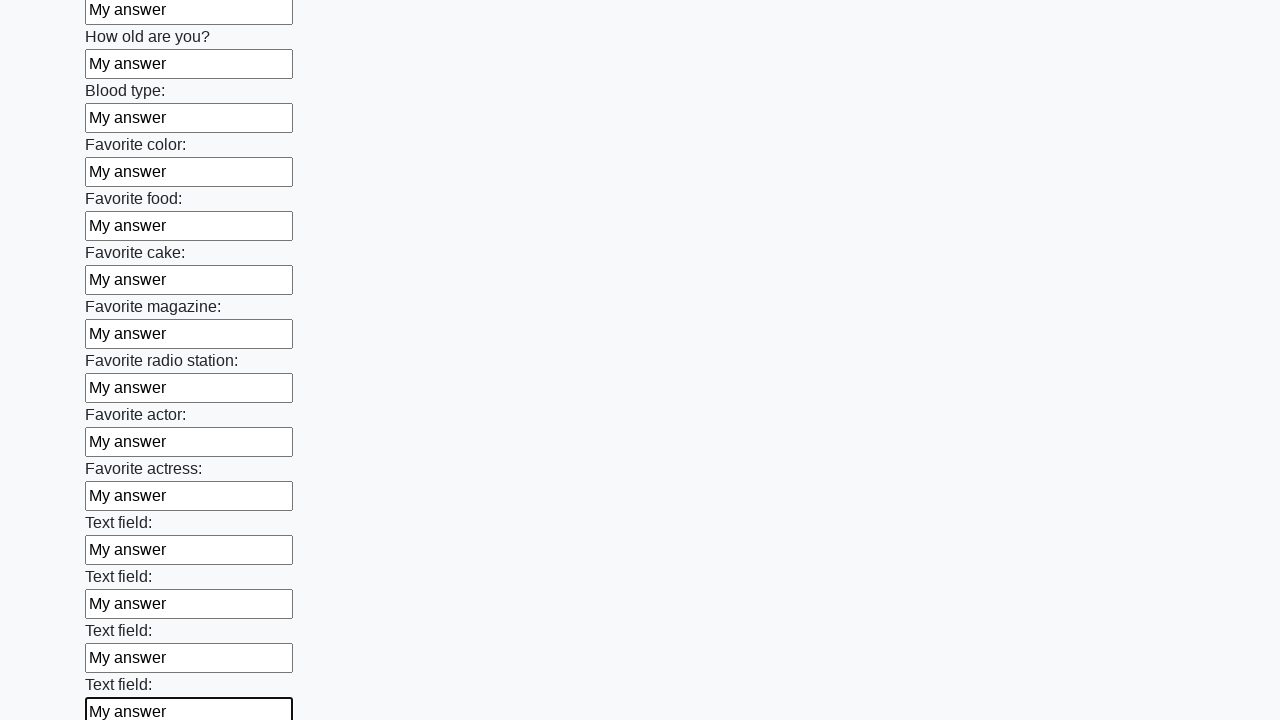

Filled input field with 'My answer' on input >> nth=30
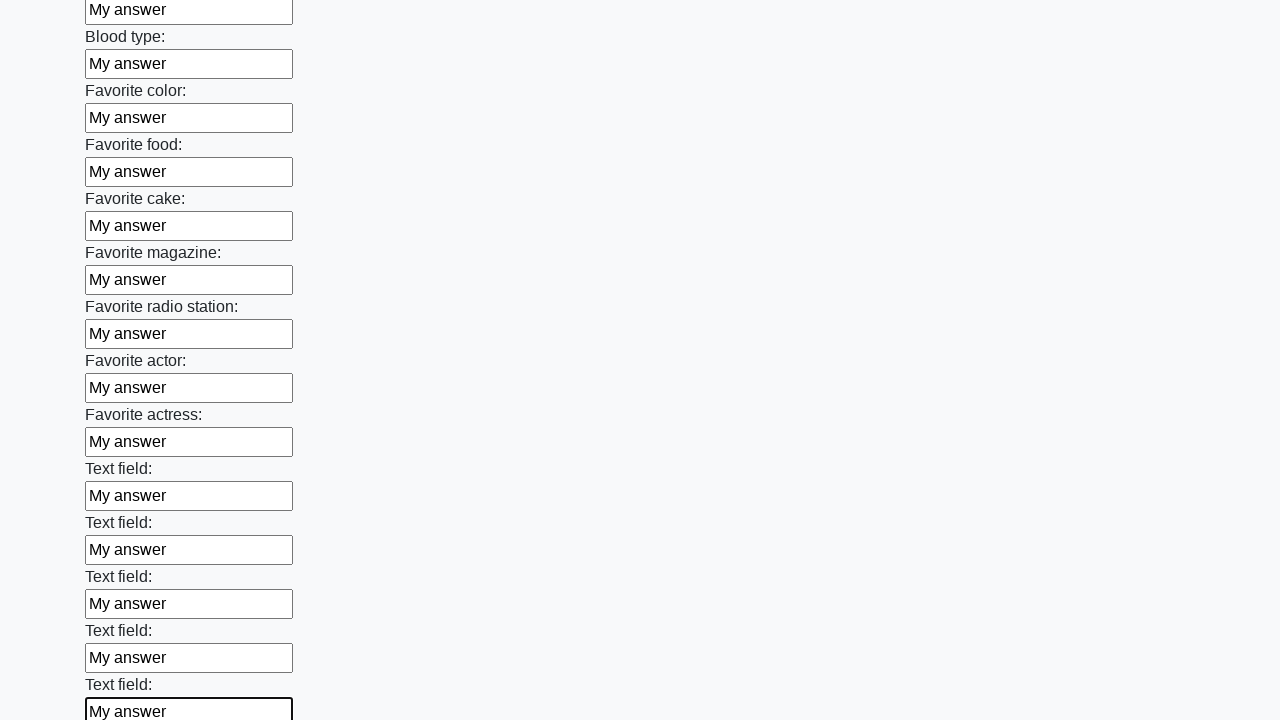

Filled input field with 'My answer' on input >> nth=31
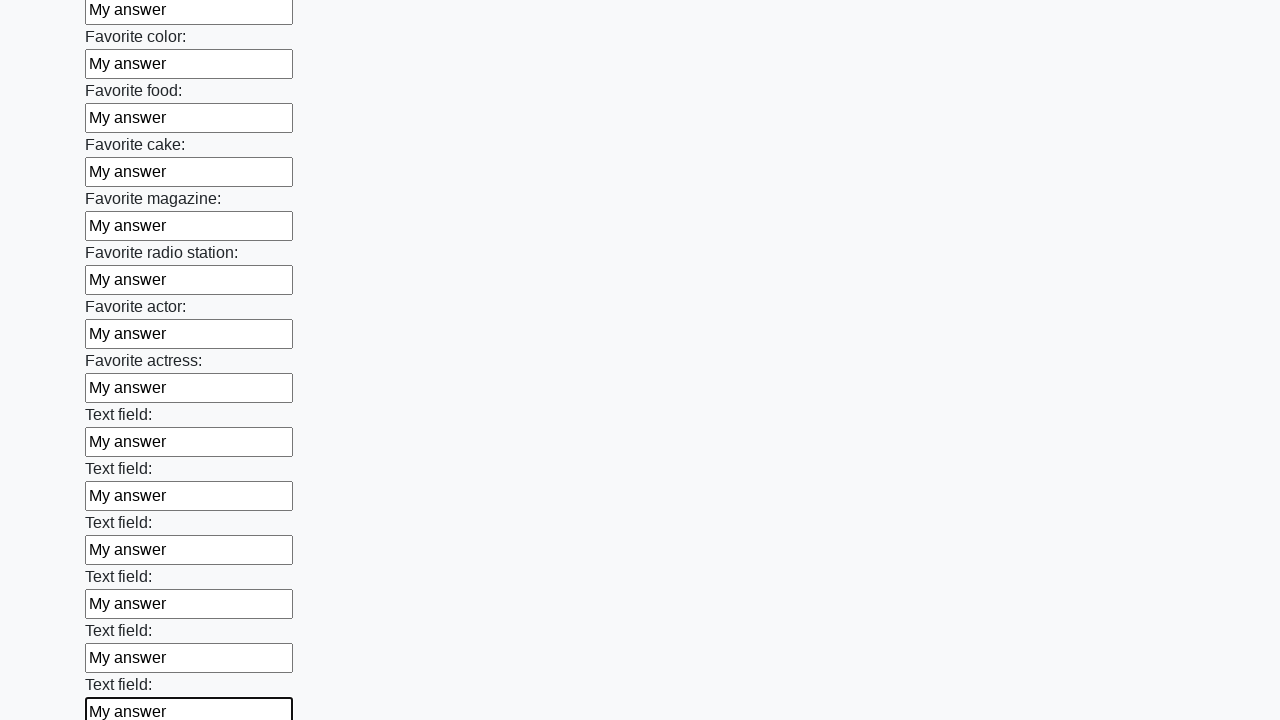

Filled input field with 'My answer' on input >> nth=32
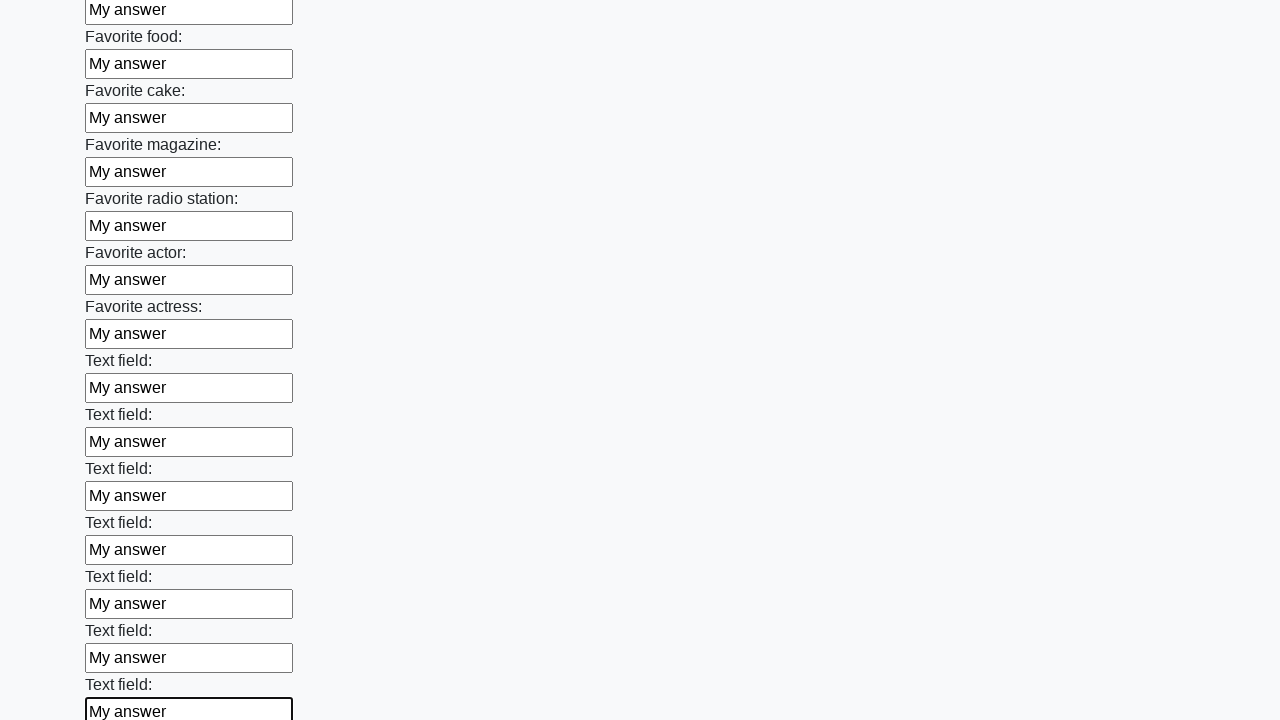

Filled input field with 'My answer' on input >> nth=33
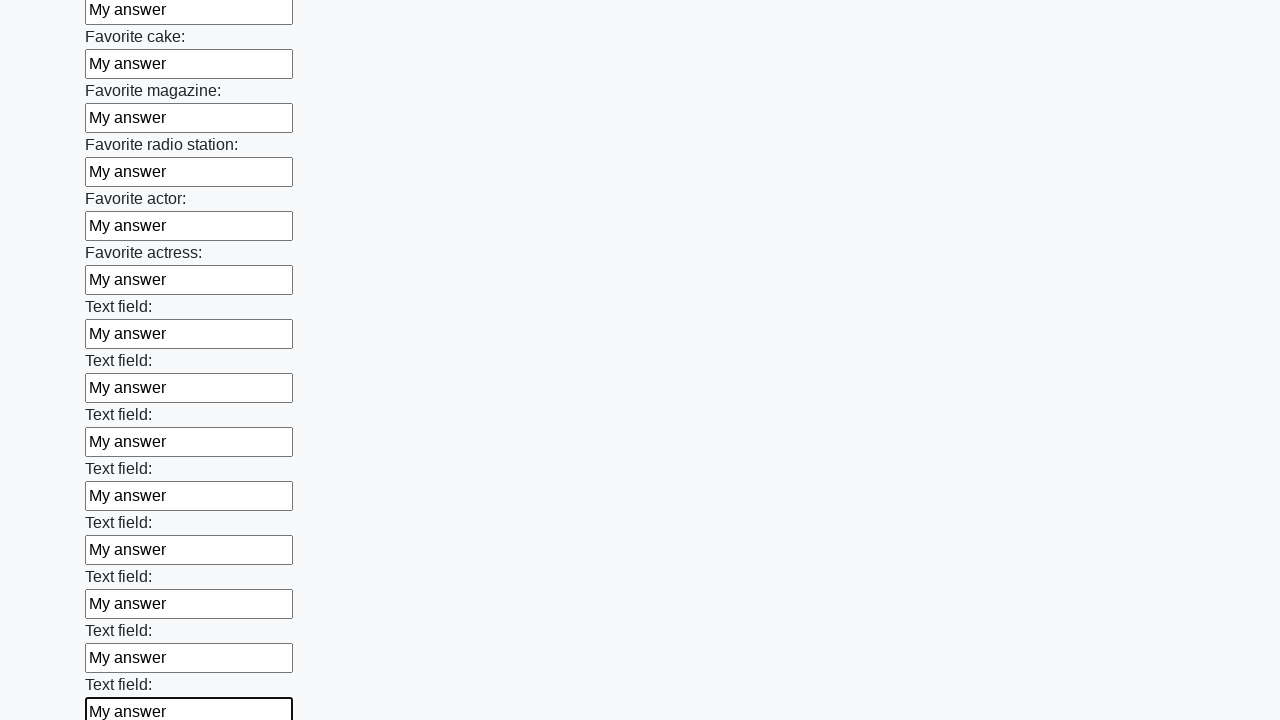

Filled input field with 'My answer' on input >> nth=34
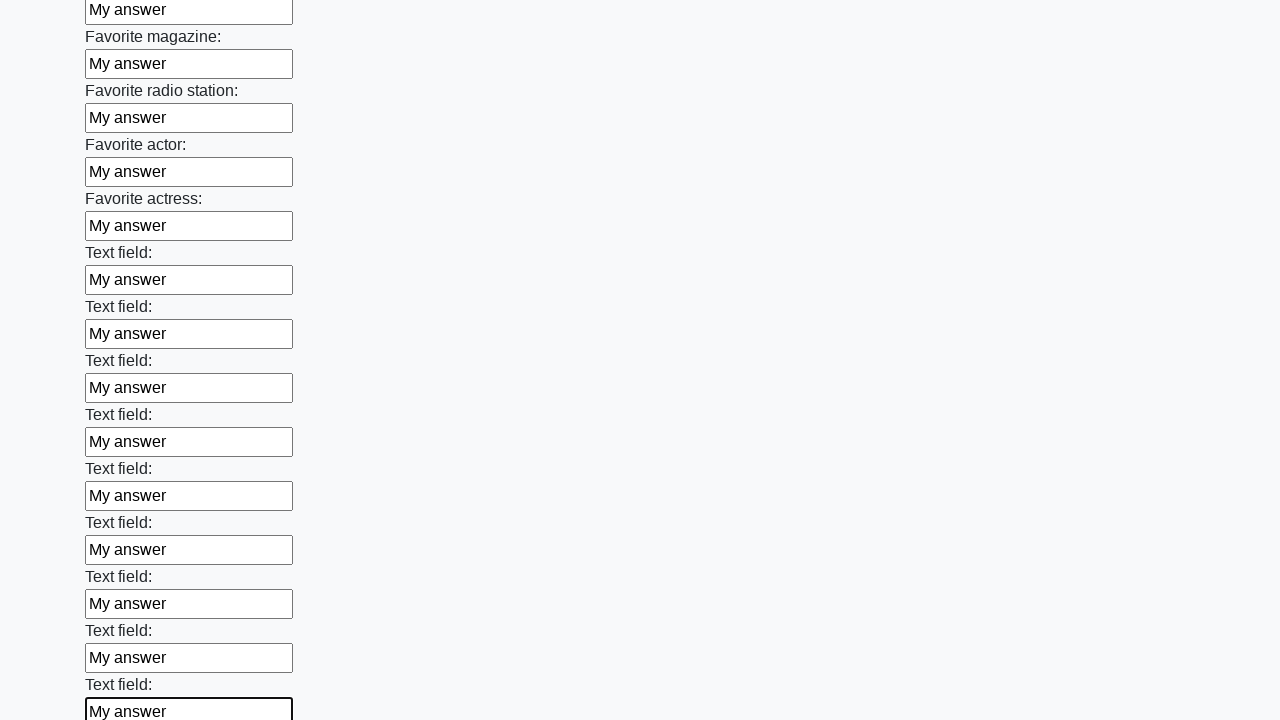

Filled input field with 'My answer' on input >> nth=35
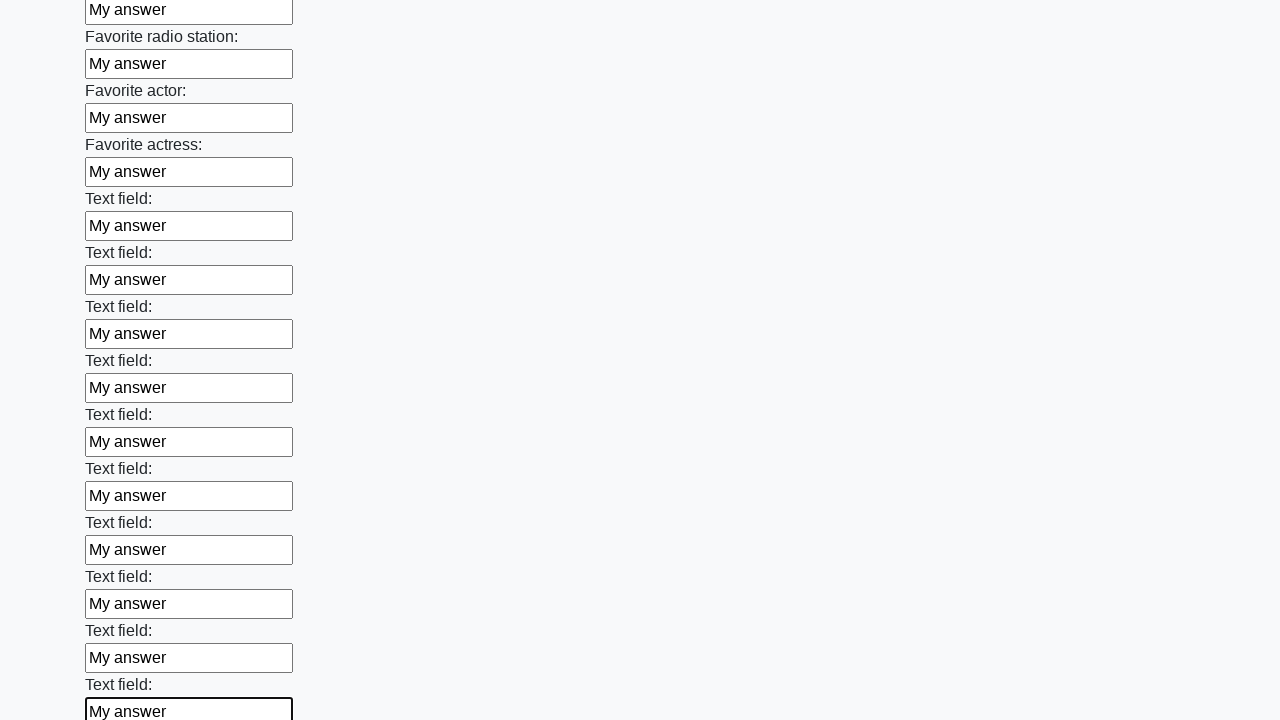

Filled input field with 'My answer' on input >> nth=36
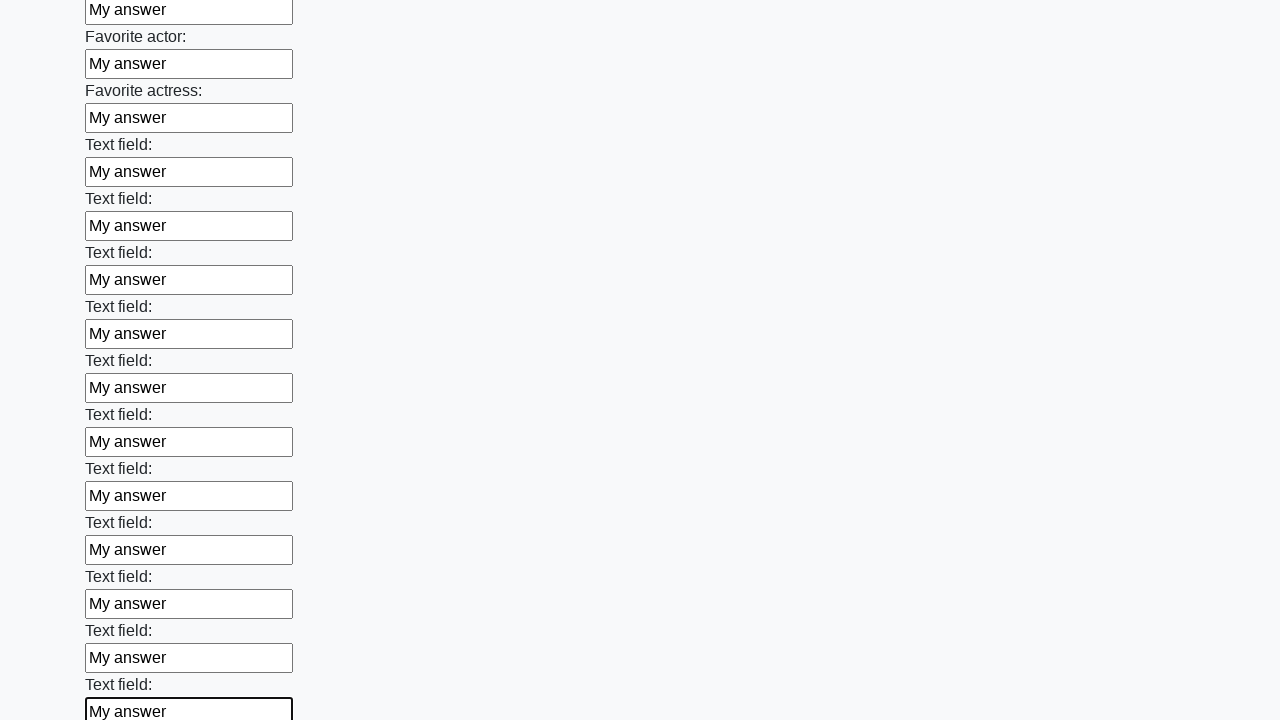

Filled input field with 'My answer' on input >> nth=37
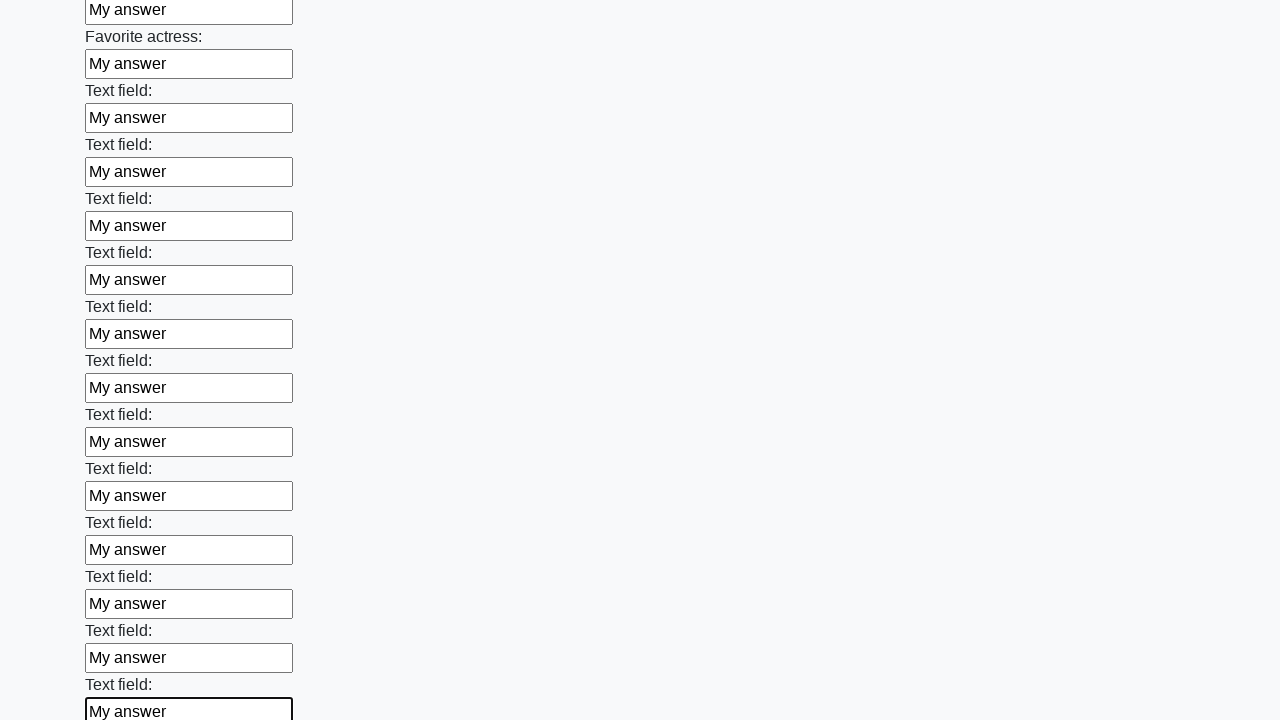

Filled input field with 'My answer' on input >> nth=38
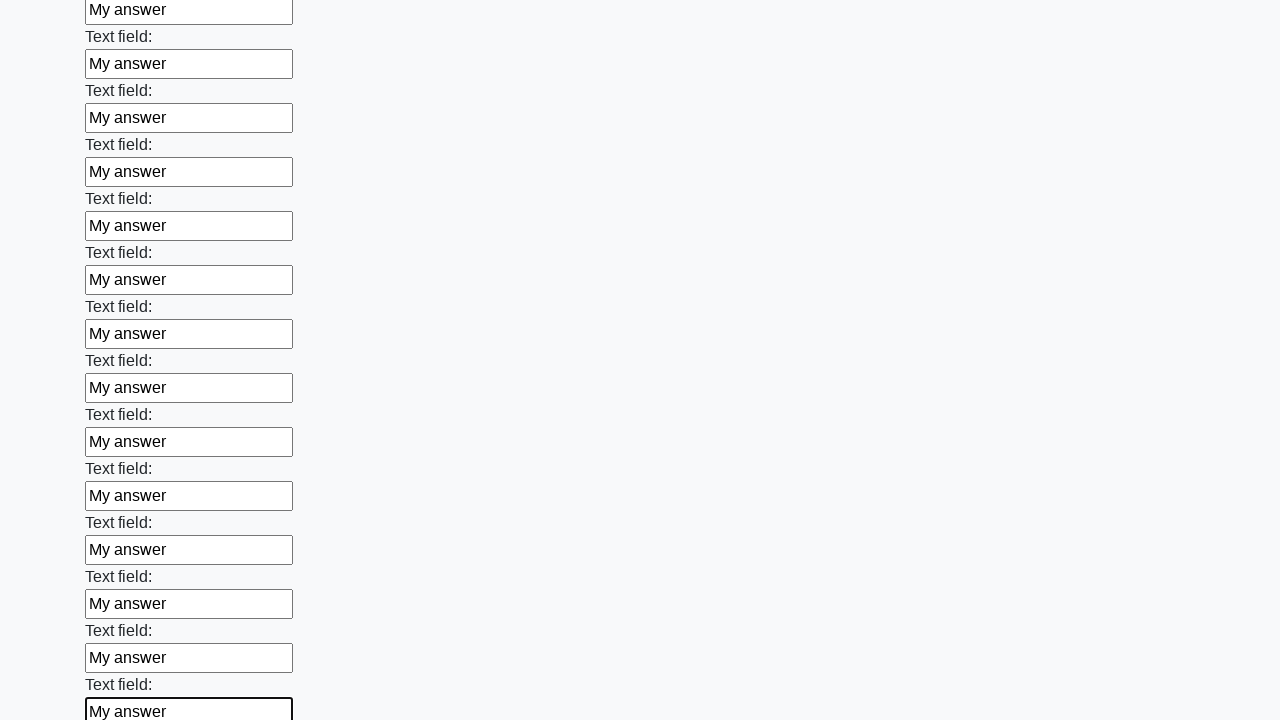

Filled input field with 'My answer' on input >> nth=39
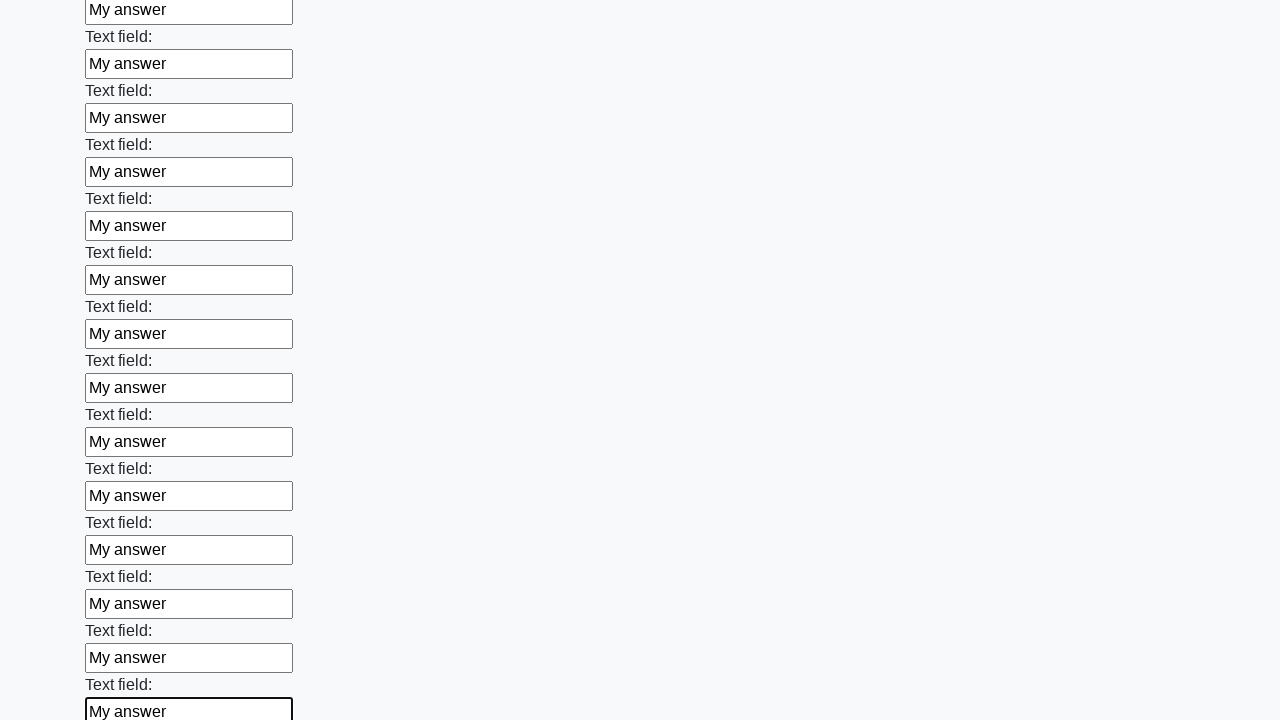

Filled input field with 'My answer' on input >> nth=40
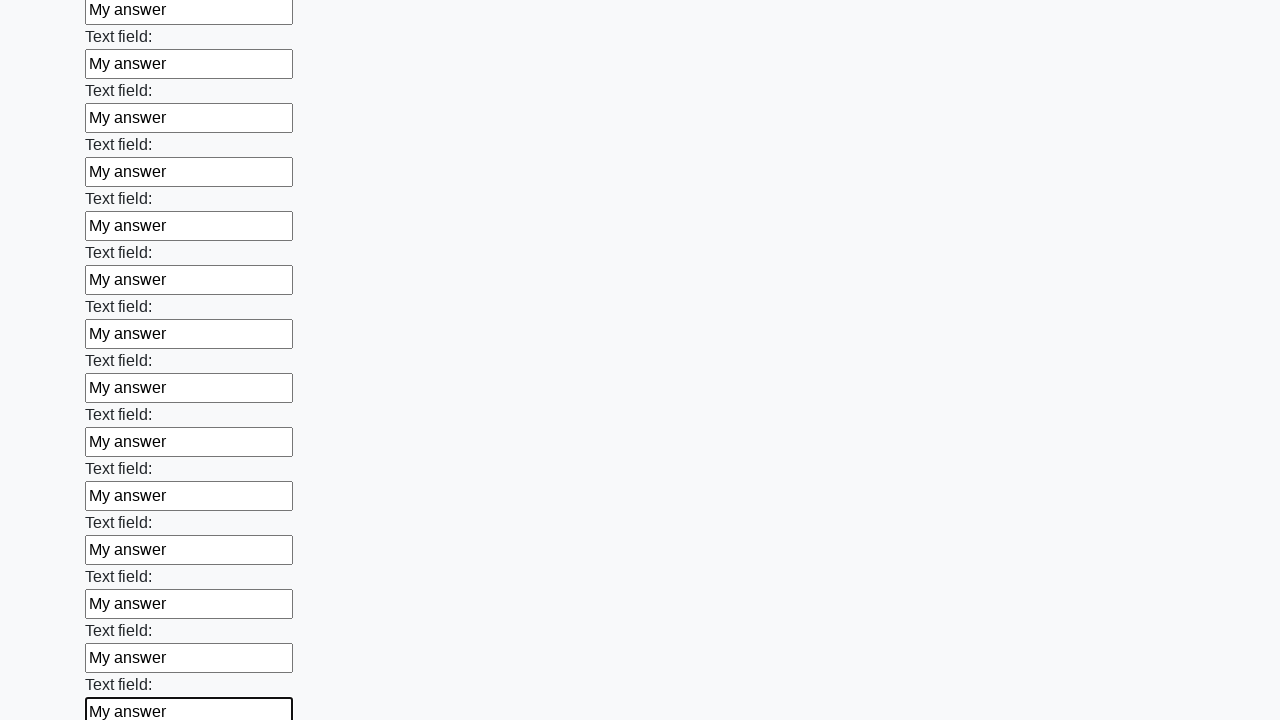

Filled input field with 'My answer' on input >> nth=41
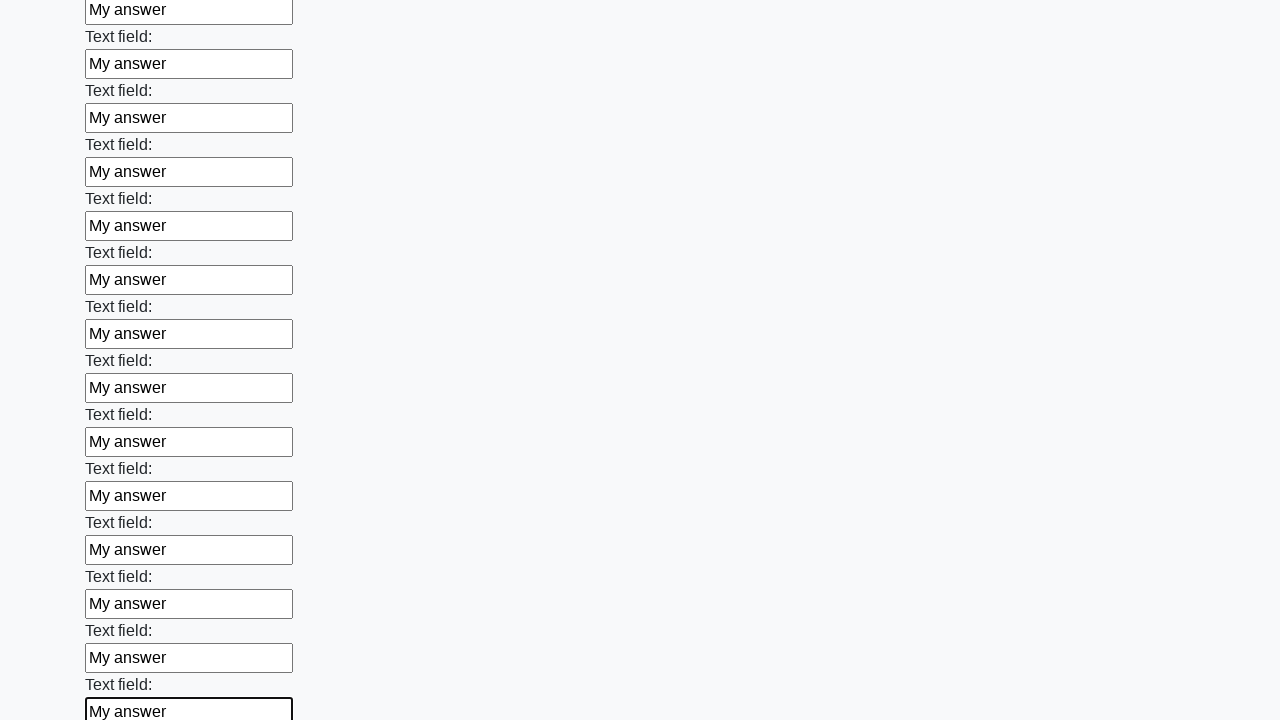

Filled input field with 'My answer' on input >> nth=42
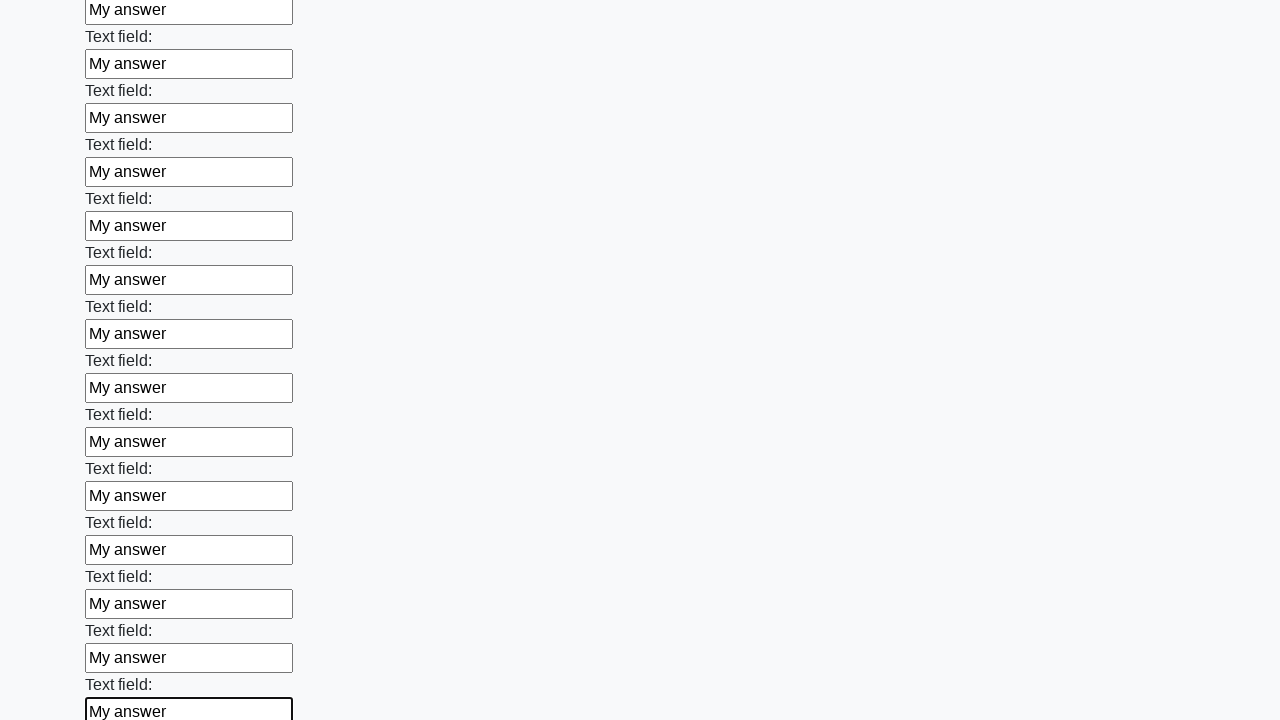

Filled input field with 'My answer' on input >> nth=43
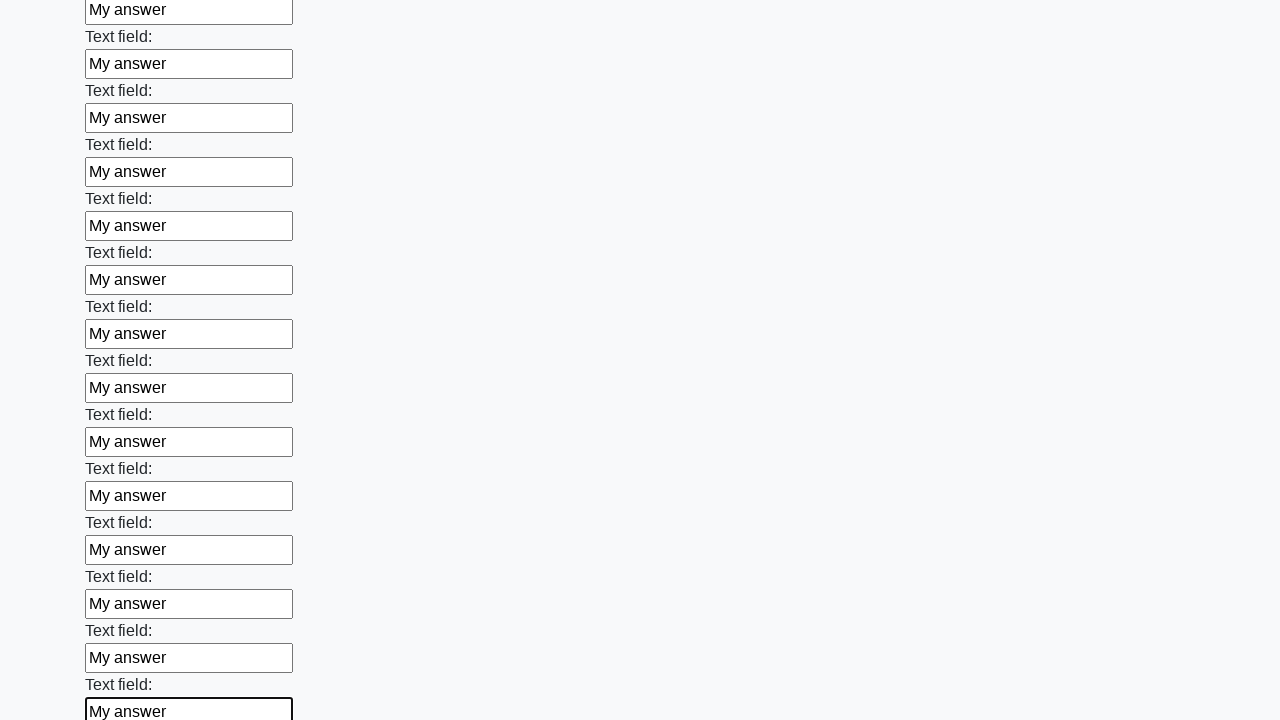

Filled input field with 'My answer' on input >> nth=44
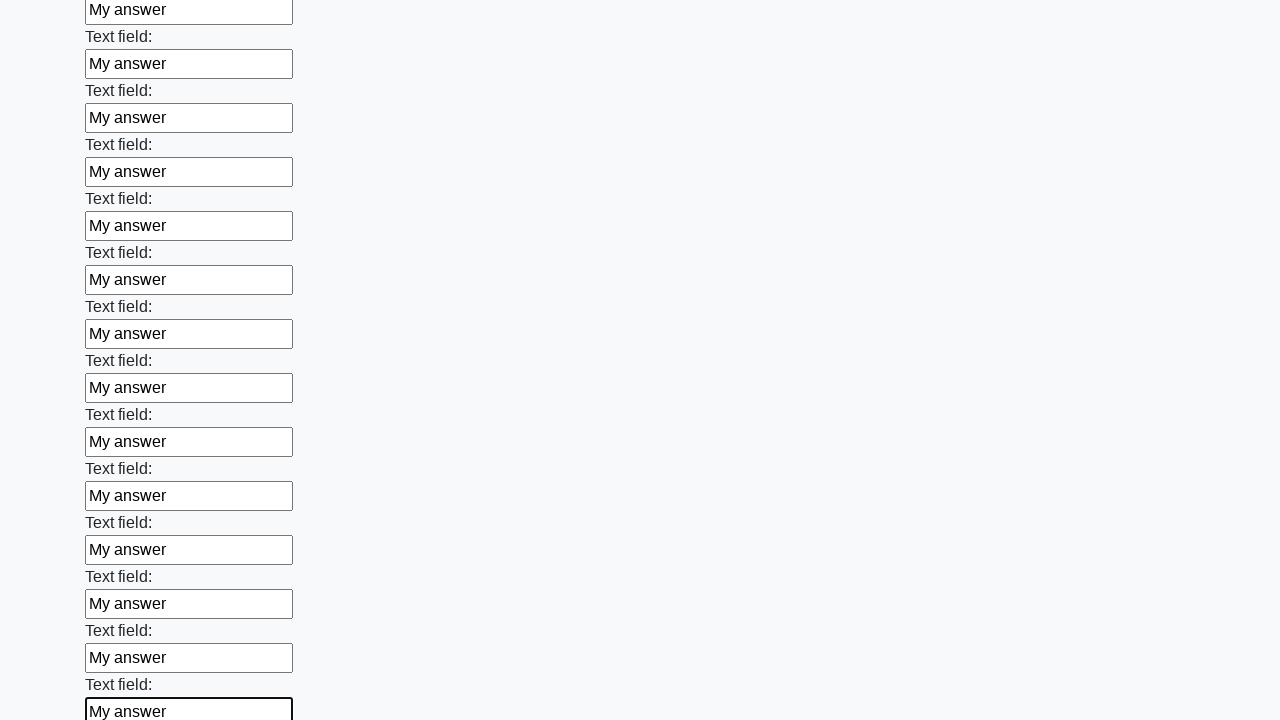

Filled input field with 'My answer' on input >> nth=45
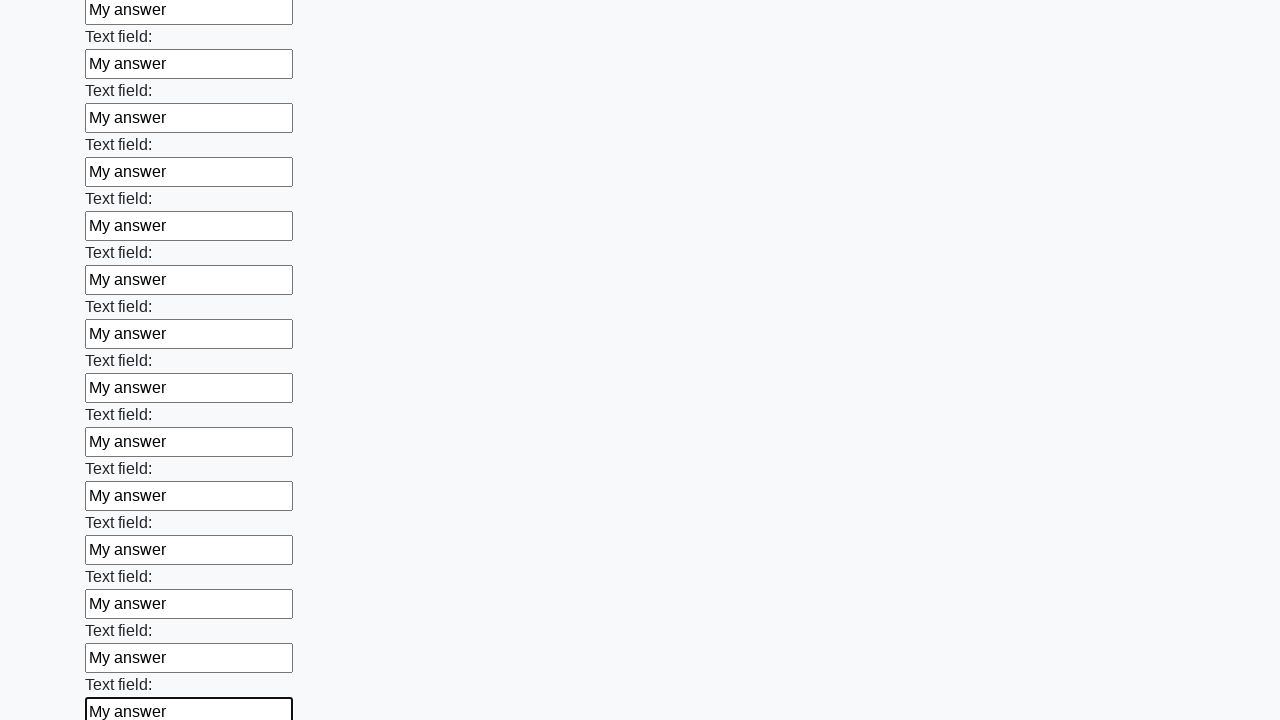

Filled input field with 'My answer' on input >> nth=46
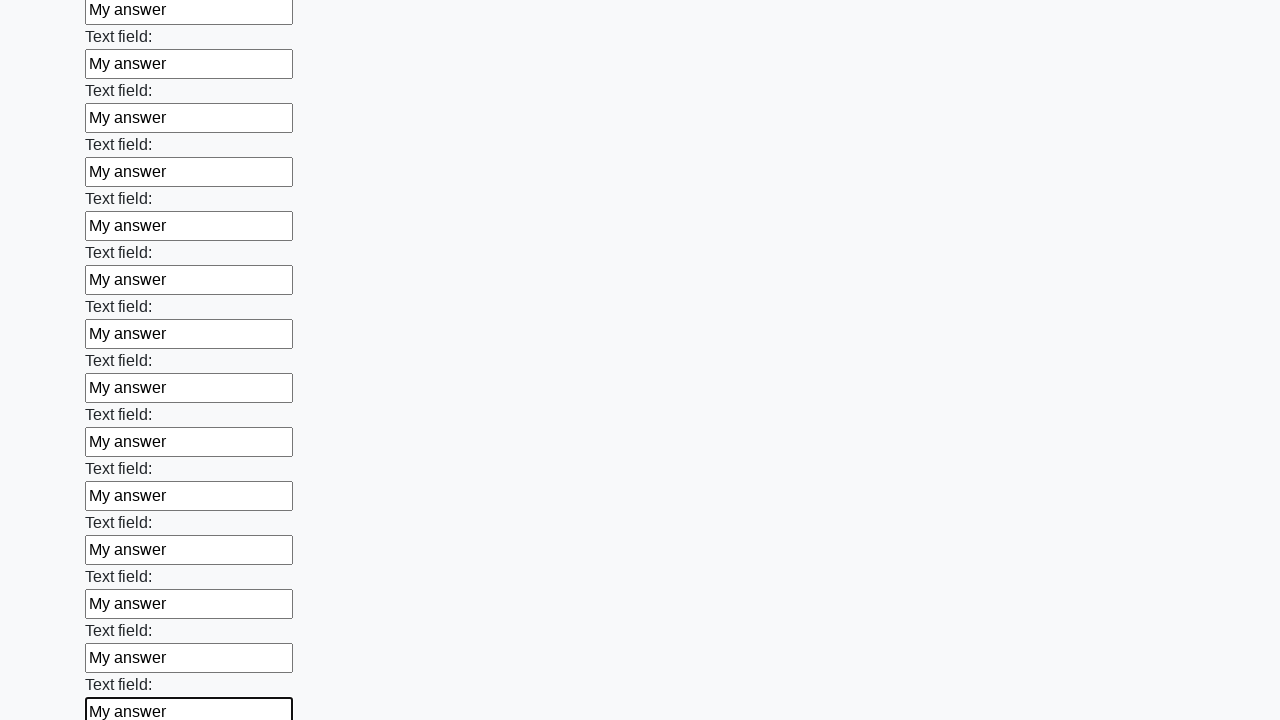

Filled input field with 'My answer' on input >> nth=47
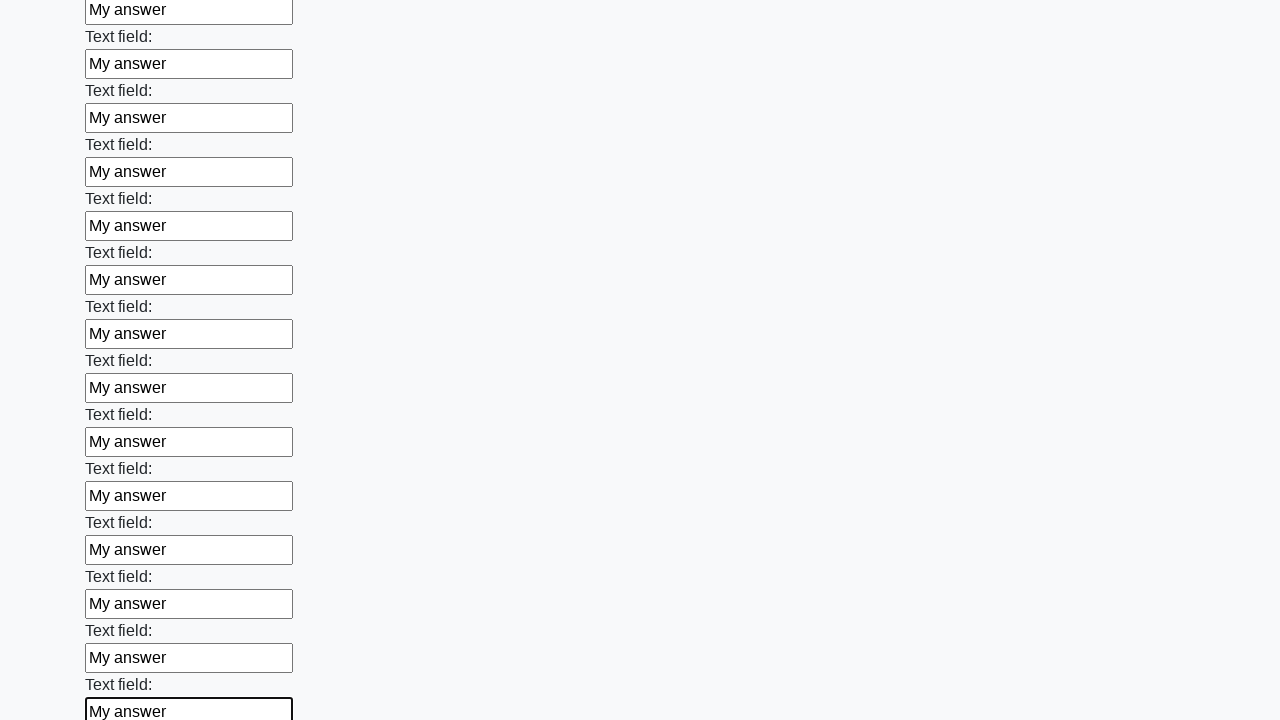

Filled input field with 'My answer' on input >> nth=48
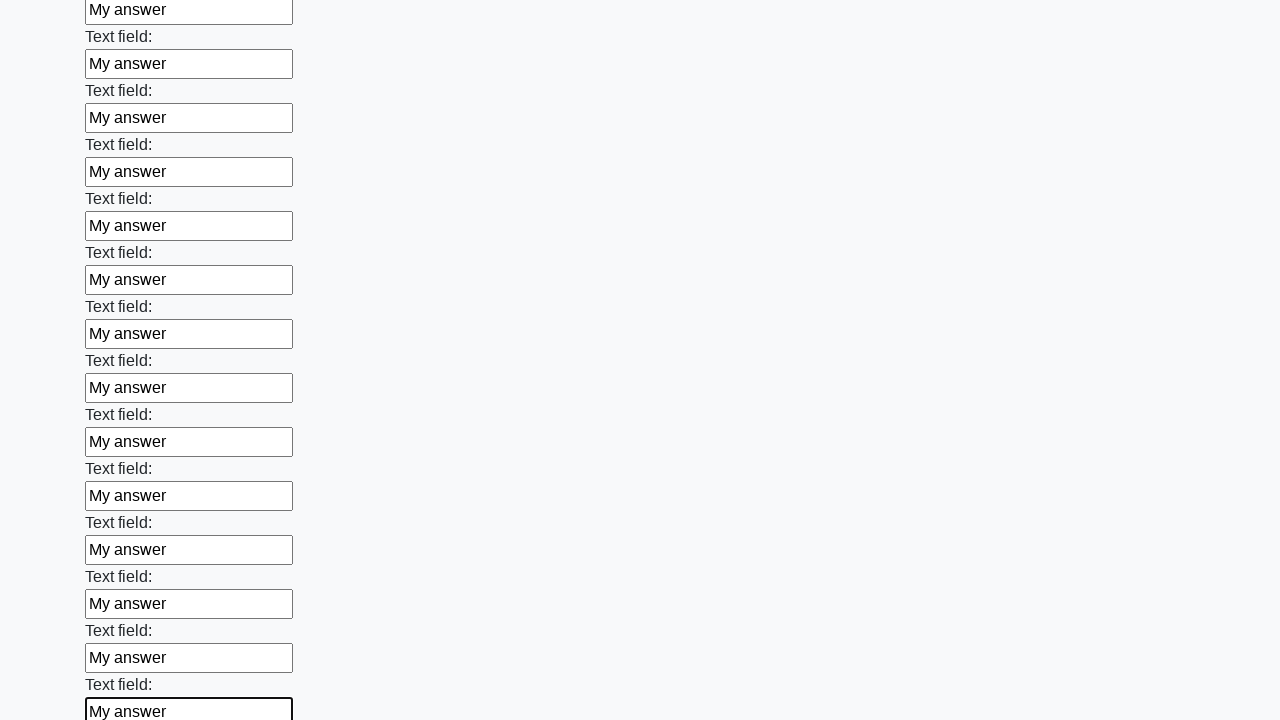

Filled input field with 'My answer' on input >> nth=49
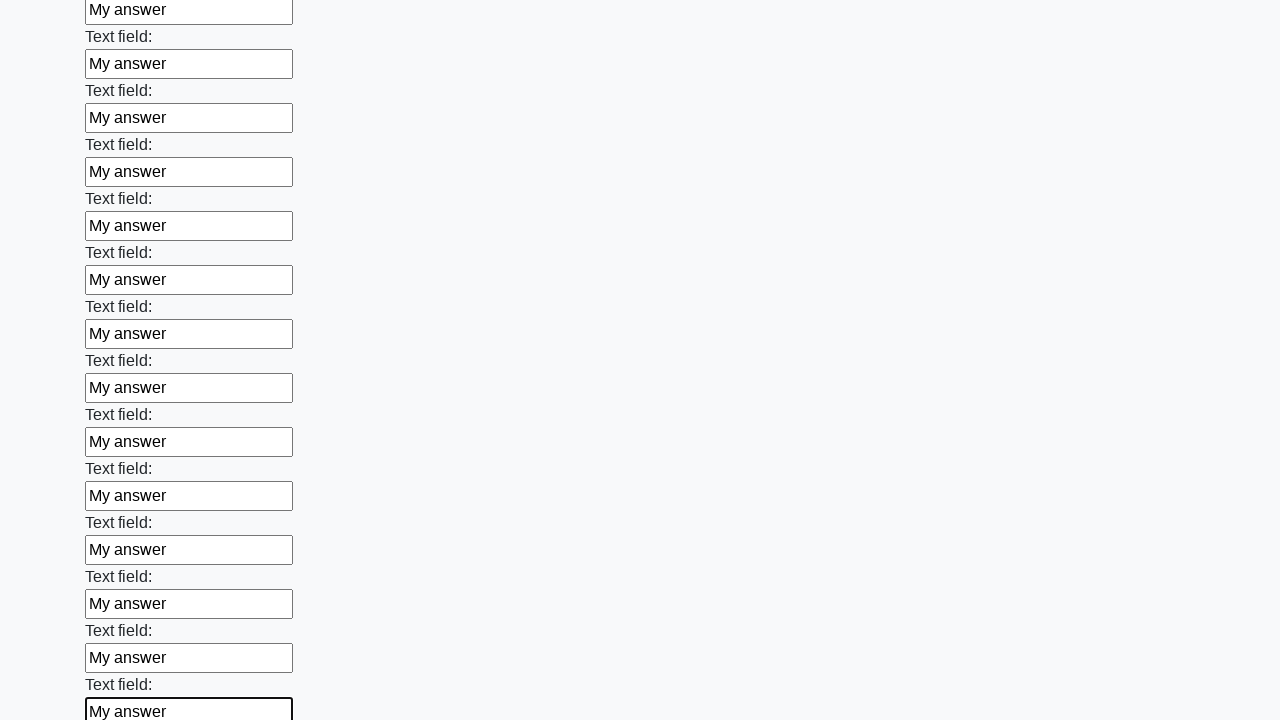

Filled input field with 'My answer' on input >> nth=50
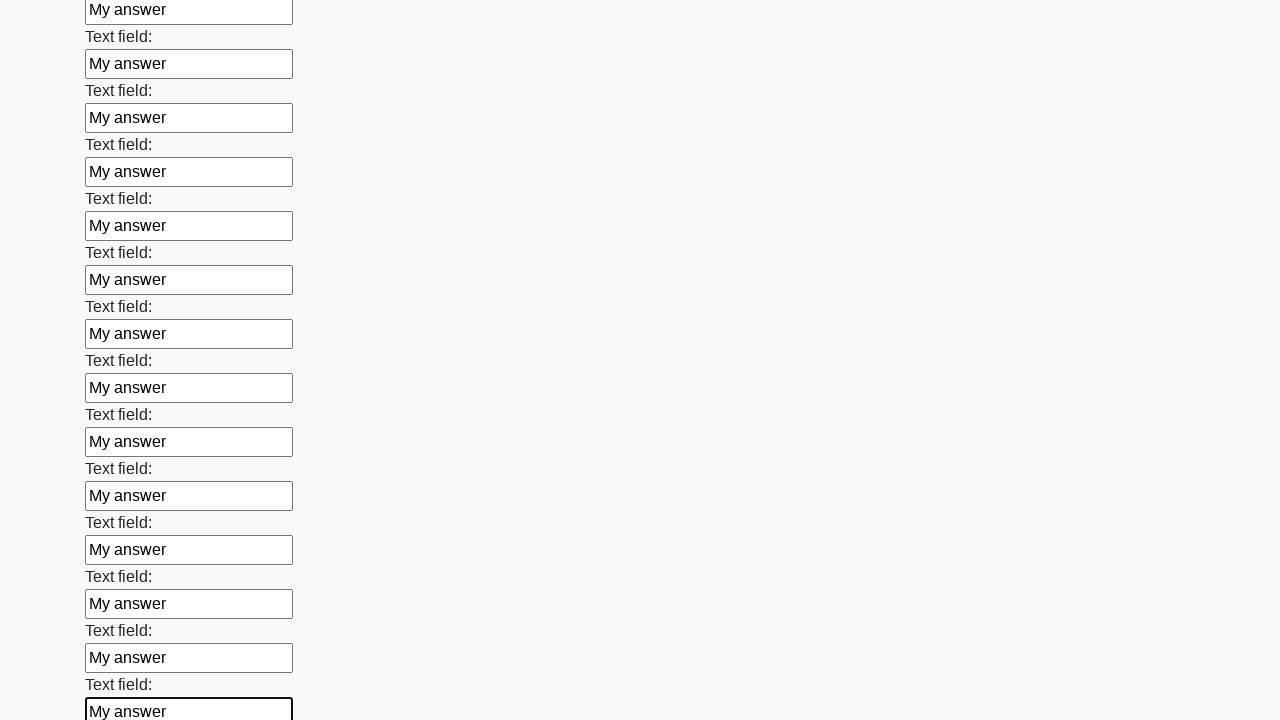

Filled input field with 'My answer' on input >> nth=51
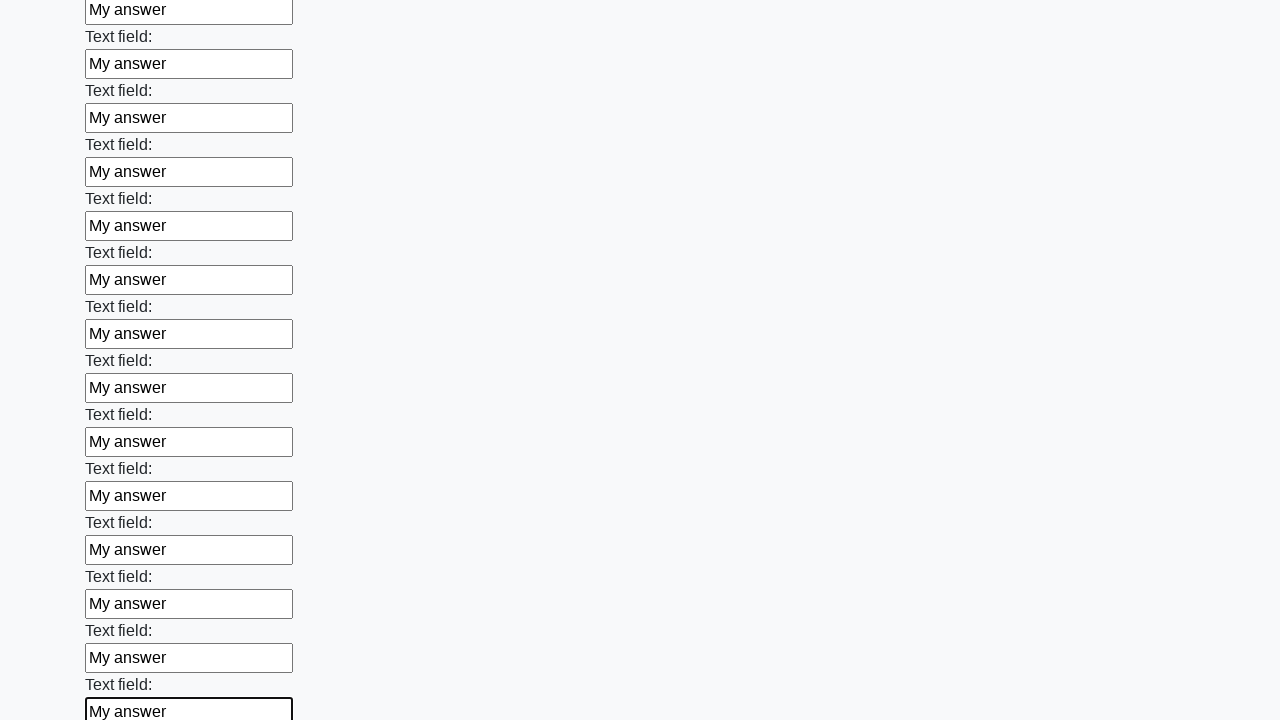

Filled input field with 'My answer' on input >> nth=52
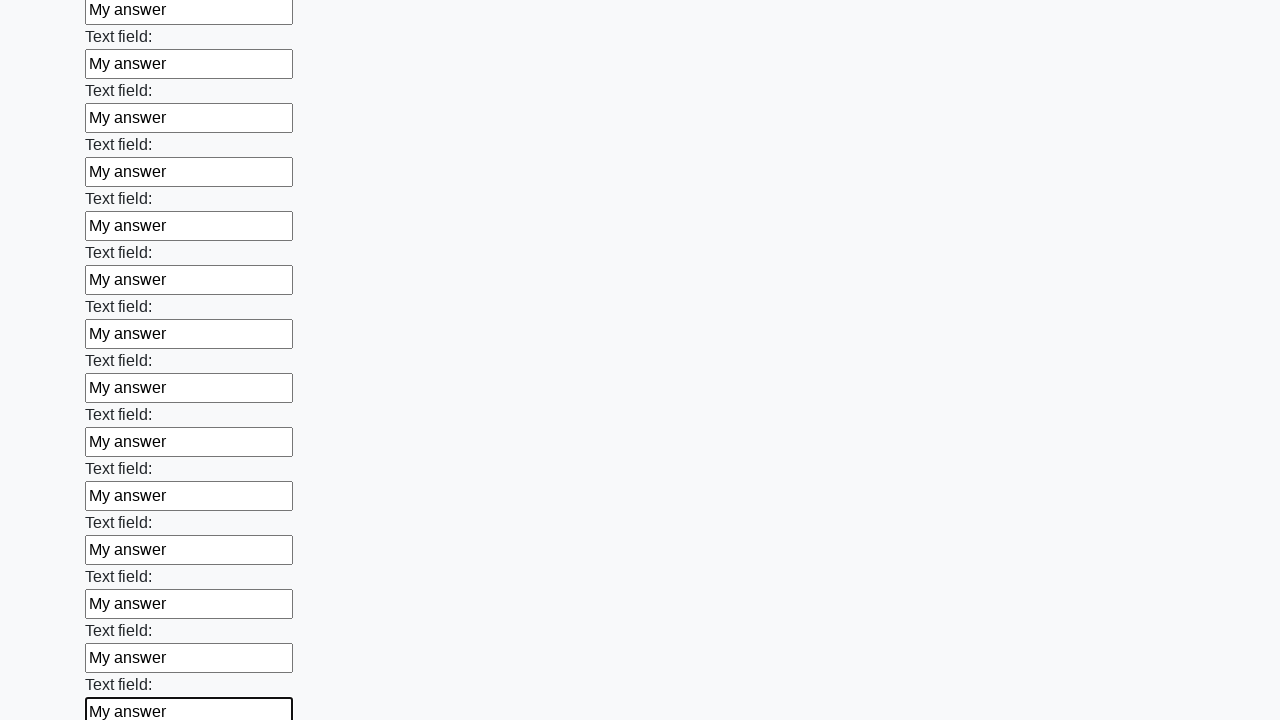

Filled input field with 'My answer' on input >> nth=53
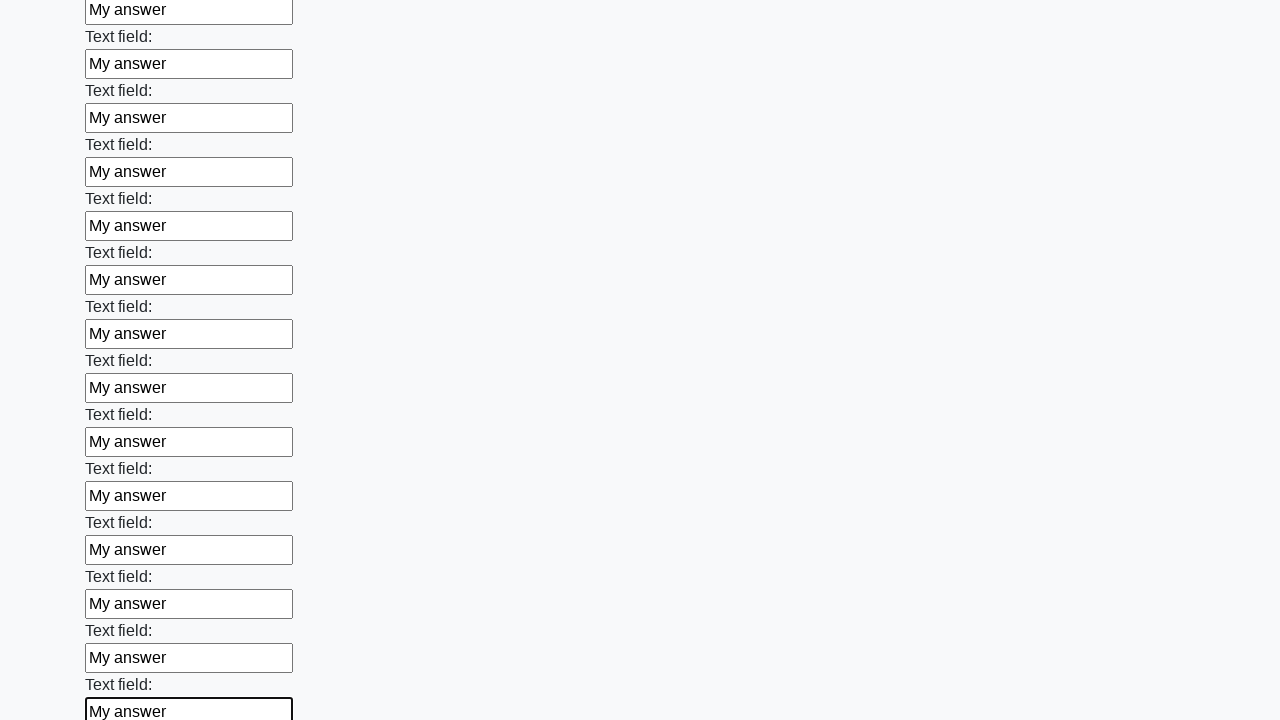

Filled input field with 'My answer' on input >> nth=54
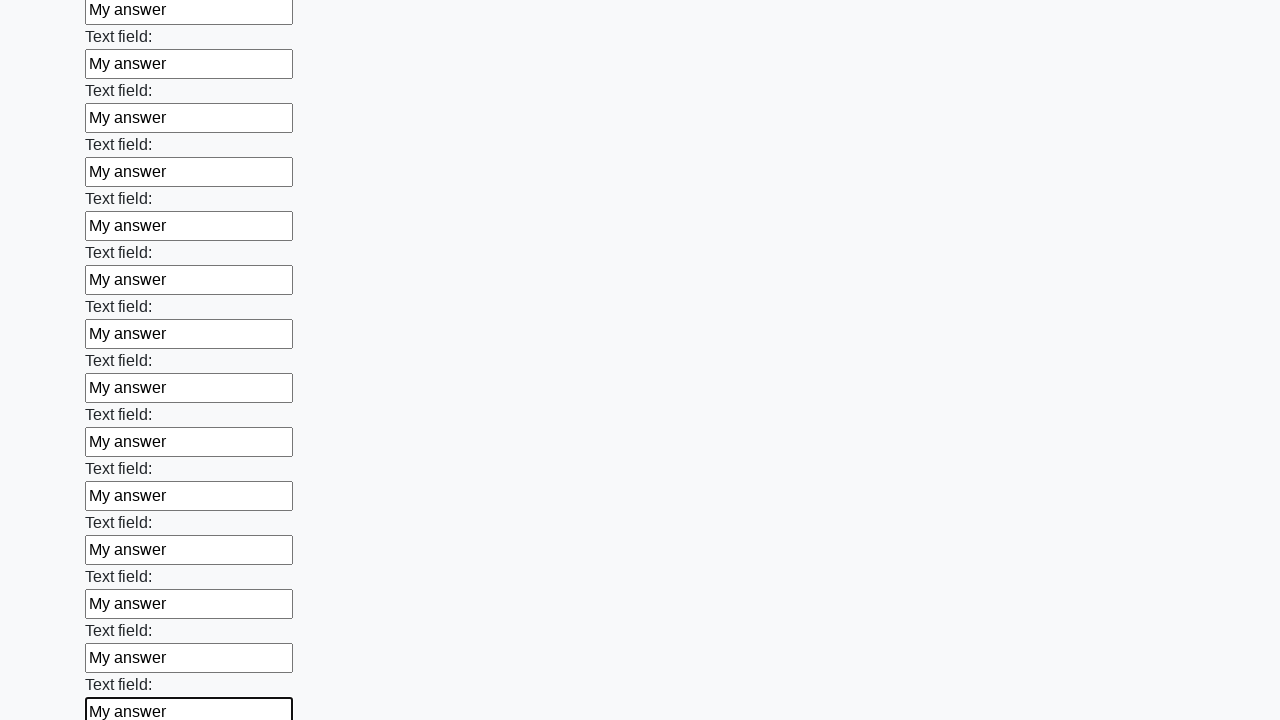

Filled input field with 'My answer' on input >> nth=55
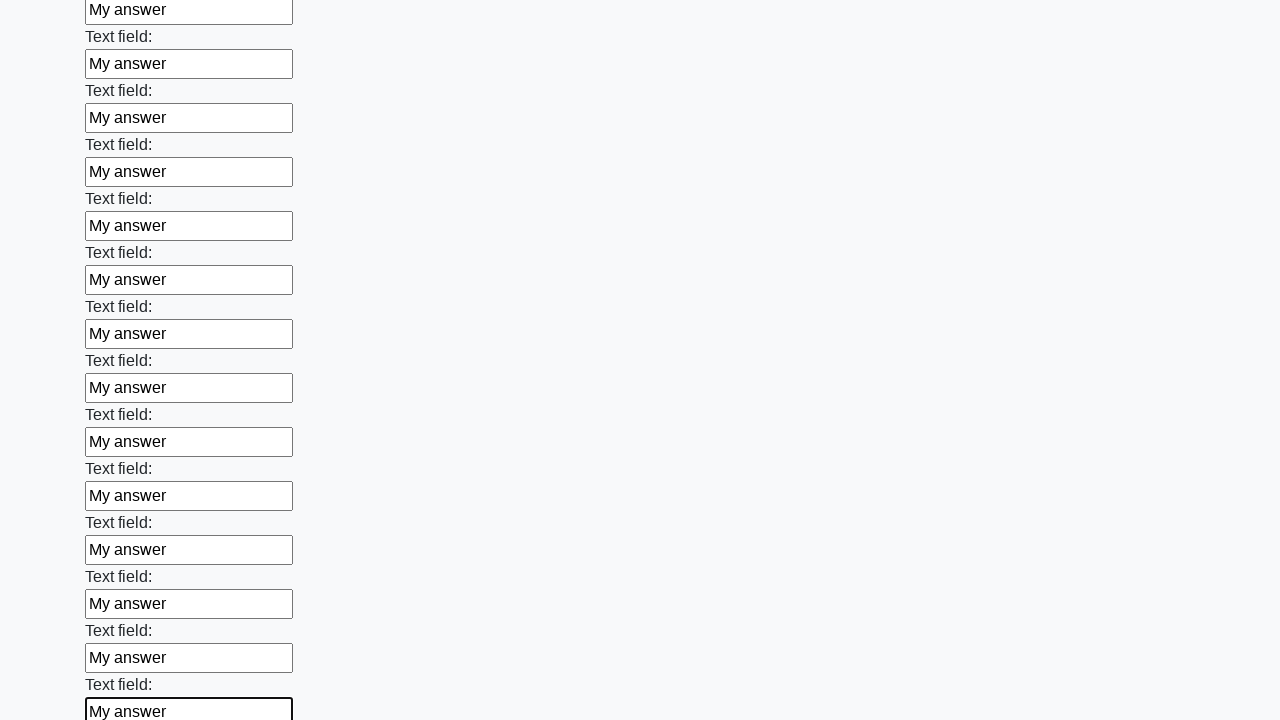

Filled input field with 'My answer' on input >> nth=56
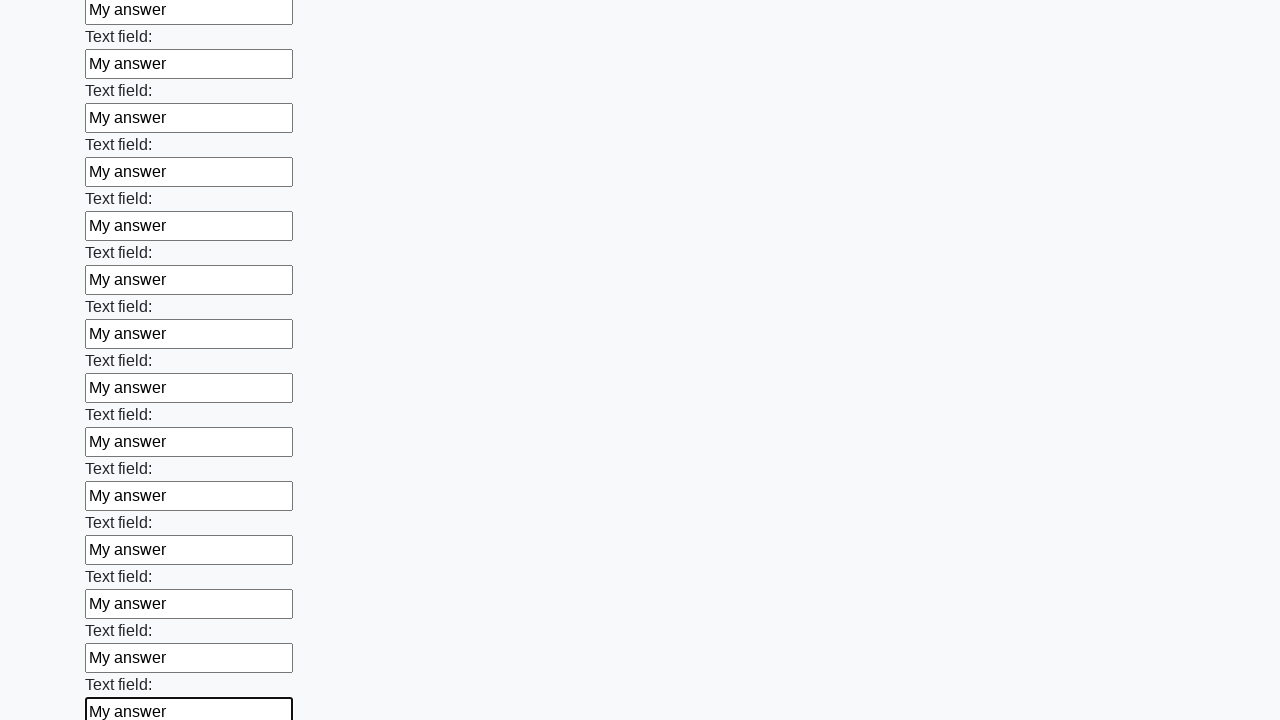

Filled input field with 'My answer' on input >> nth=57
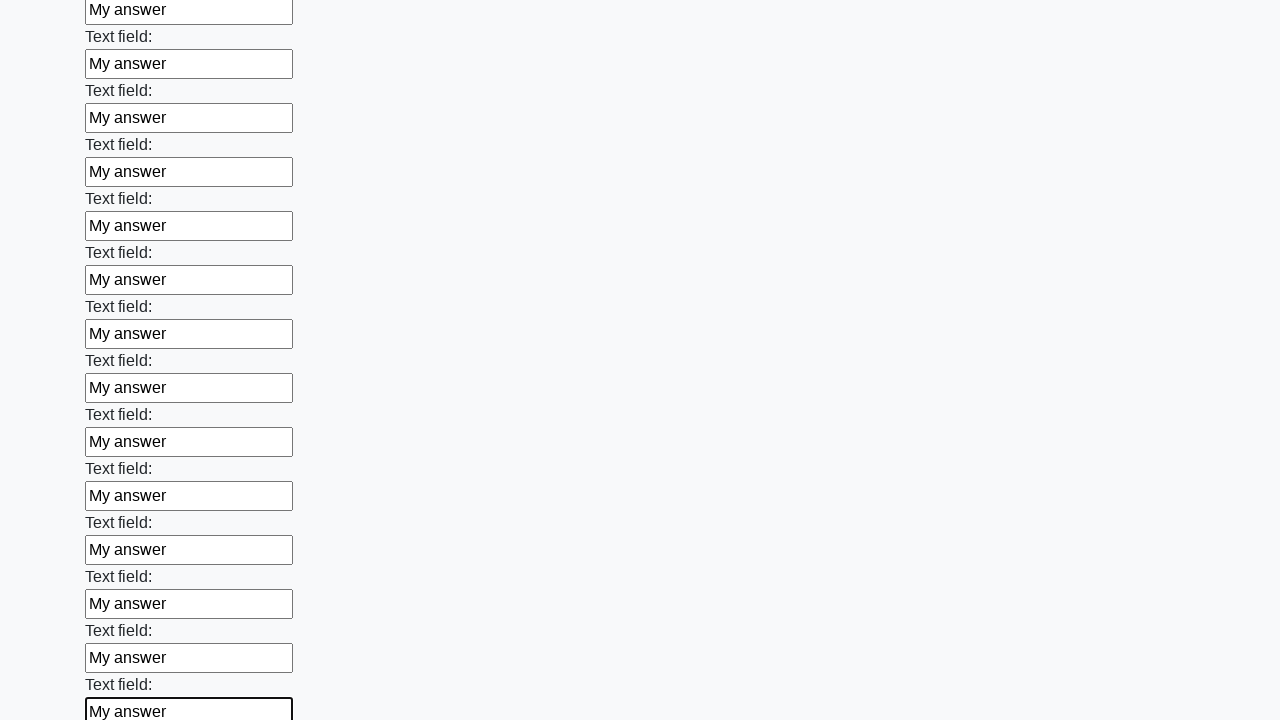

Filled input field with 'My answer' on input >> nth=58
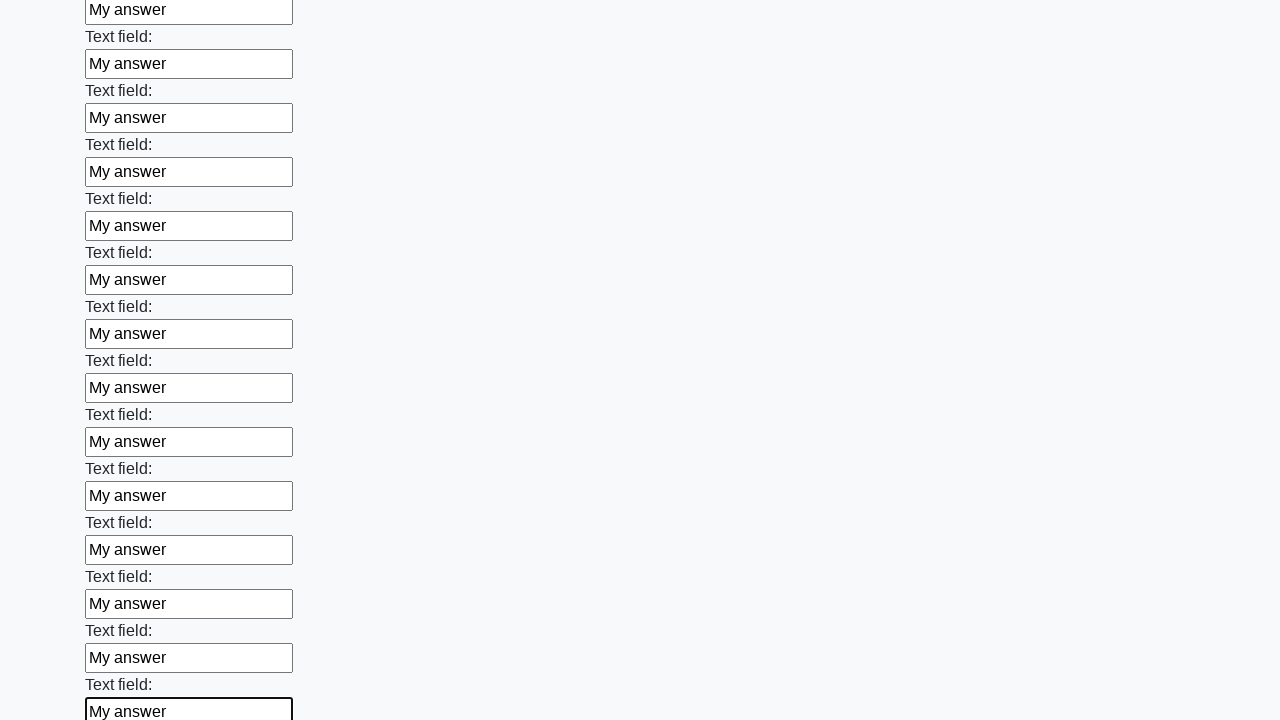

Filled input field with 'My answer' on input >> nth=59
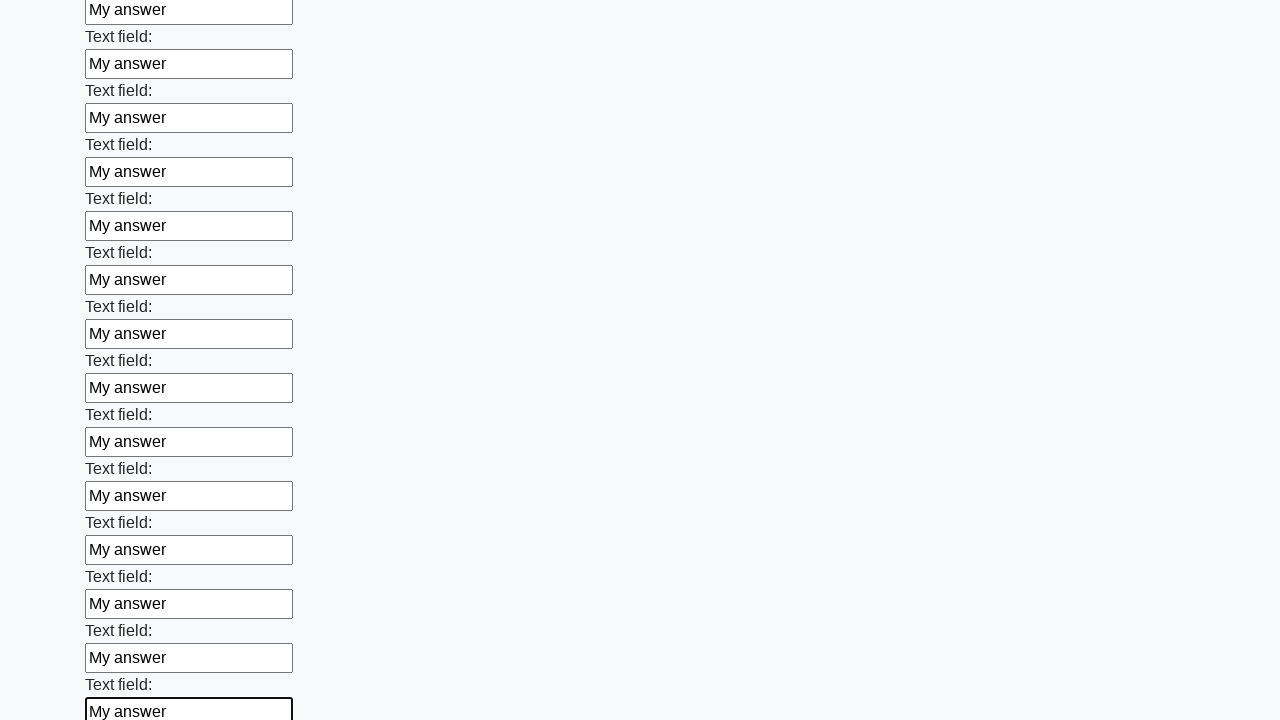

Filled input field with 'My answer' on input >> nth=60
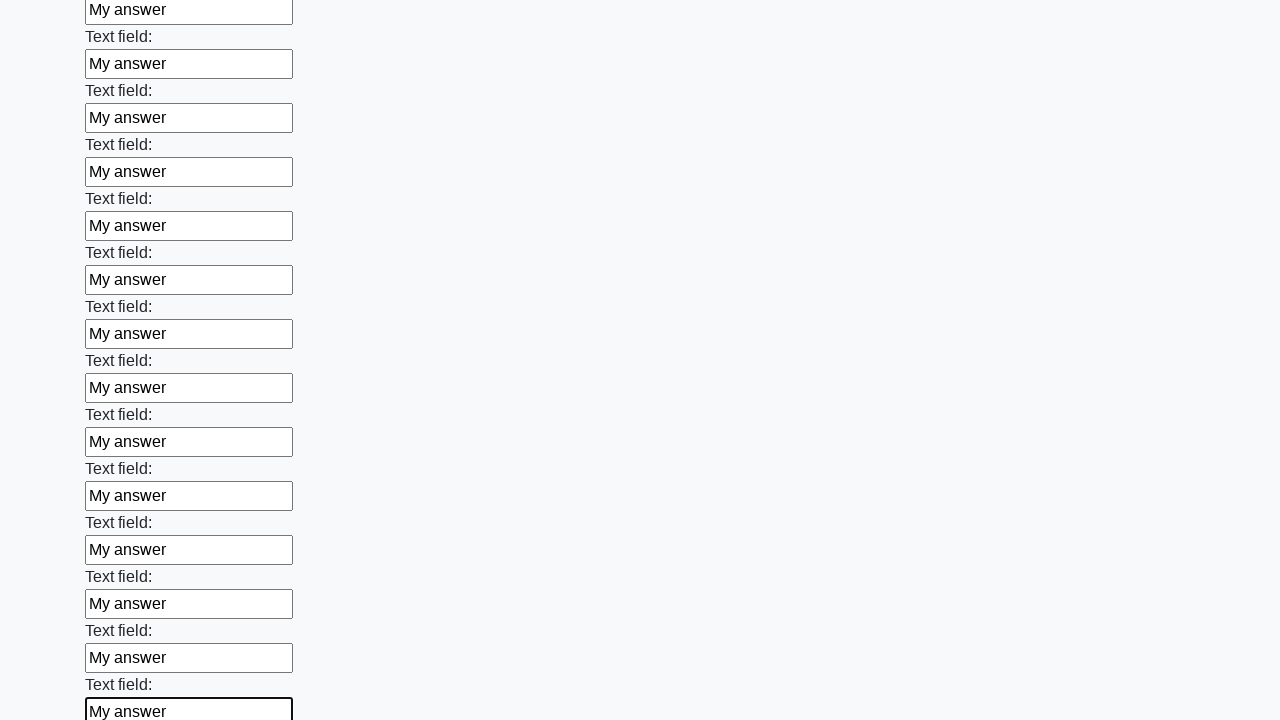

Filled input field with 'My answer' on input >> nth=61
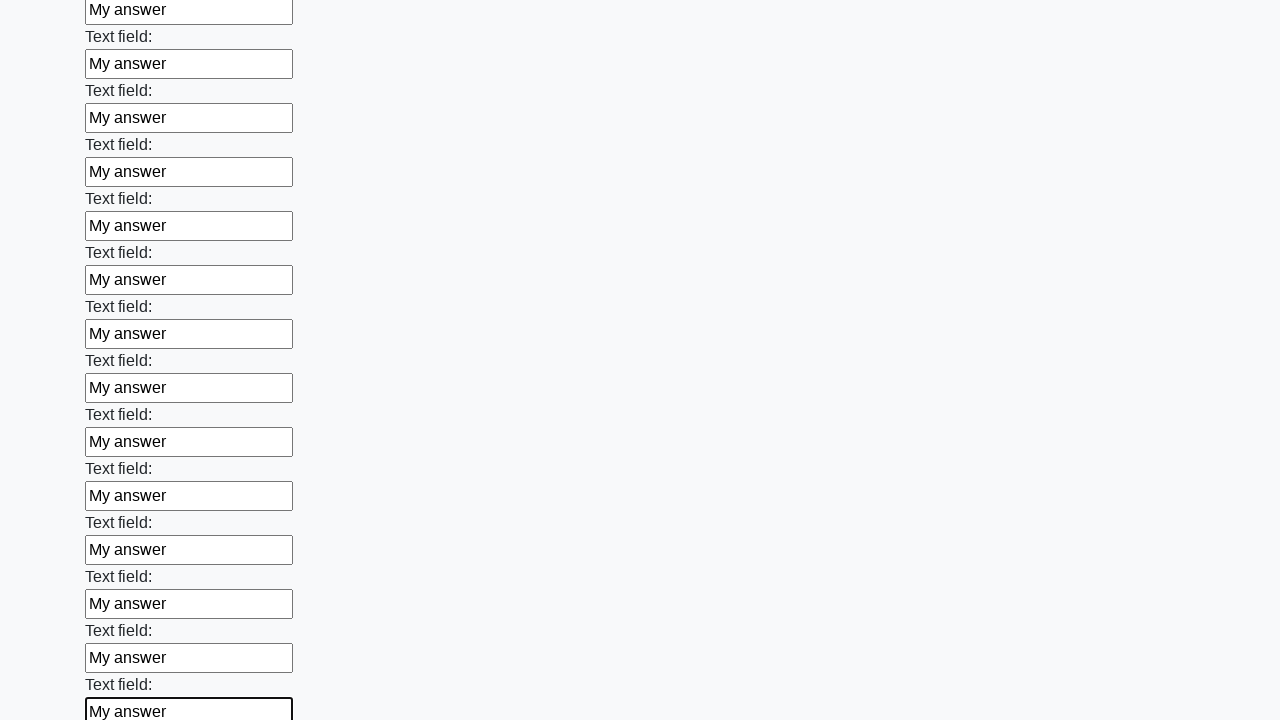

Filled input field with 'My answer' on input >> nth=62
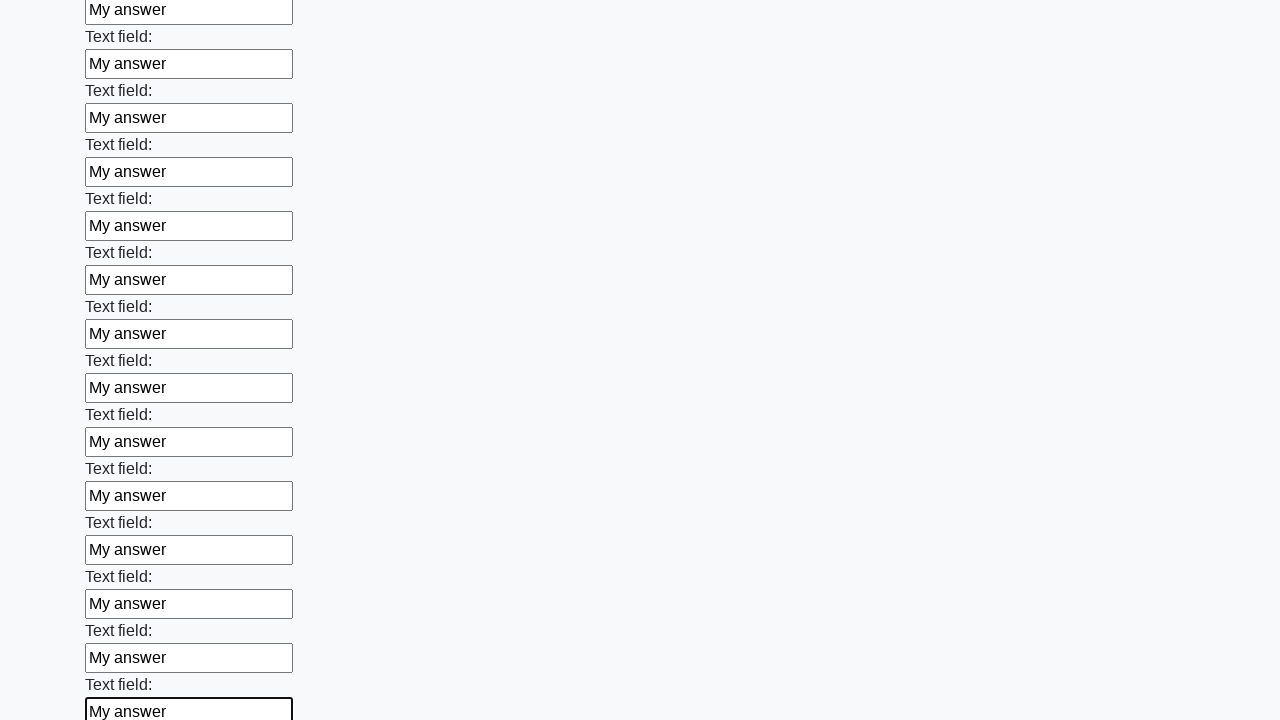

Filled input field with 'My answer' on input >> nth=63
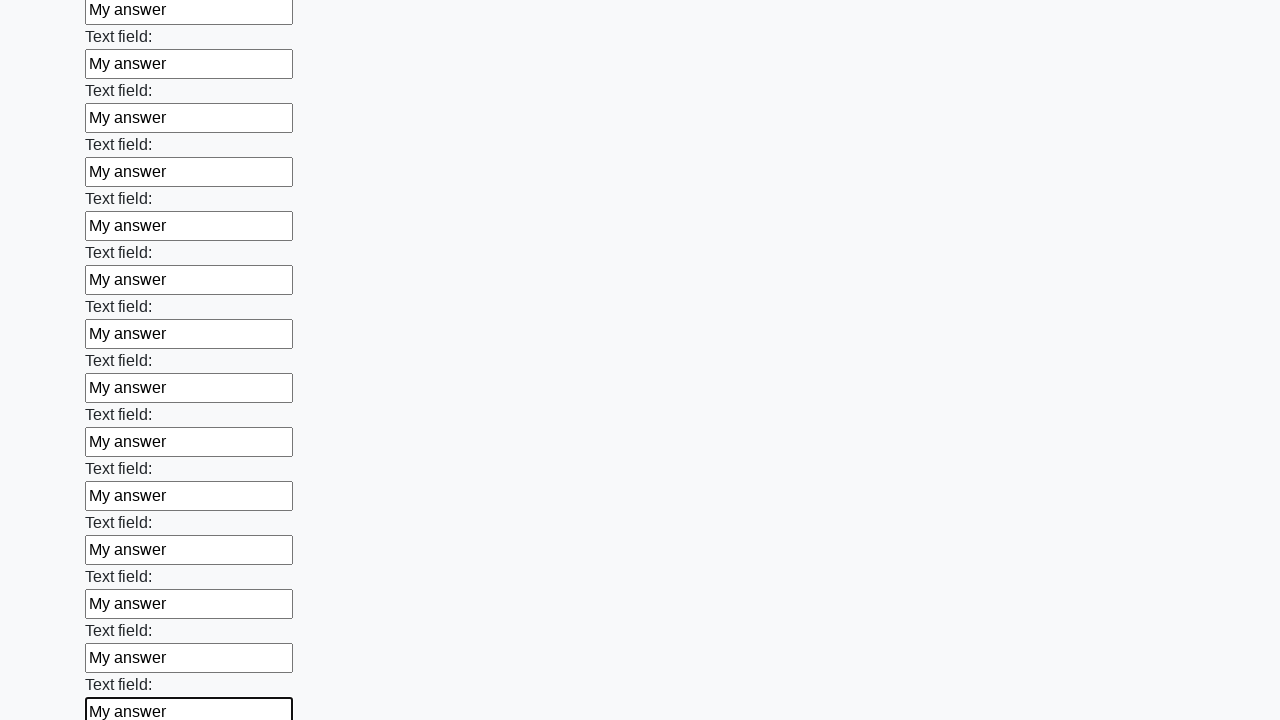

Filled input field with 'My answer' on input >> nth=64
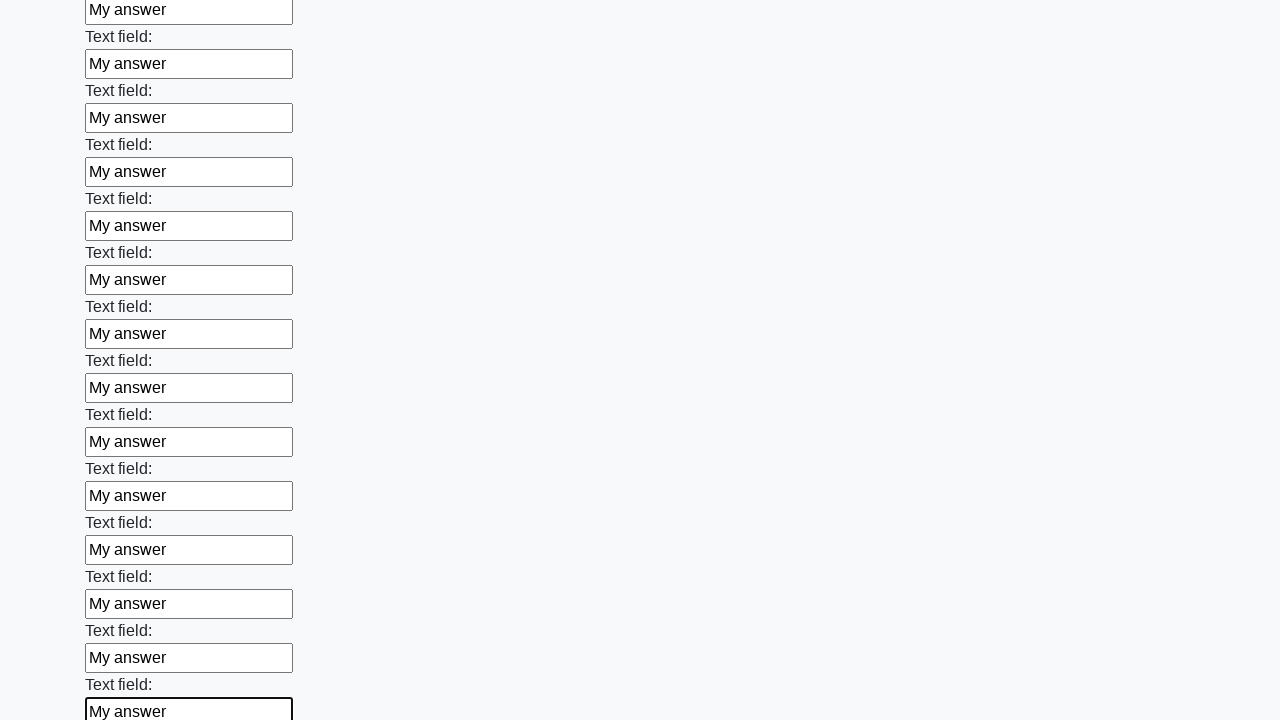

Filled input field with 'My answer' on input >> nth=65
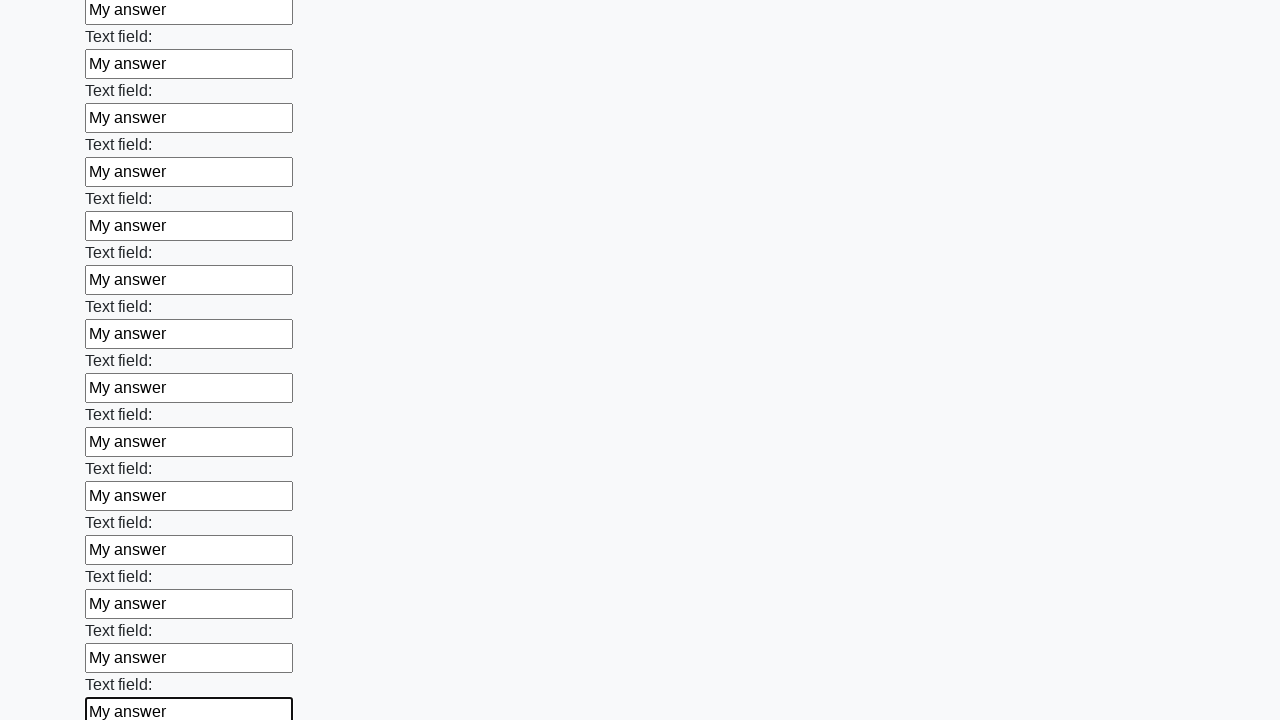

Filled input field with 'My answer' on input >> nth=66
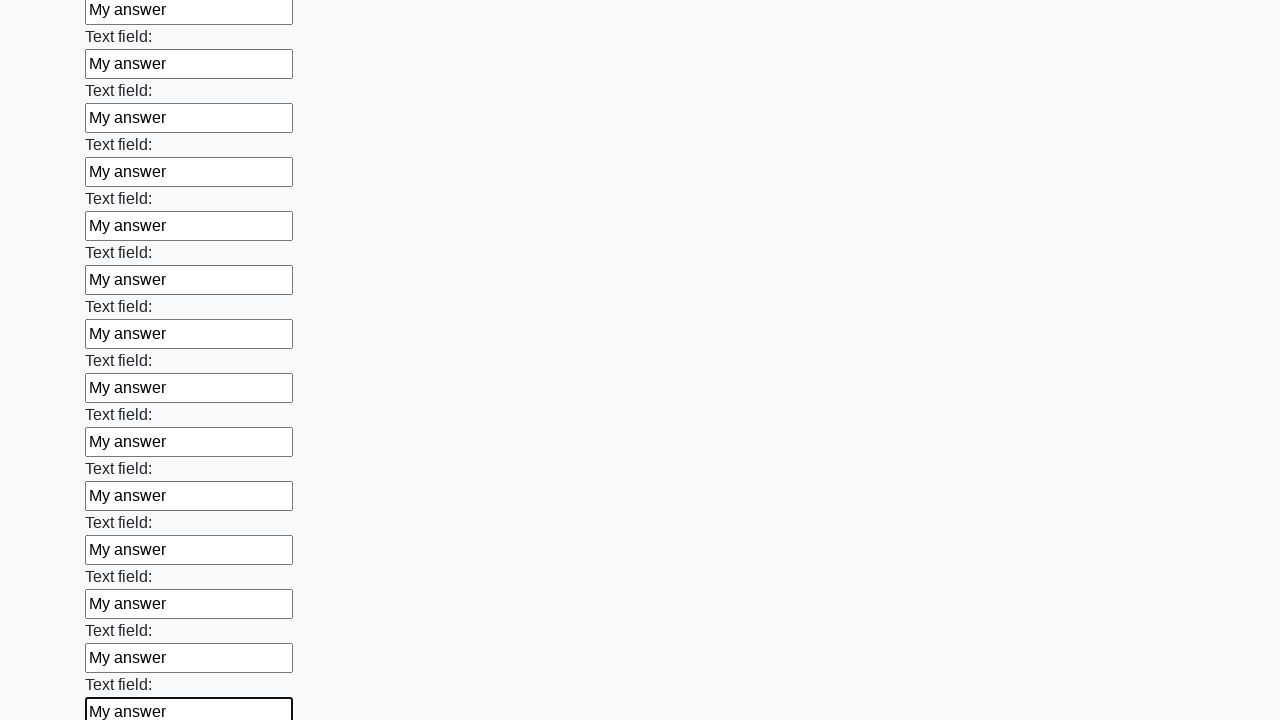

Filled input field with 'My answer' on input >> nth=67
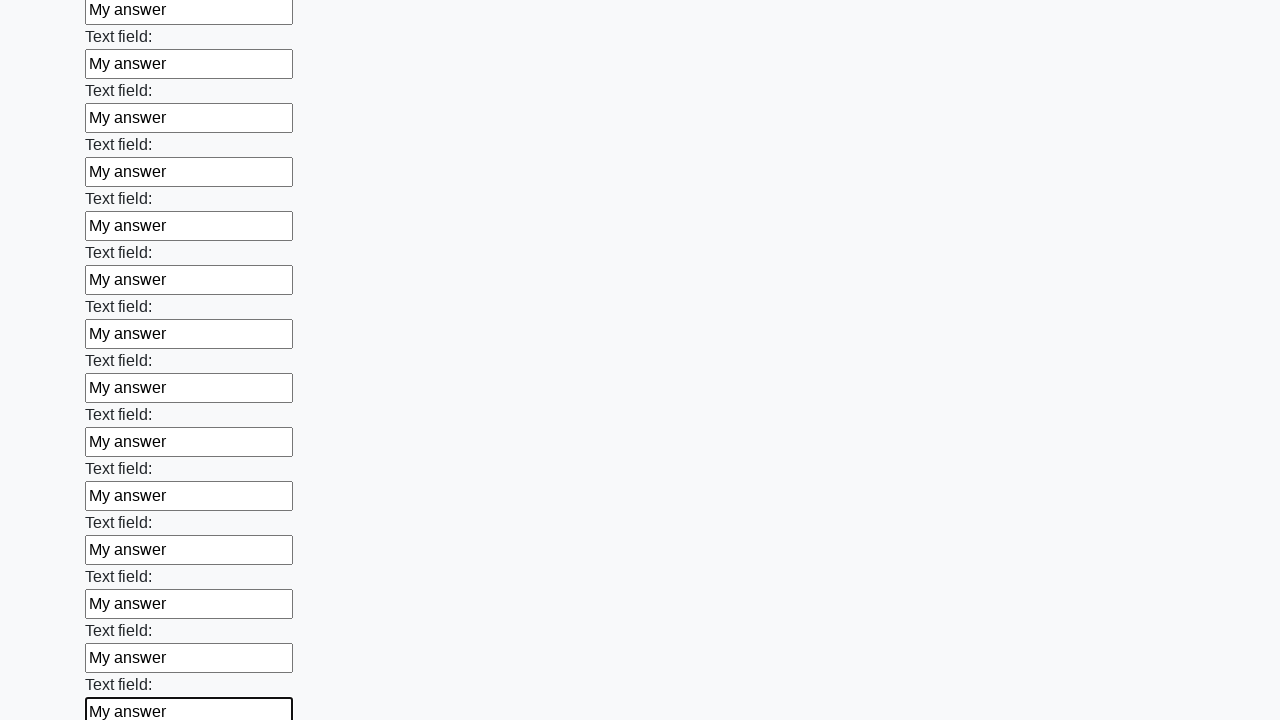

Filled input field with 'My answer' on input >> nth=68
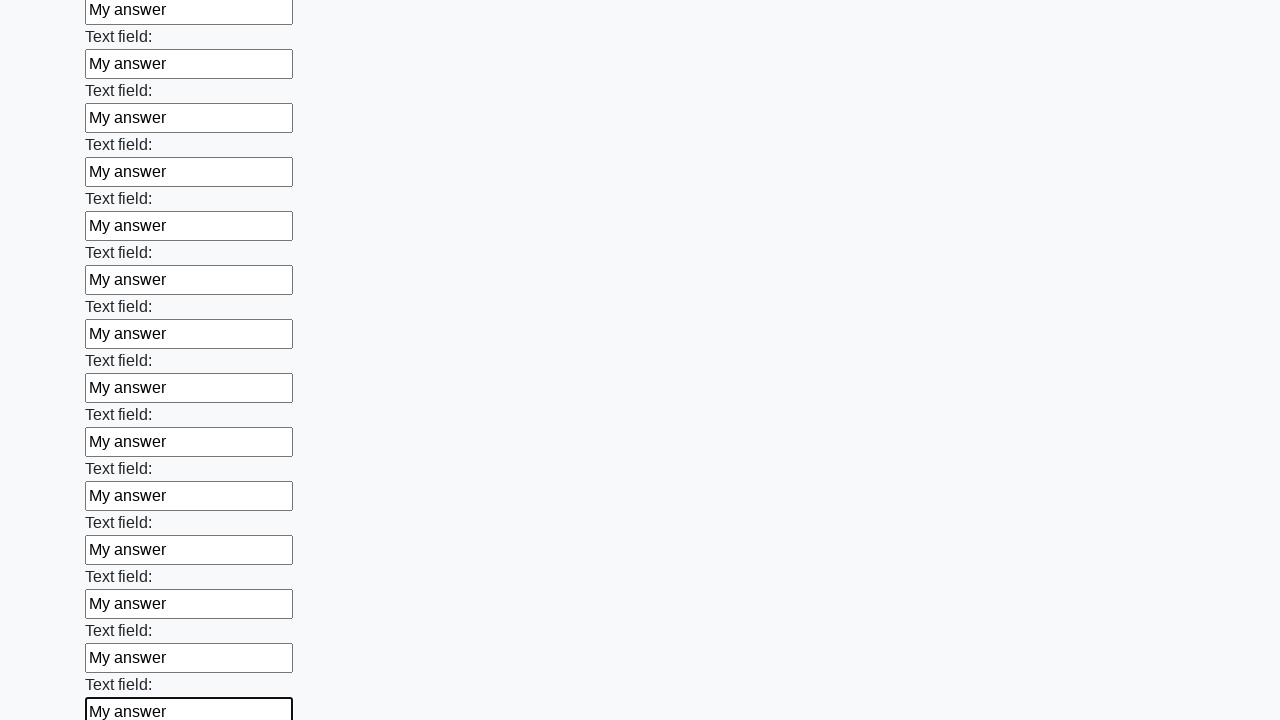

Filled input field with 'My answer' on input >> nth=69
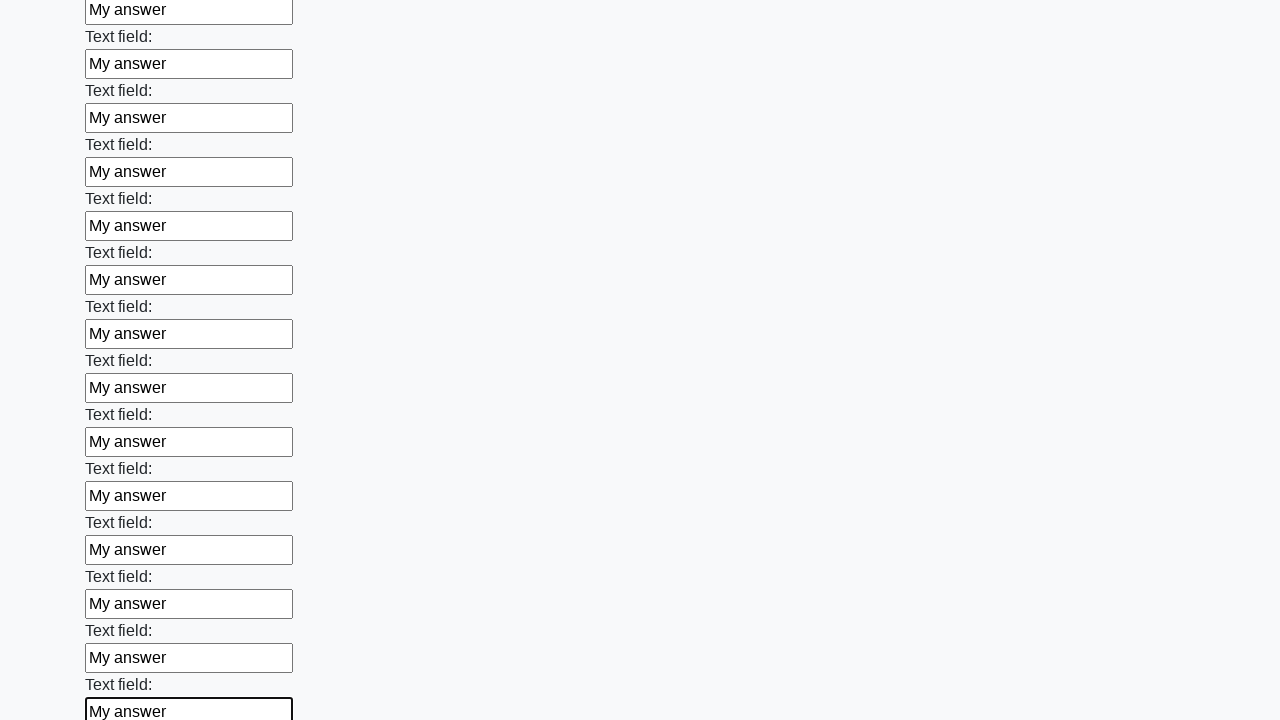

Filled input field with 'My answer' on input >> nth=70
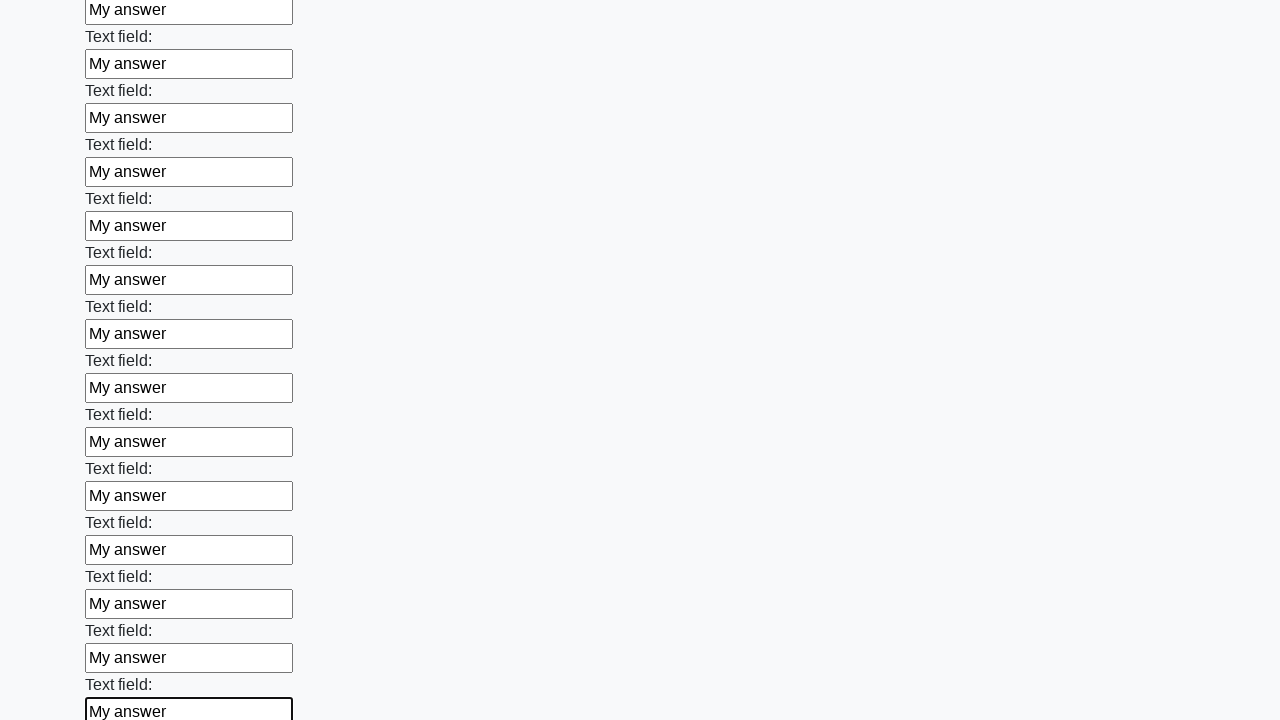

Filled input field with 'My answer' on input >> nth=71
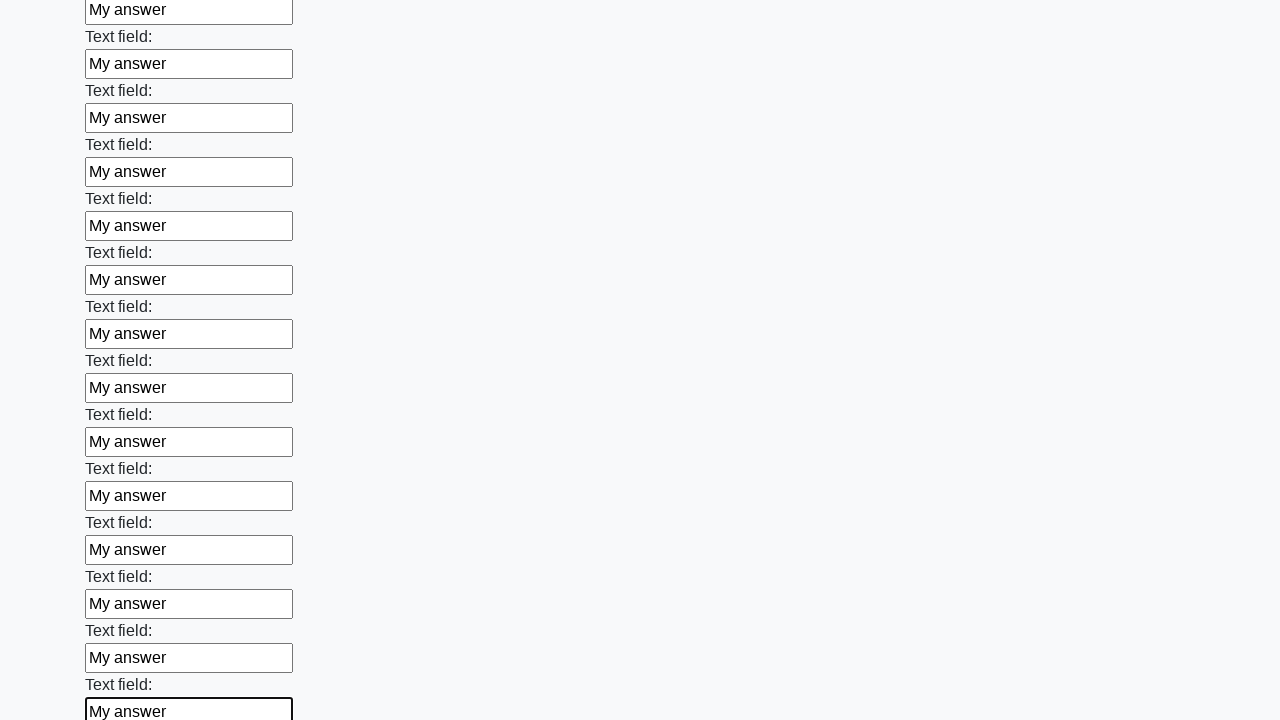

Filled input field with 'My answer' on input >> nth=72
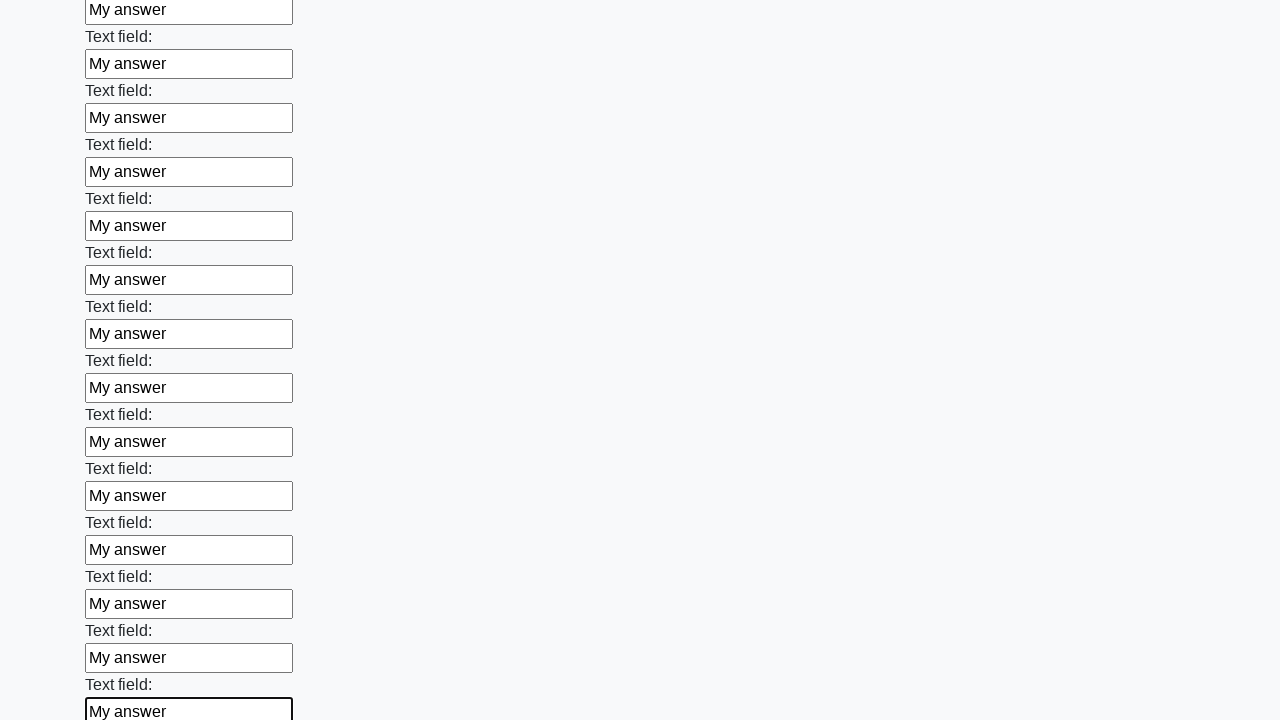

Filled input field with 'My answer' on input >> nth=73
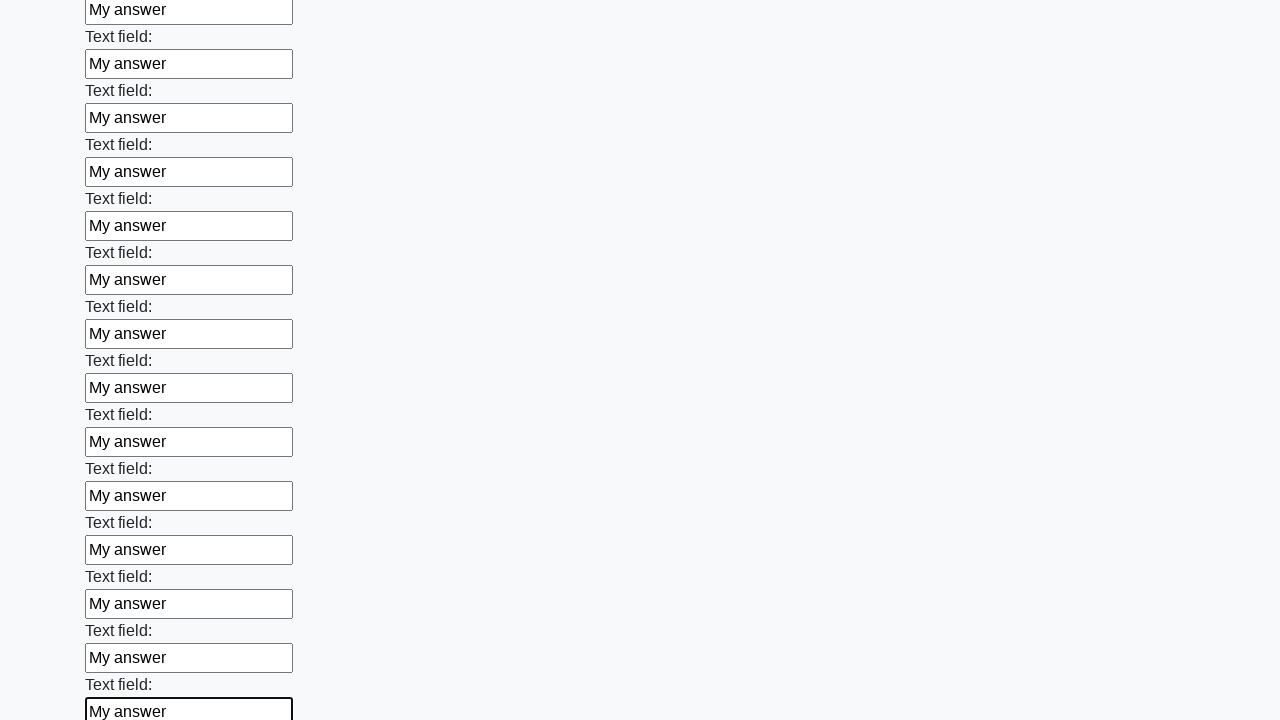

Filled input field with 'My answer' on input >> nth=74
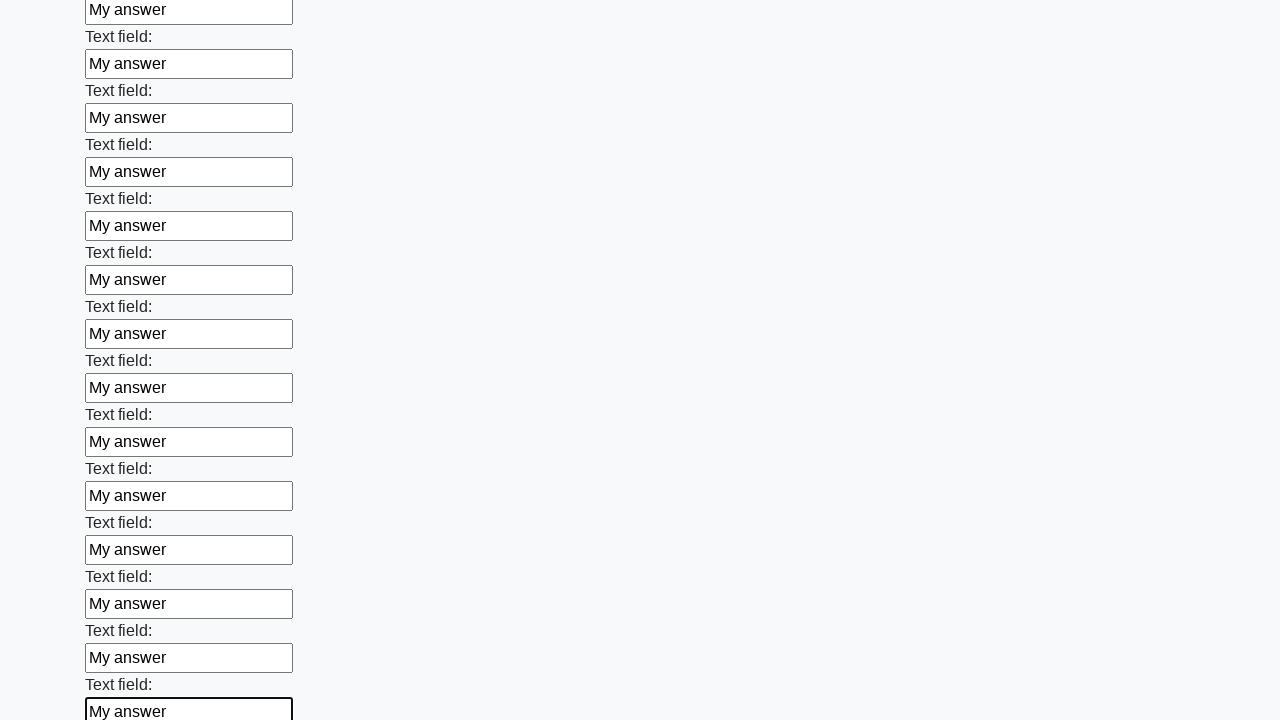

Filled input field with 'My answer' on input >> nth=75
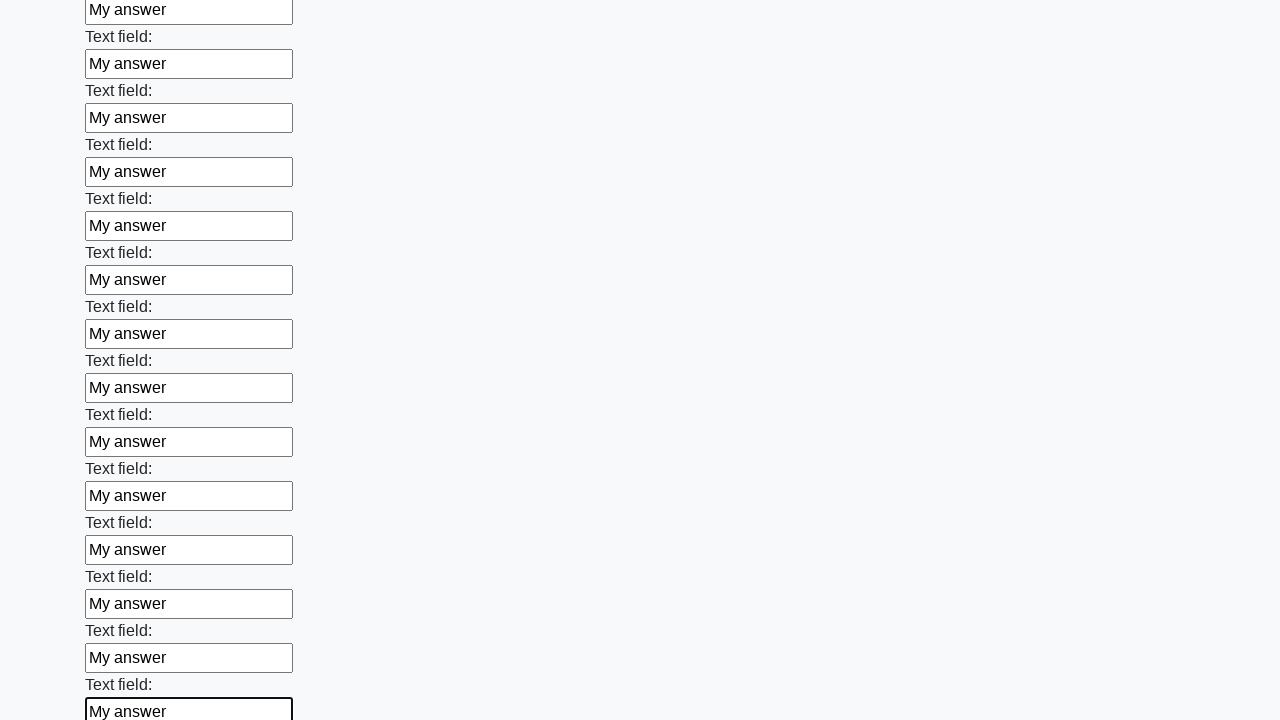

Filled input field with 'My answer' on input >> nth=76
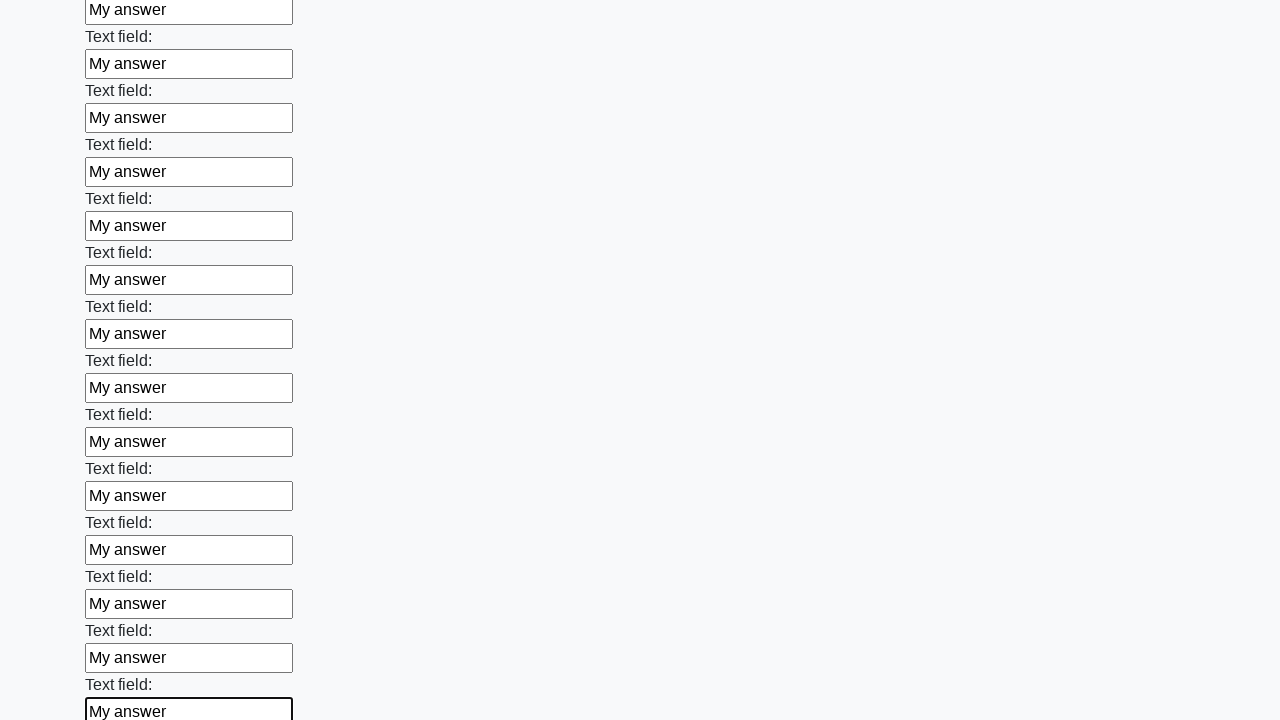

Filled input field with 'My answer' on input >> nth=77
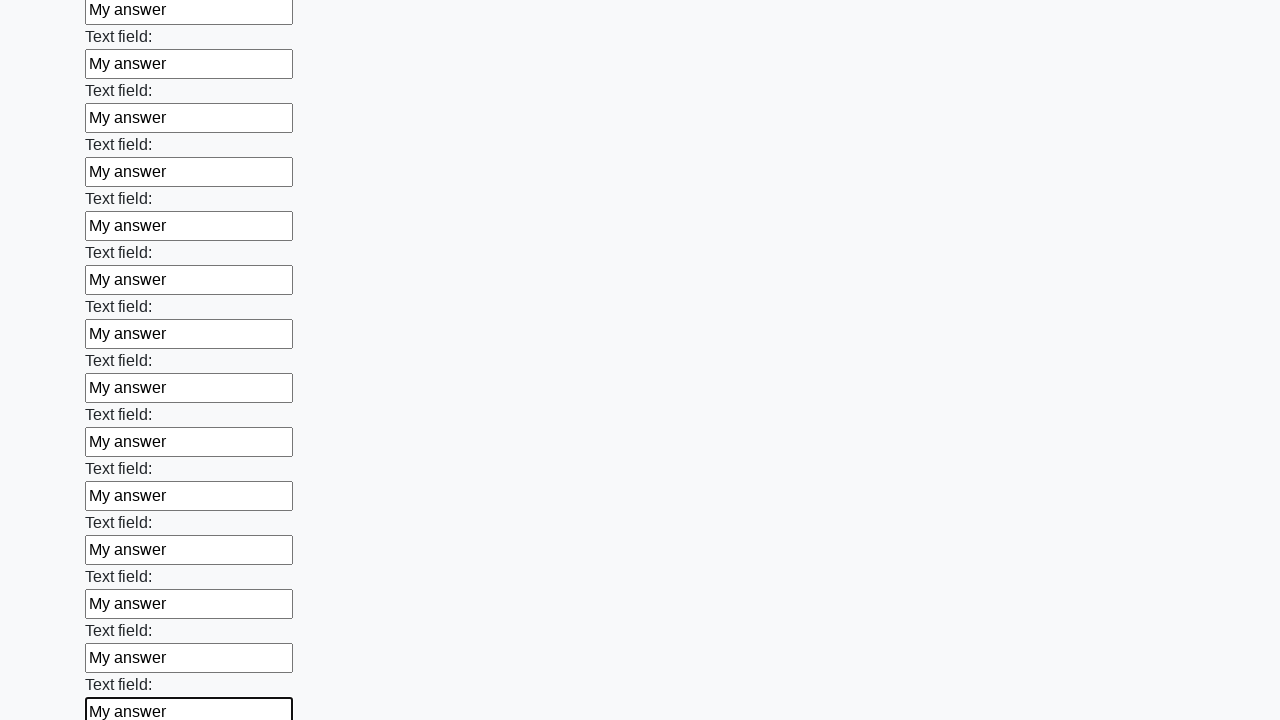

Filled input field with 'My answer' on input >> nth=78
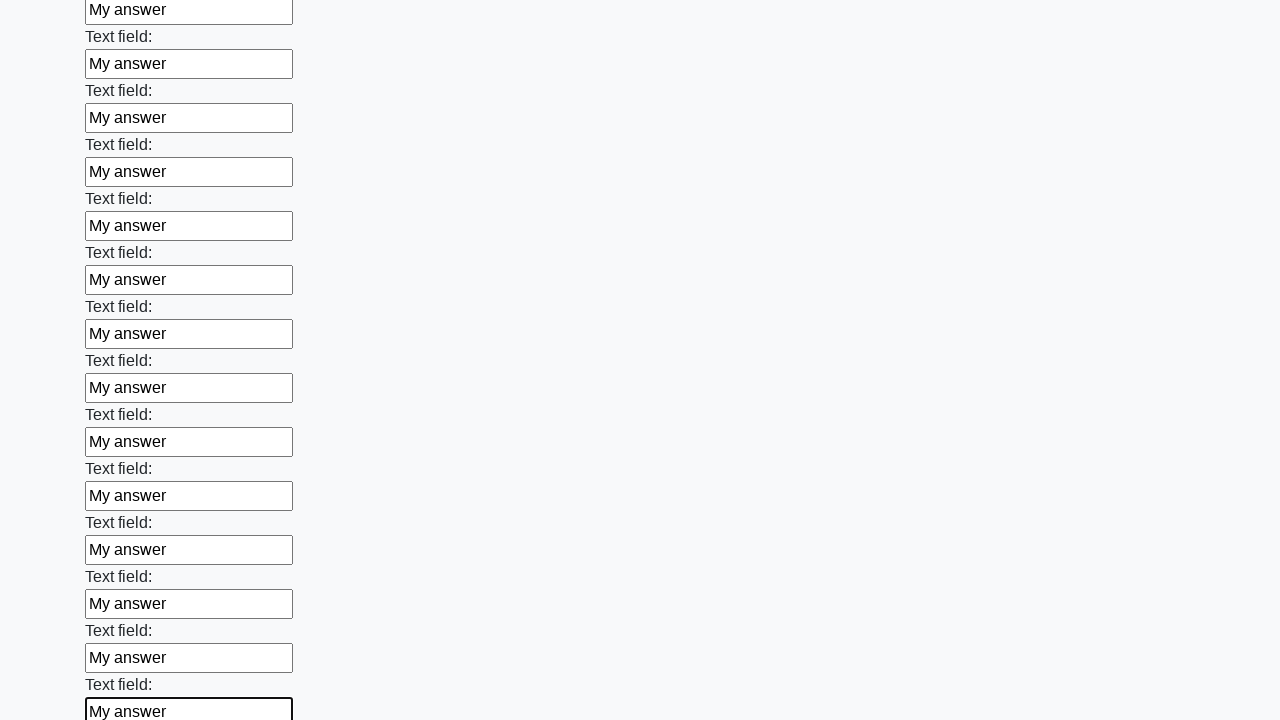

Filled input field with 'My answer' on input >> nth=79
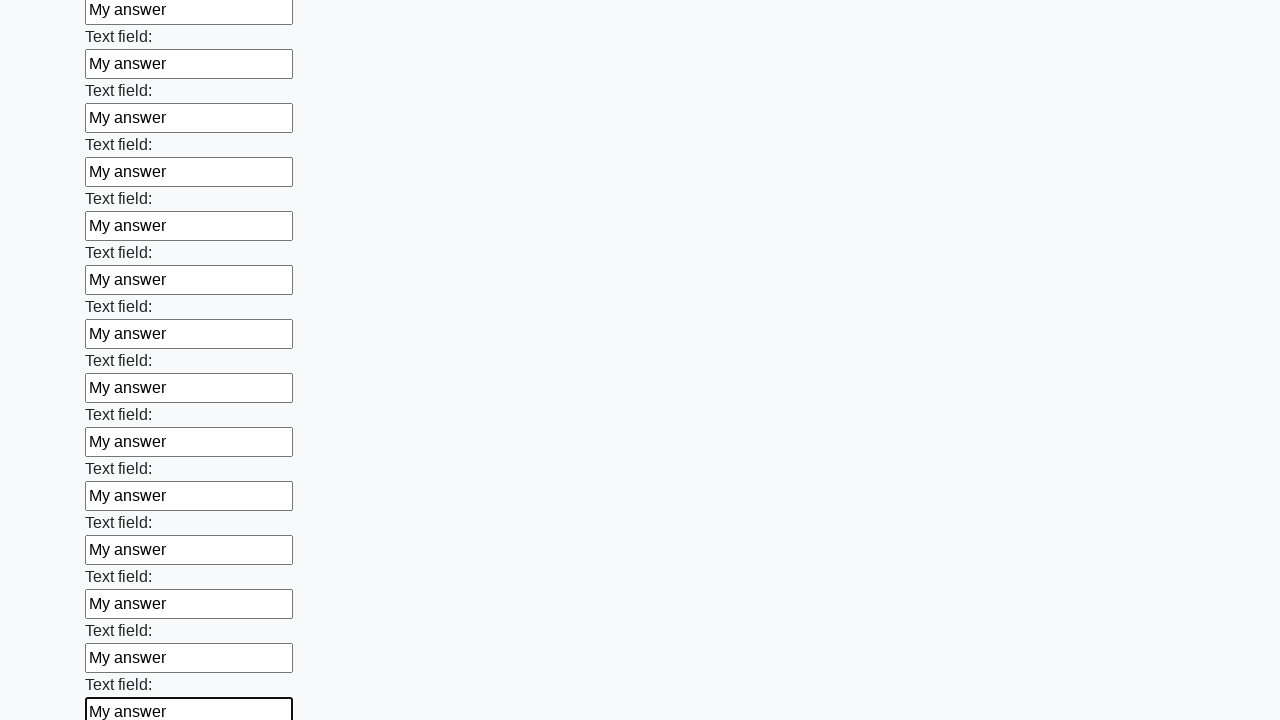

Filled input field with 'My answer' on input >> nth=80
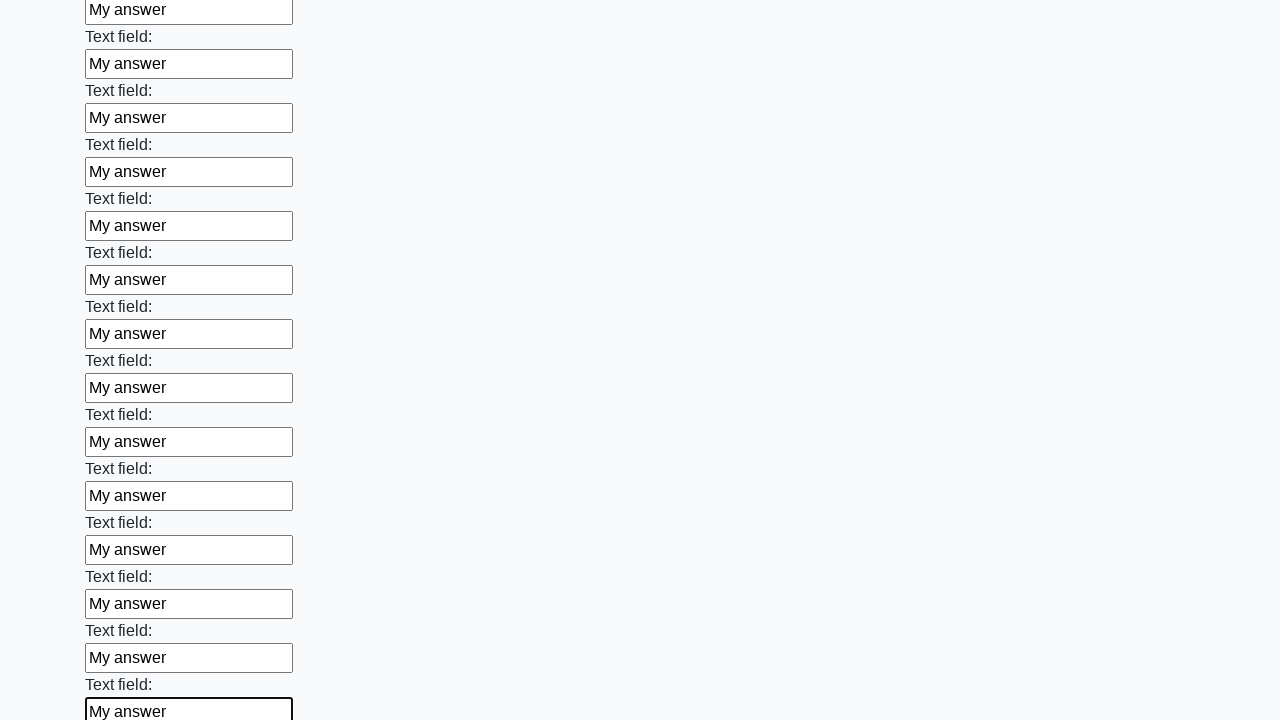

Filled input field with 'My answer' on input >> nth=81
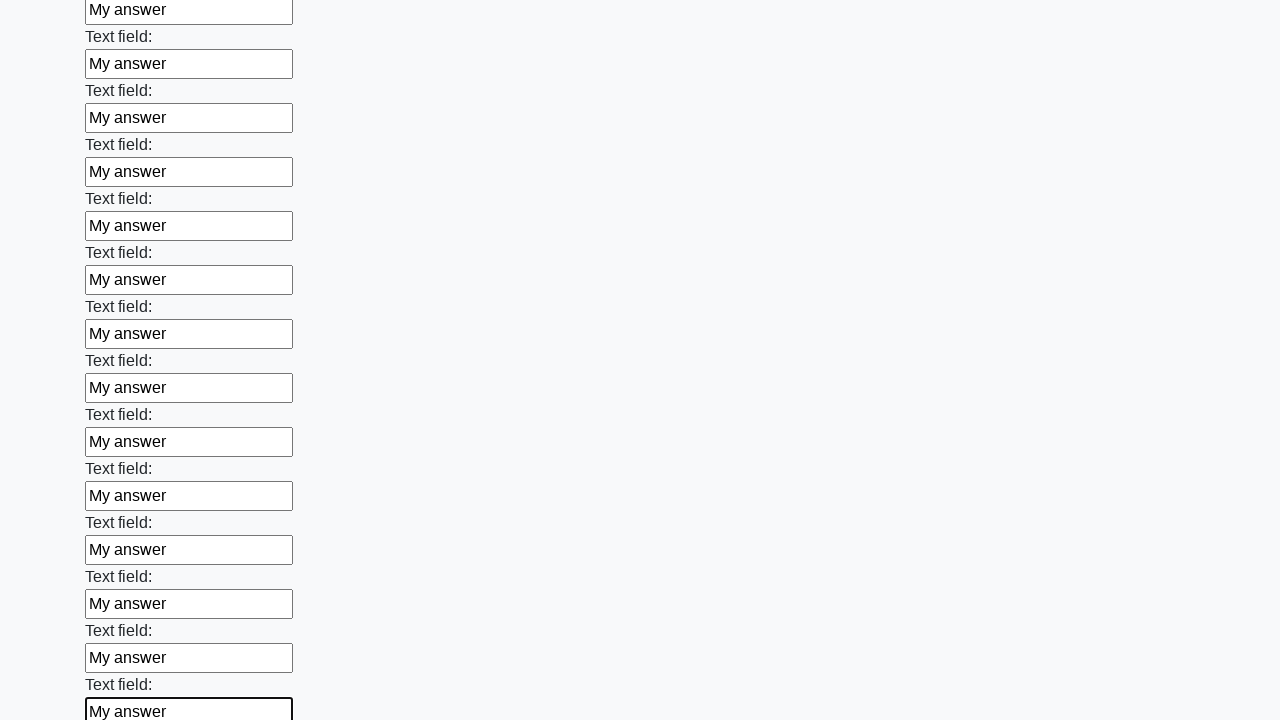

Filled input field with 'My answer' on input >> nth=82
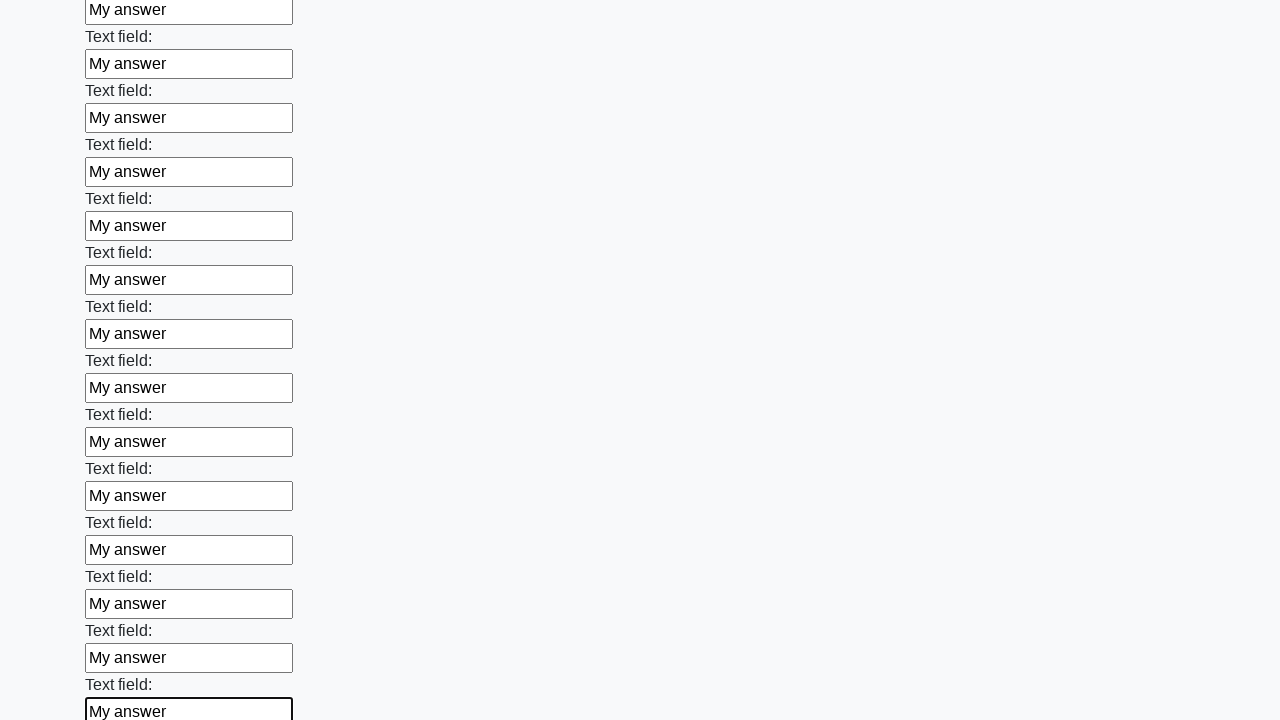

Filled input field with 'My answer' on input >> nth=83
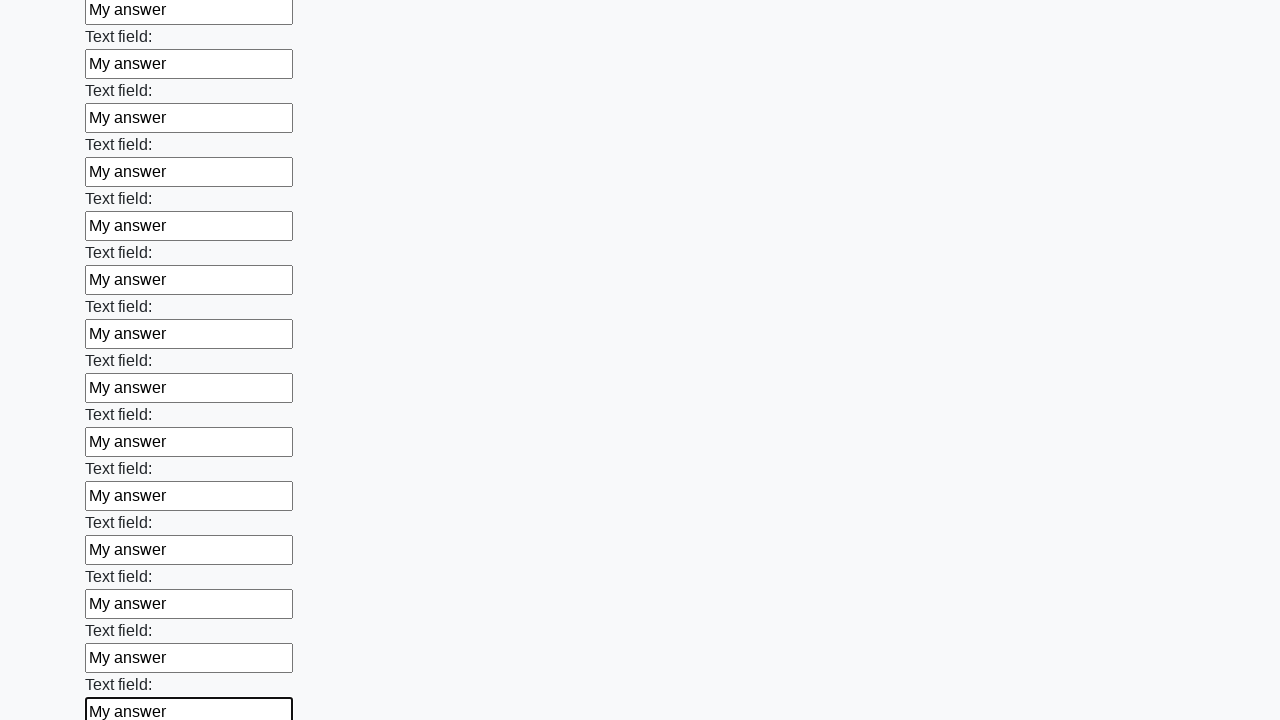

Filled input field with 'My answer' on input >> nth=84
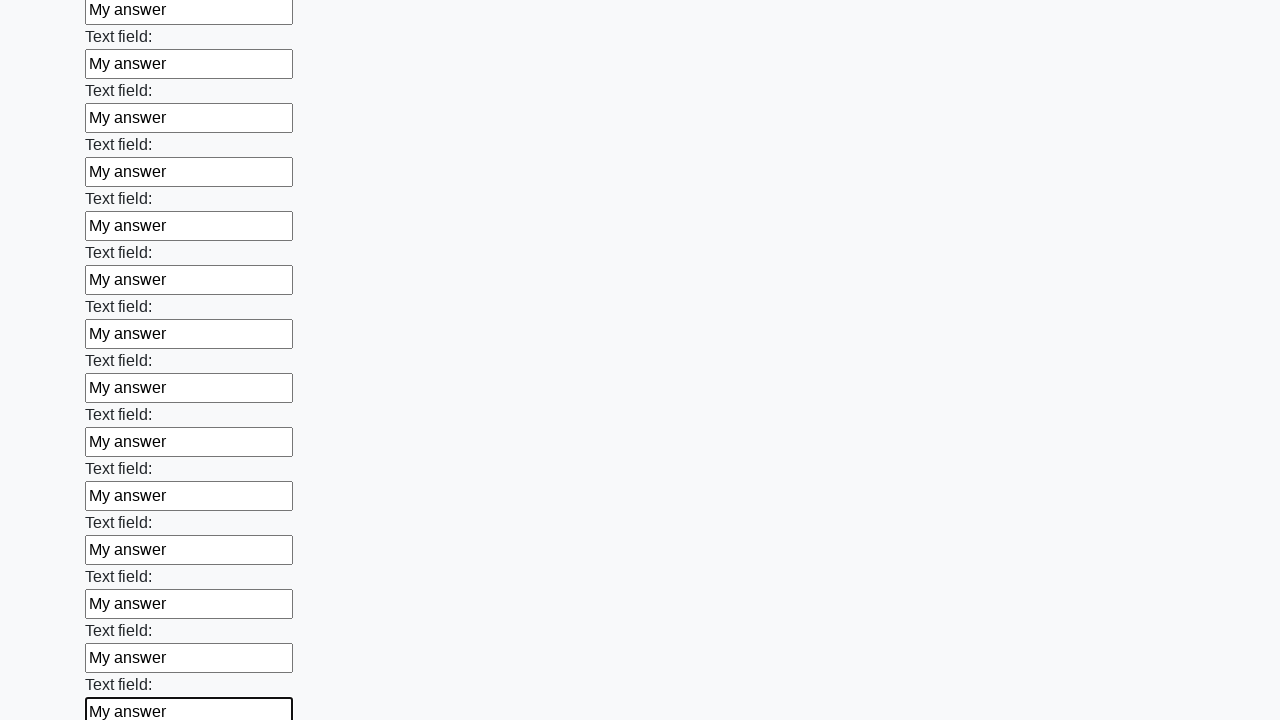

Filled input field with 'My answer' on input >> nth=85
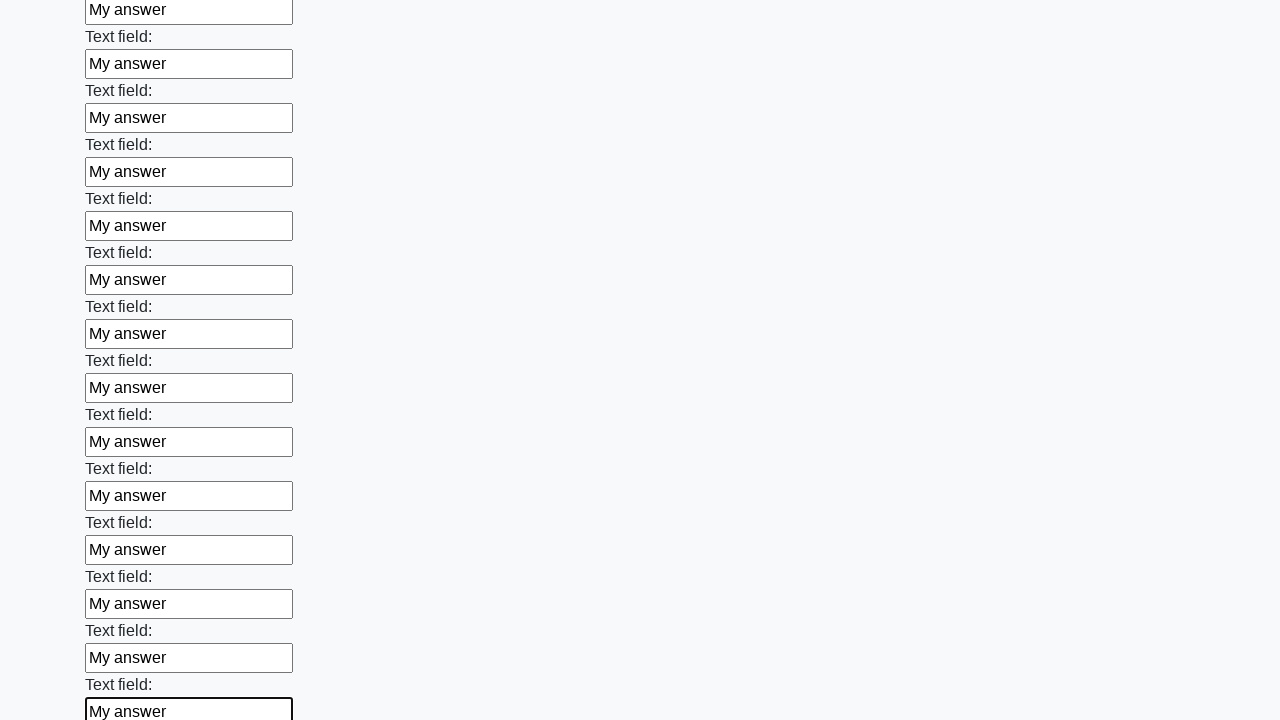

Filled input field with 'My answer' on input >> nth=86
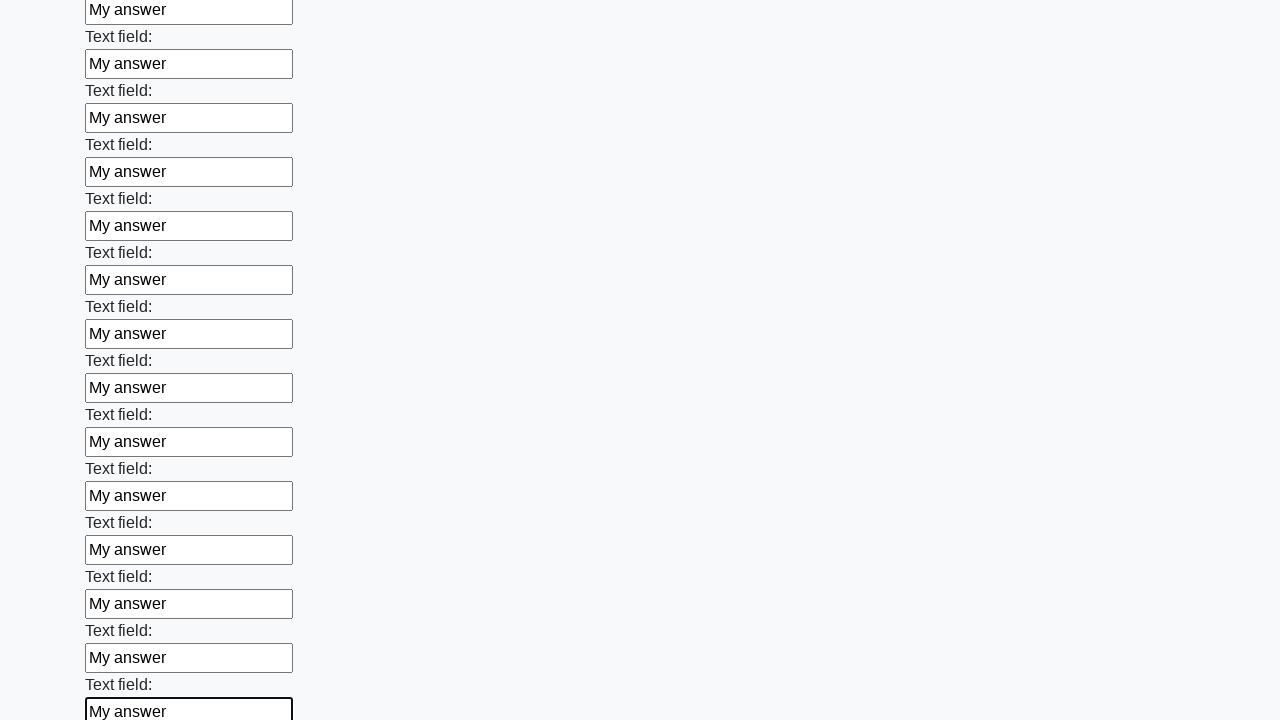

Filled input field with 'My answer' on input >> nth=87
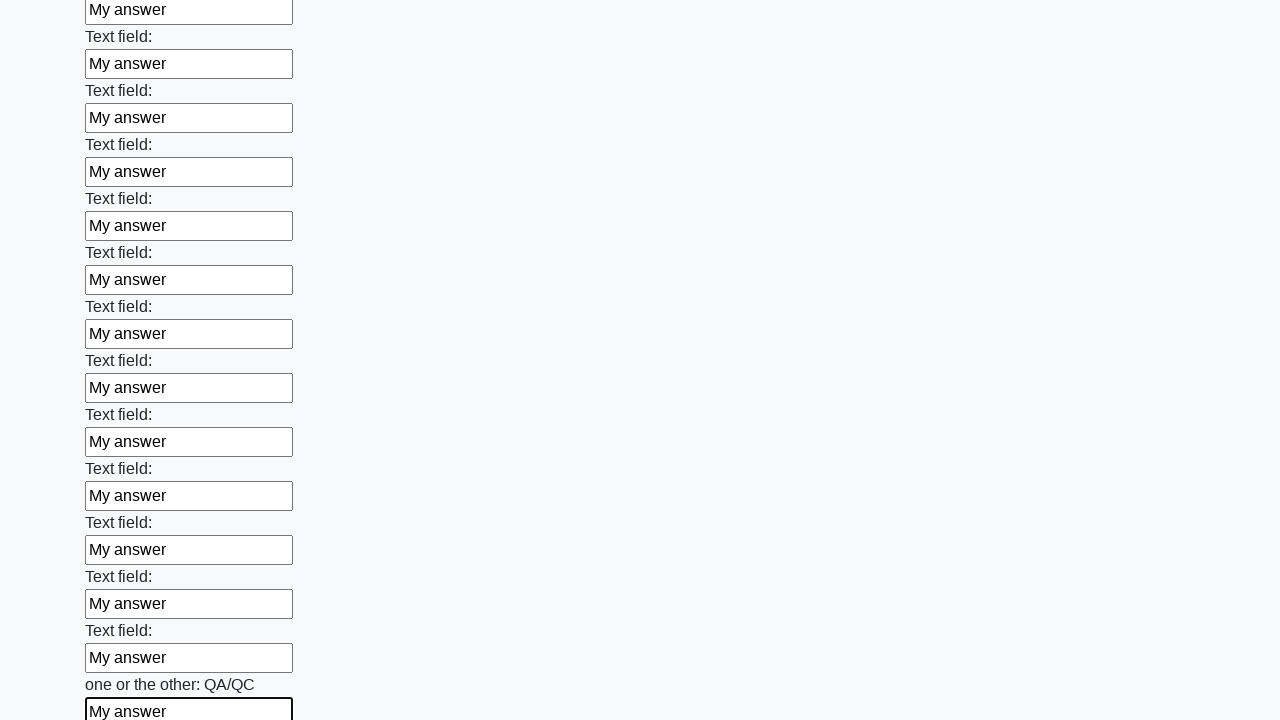

Filled input field with 'My answer' on input >> nth=88
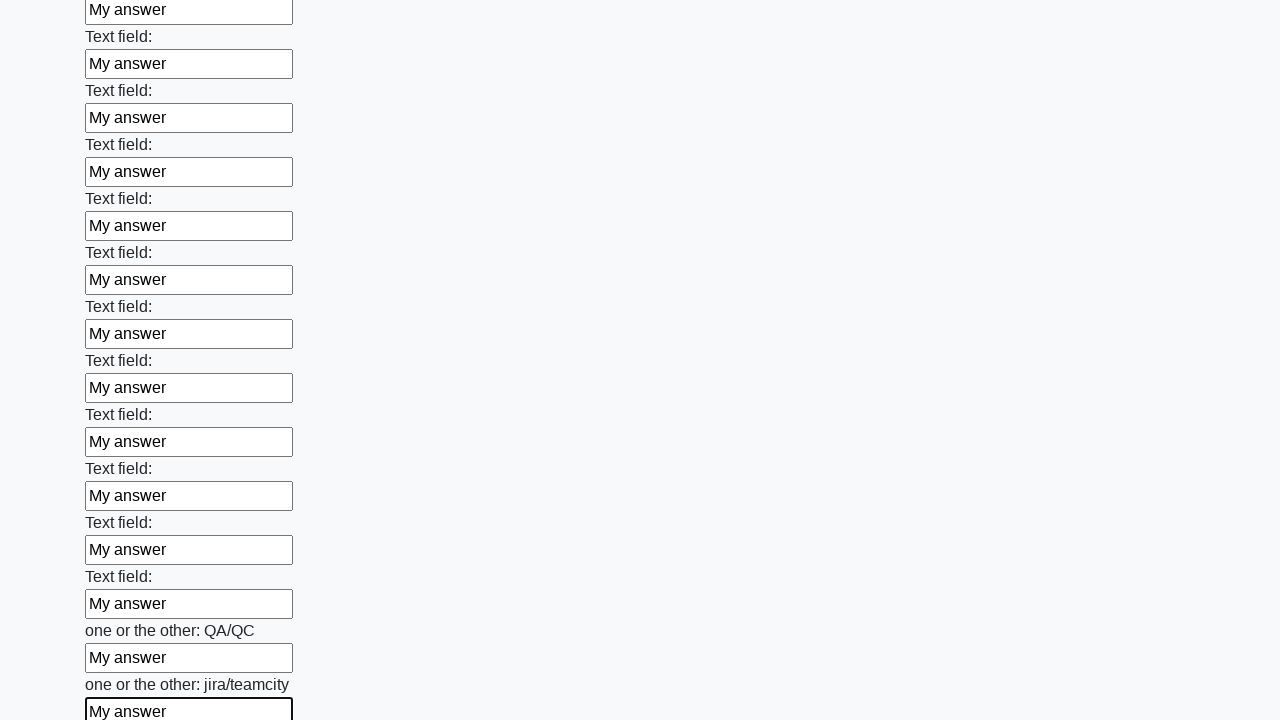

Filled input field with 'My answer' on input >> nth=89
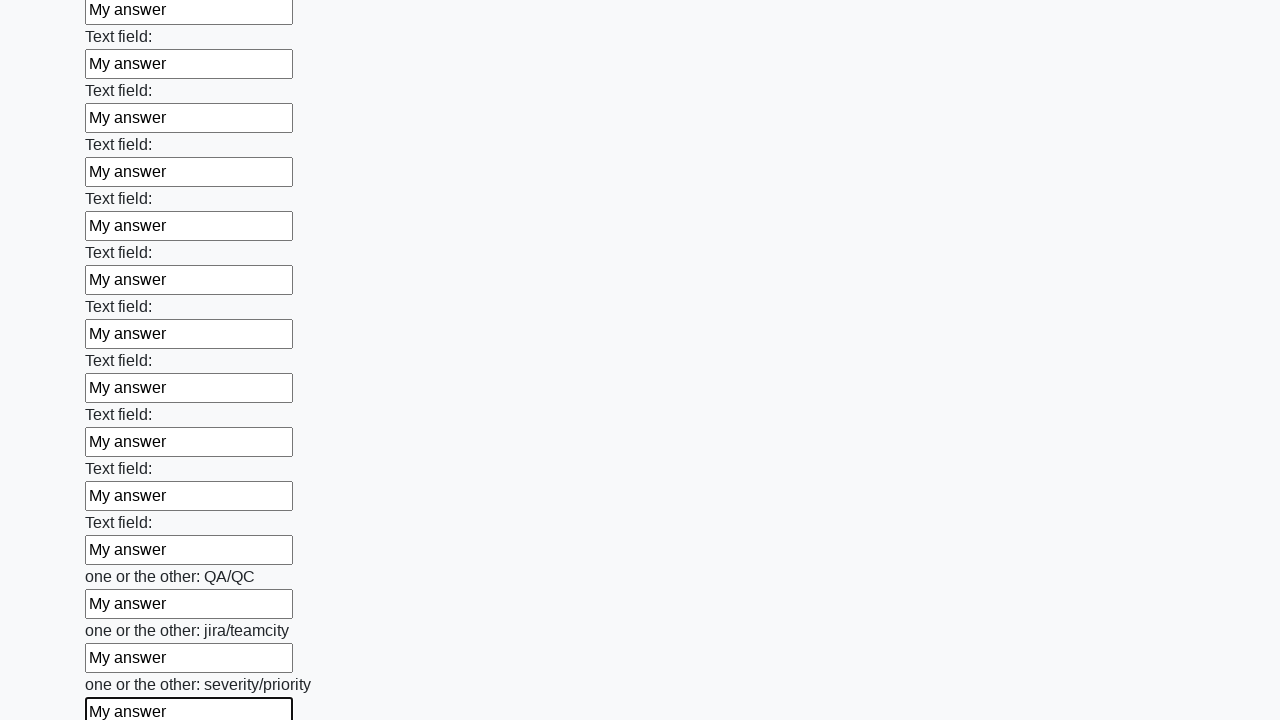

Filled input field with 'My answer' on input >> nth=90
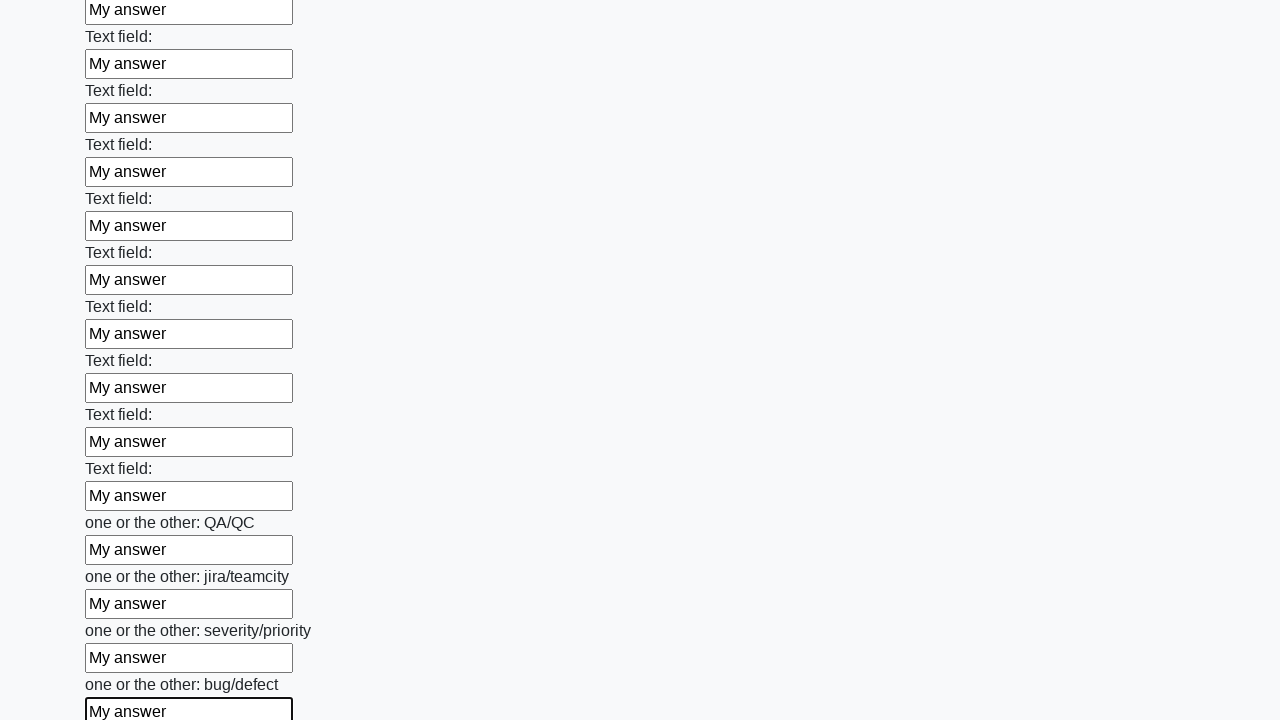

Filled input field with 'My answer' on input >> nth=91
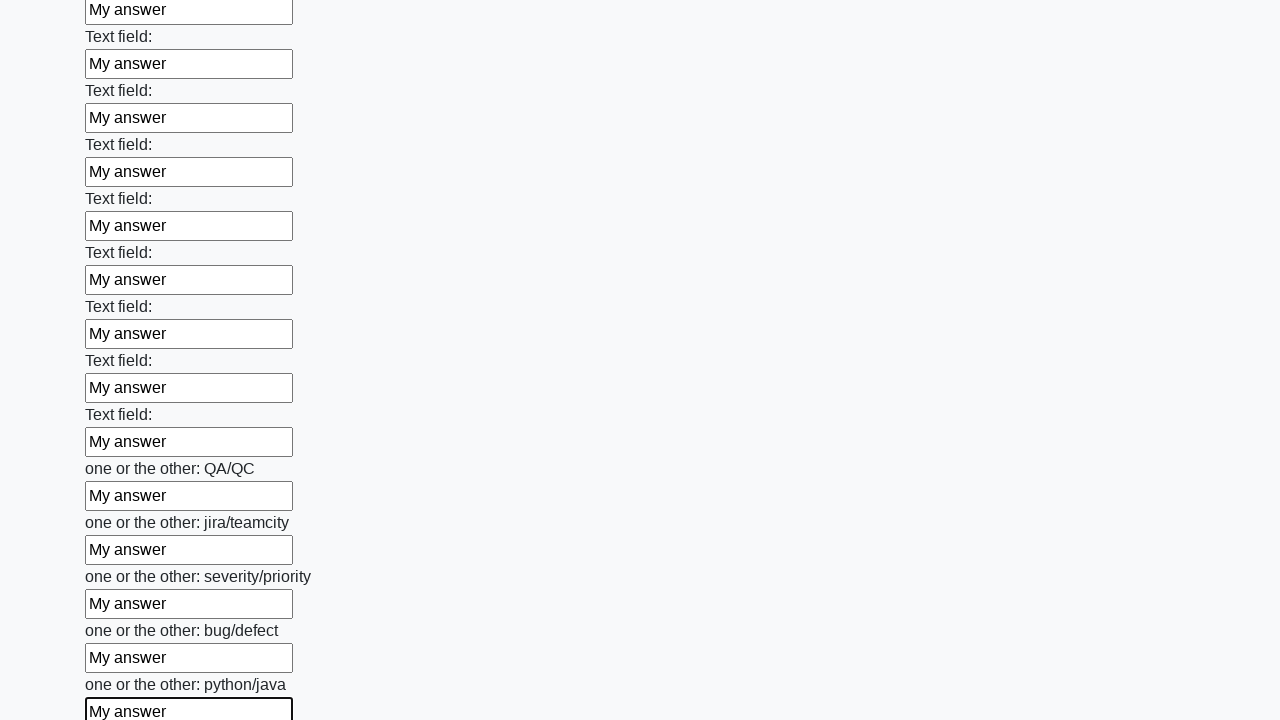

Filled input field with 'My answer' on input >> nth=92
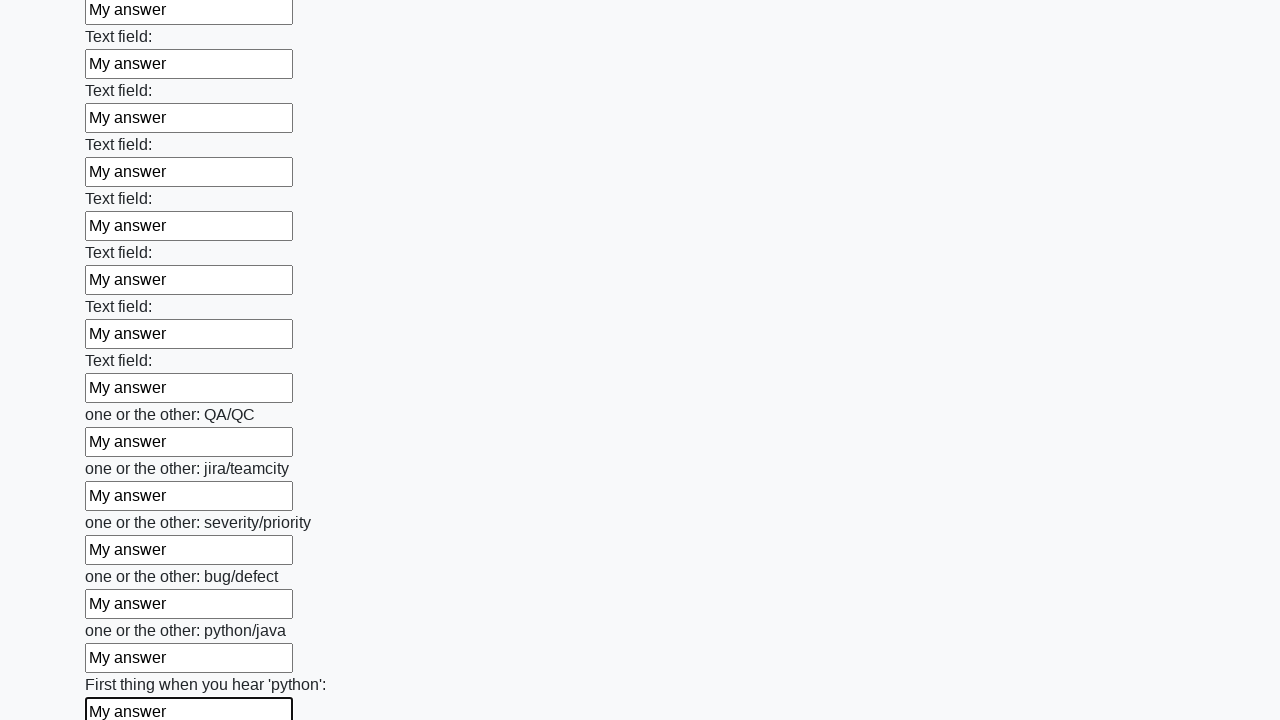

Filled input field with 'My answer' on input >> nth=93
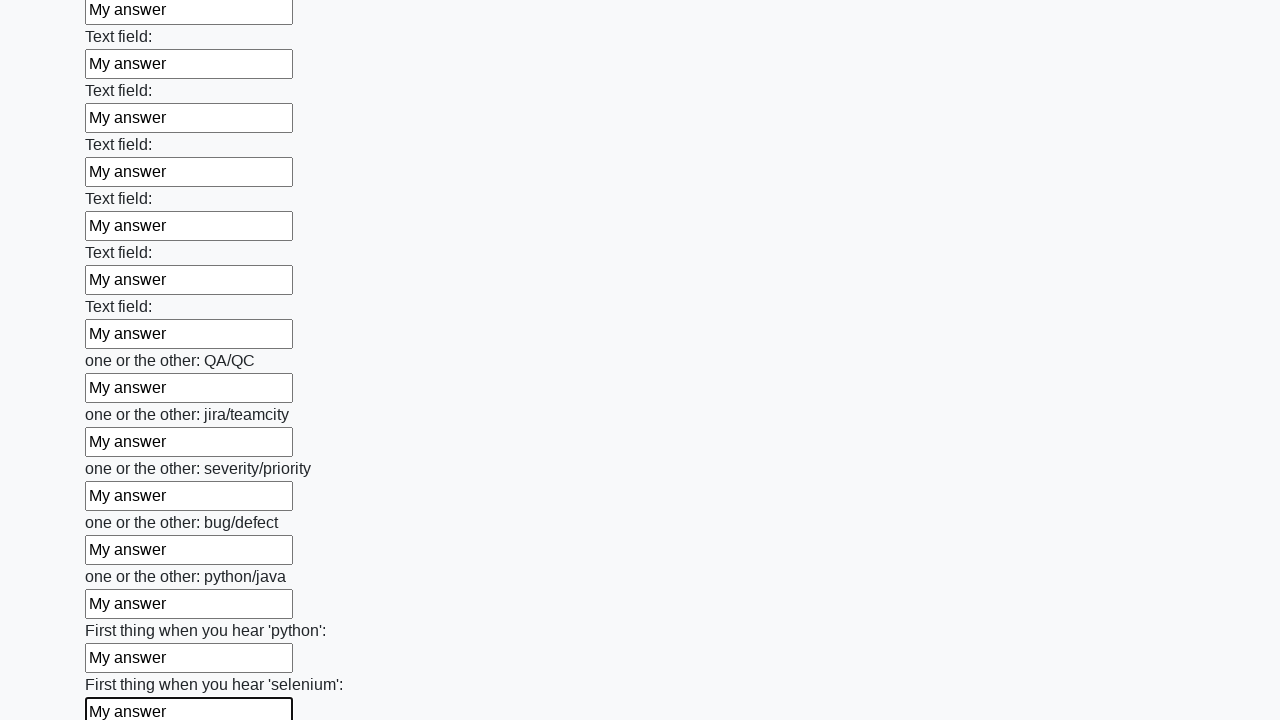

Filled input field with 'My answer' on input >> nth=94
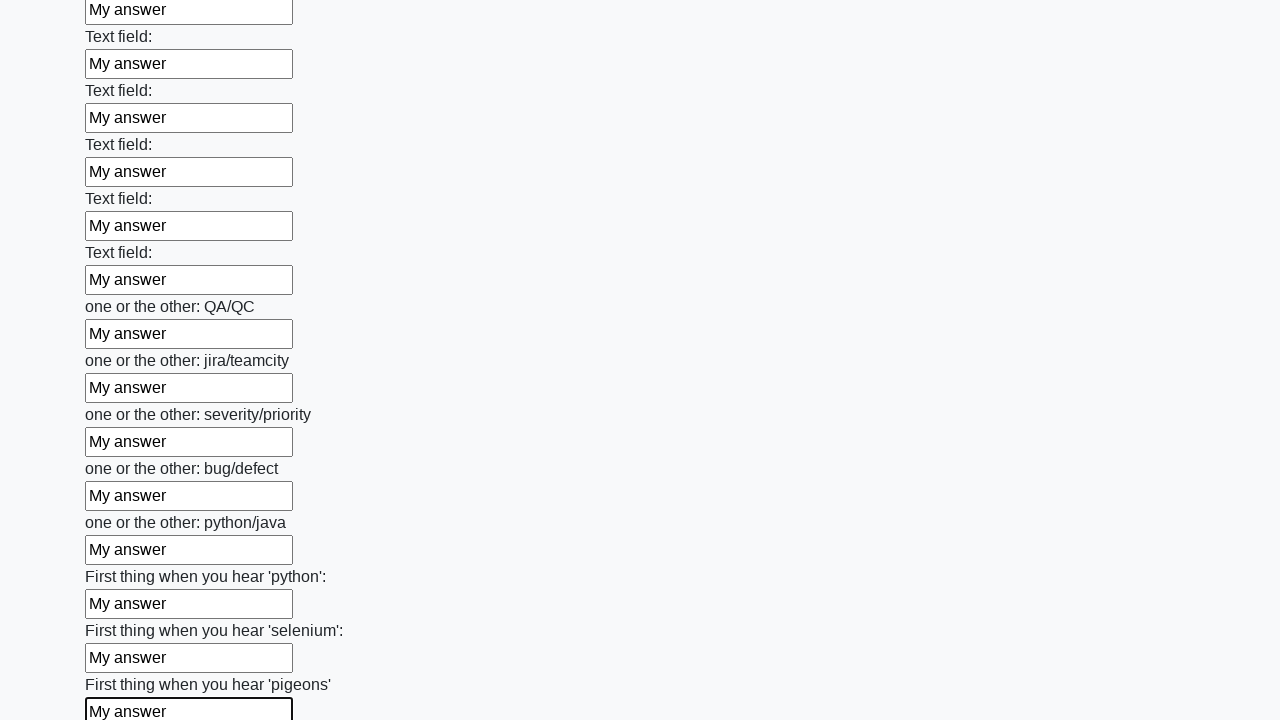

Filled input field with 'My answer' on input >> nth=95
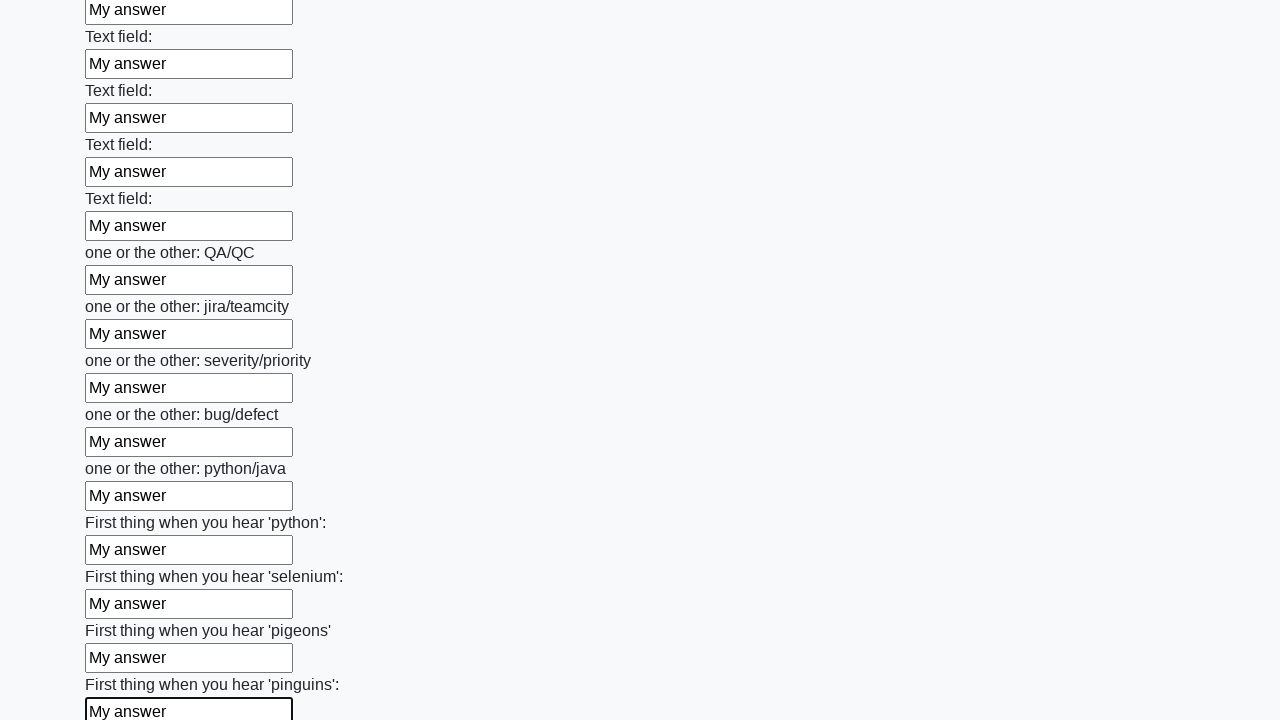

Filled input field with 'My answer' on input >> nth=96
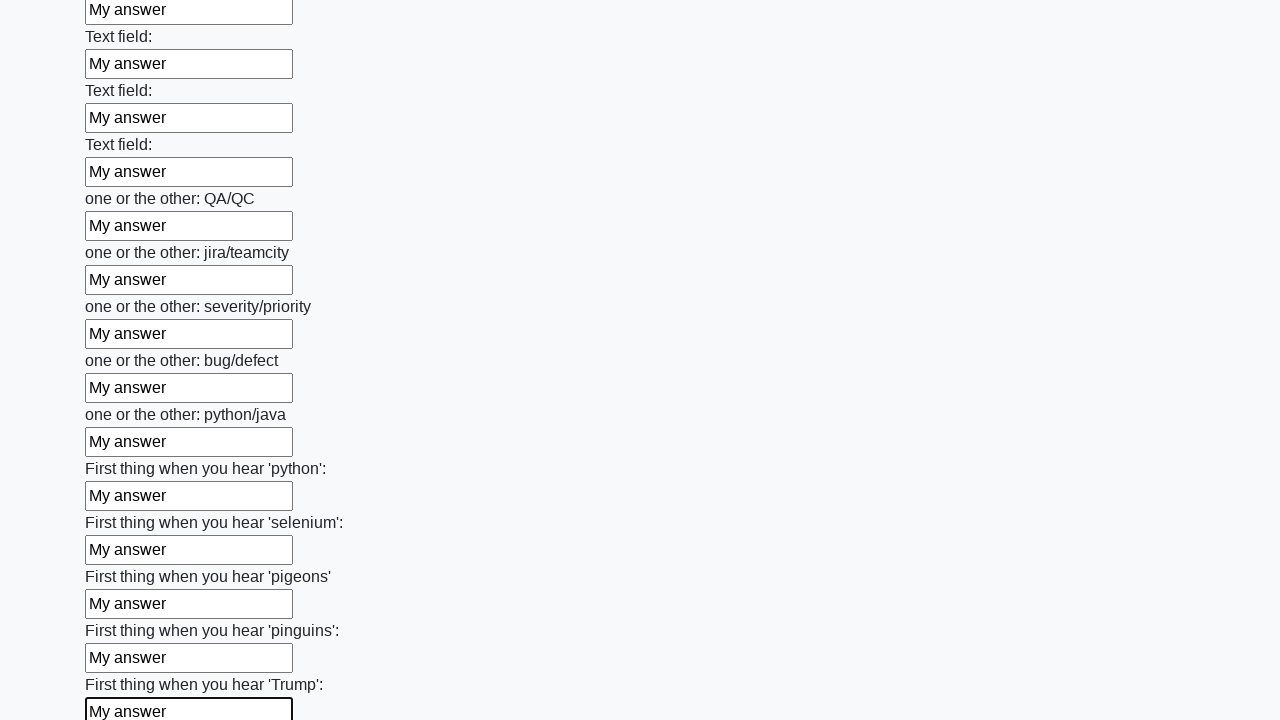

Filled input field with 'My answer' on input >> nth=97
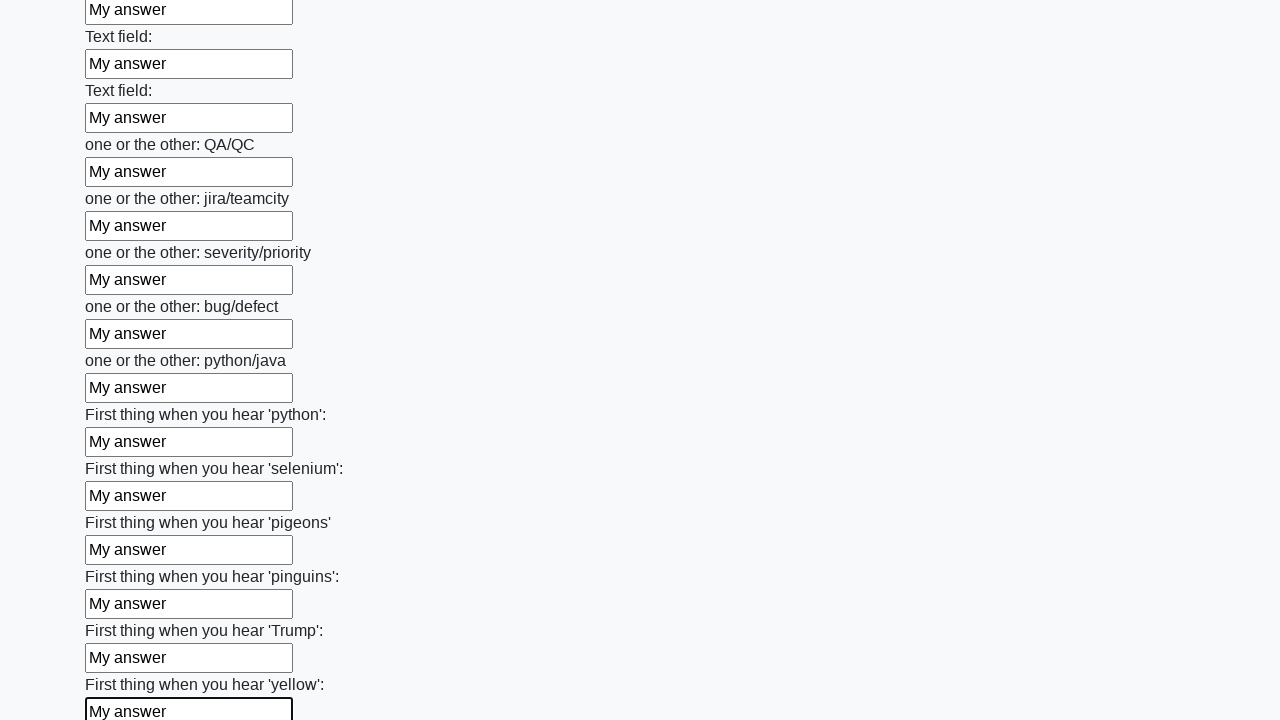

Filled input field with 'My answer' on input >> nth=98
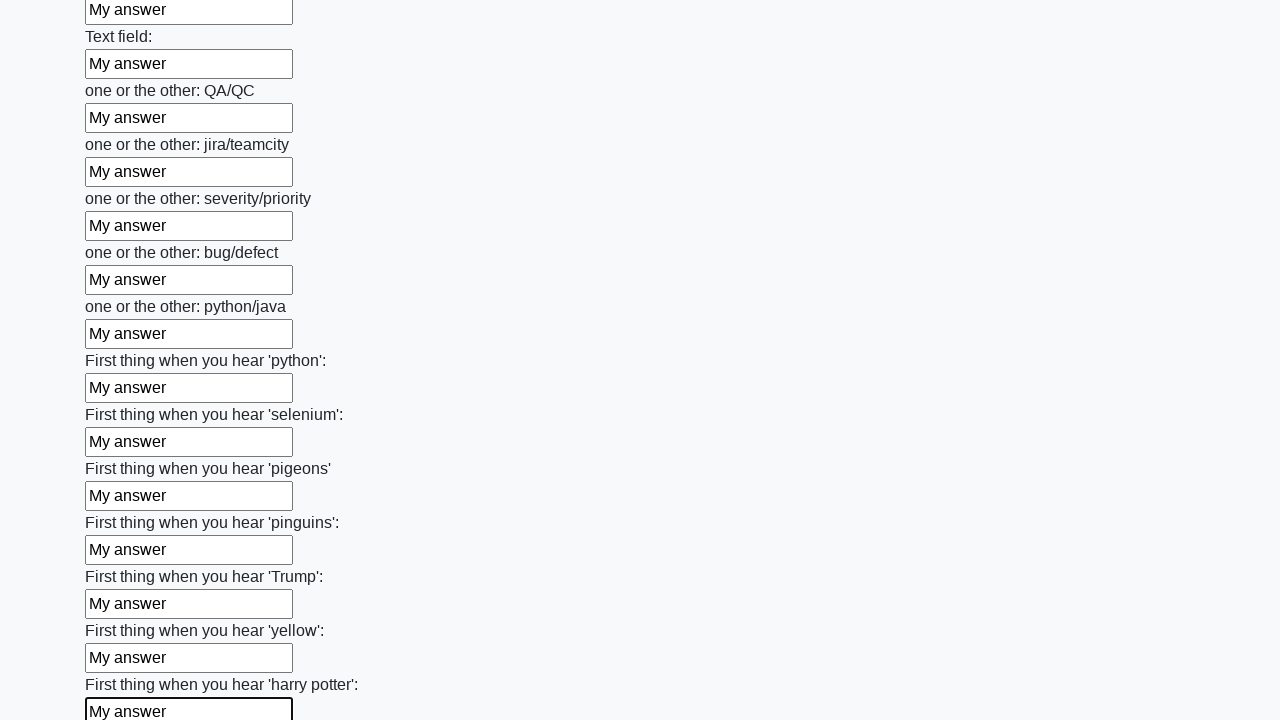

Filled input field with 'My answer' on input >> nth=99
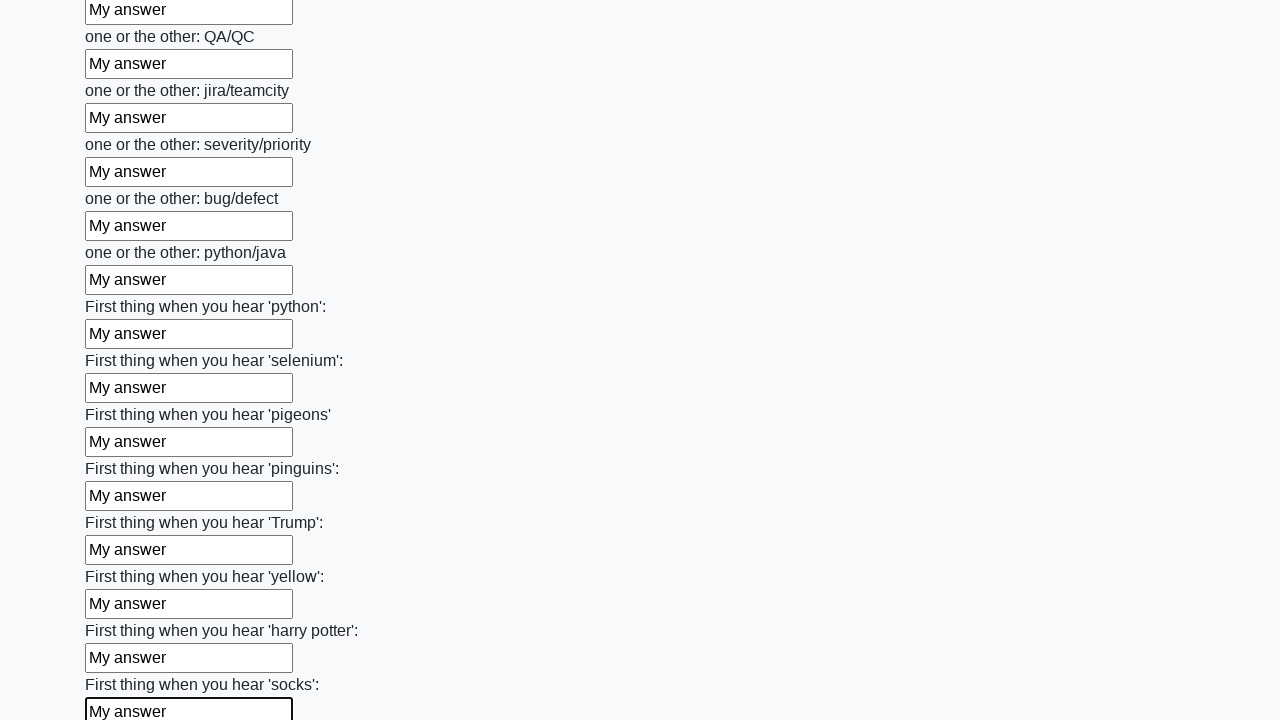

Clicked submit button to submit the form at (123, 611) on button.btn
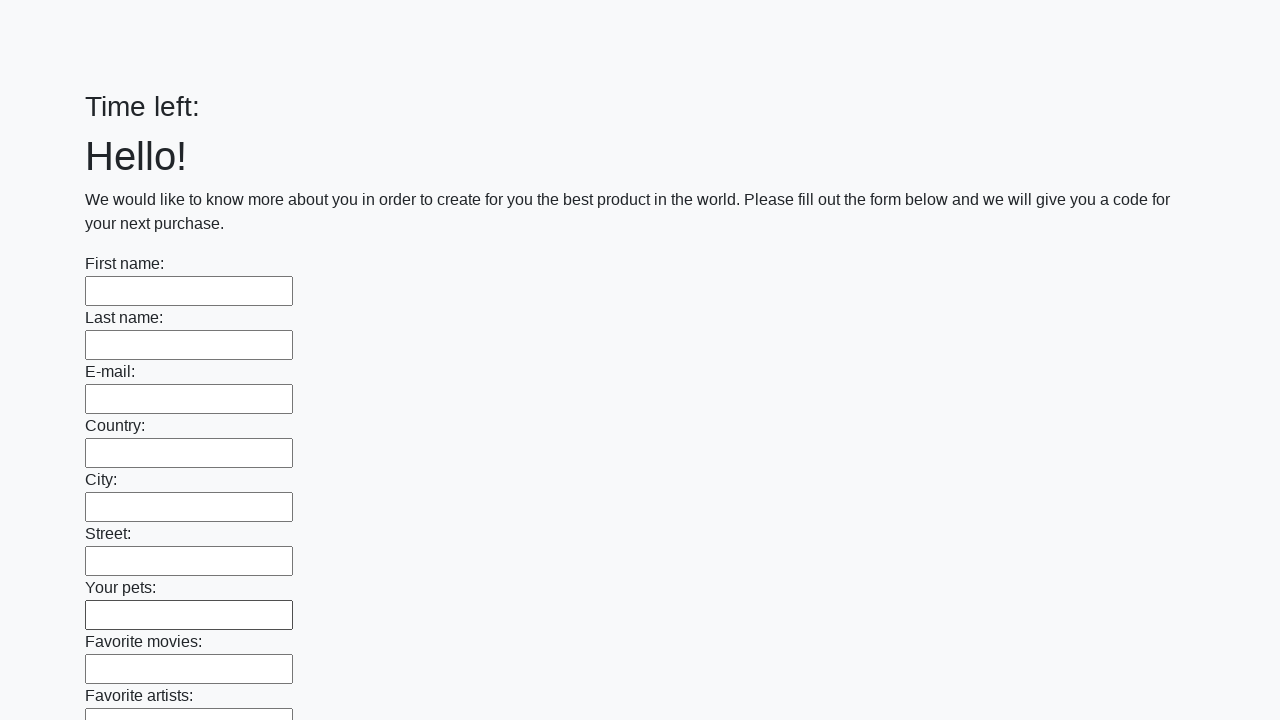

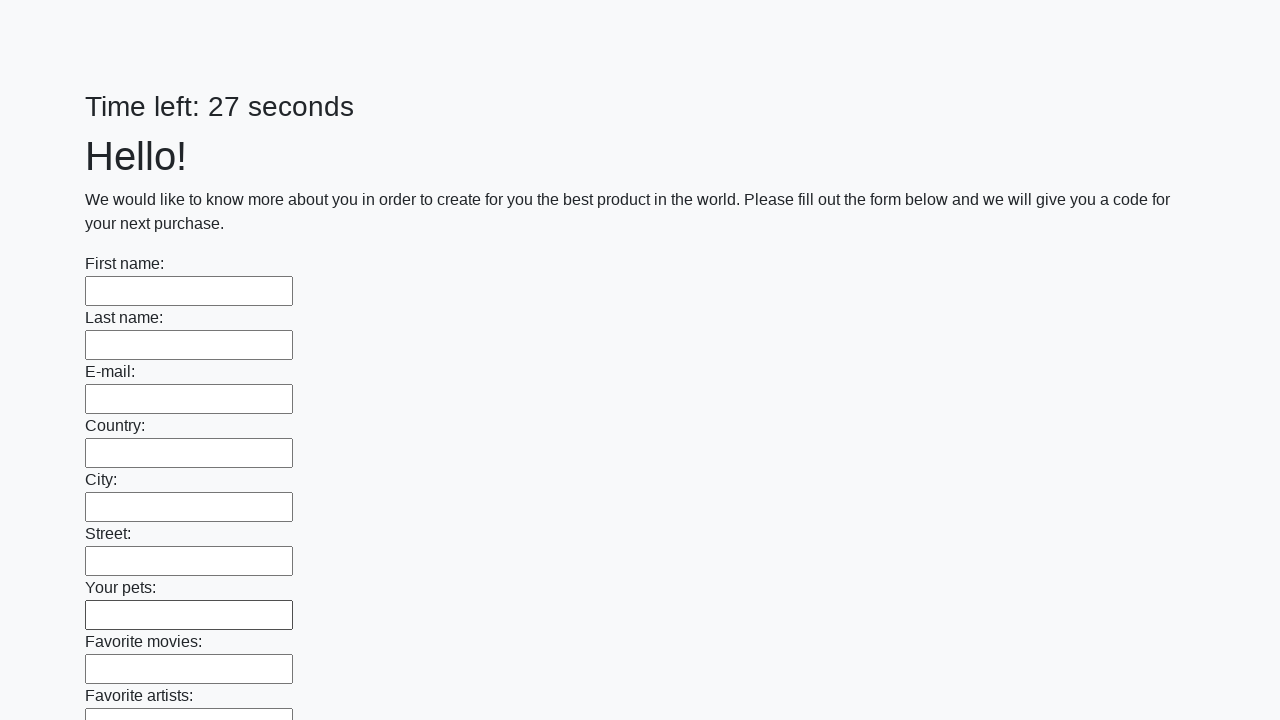